Automates the Universal Paperclips browser game by repeatedly clicking the "Make Paperclip" button to produce paperclips.

Starting URL: https://www.decisionproblem.com/paperclips/index2.html

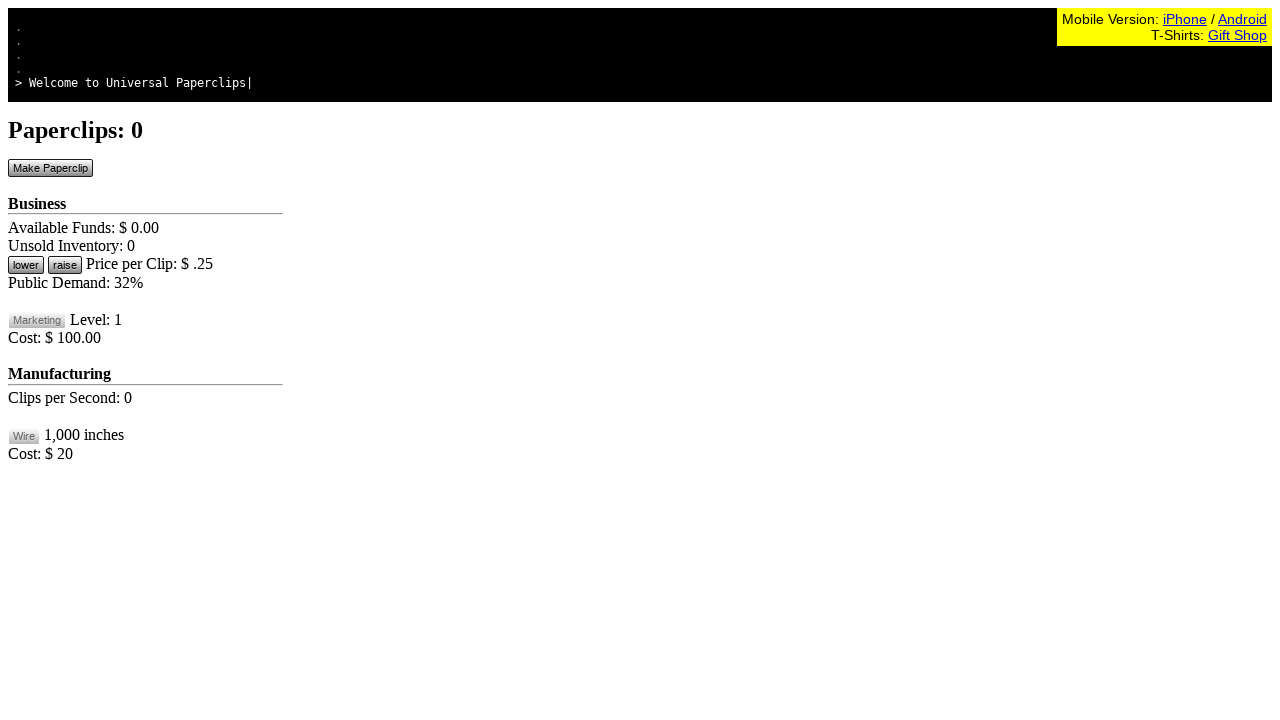

Navigated to Universal Paperclips game
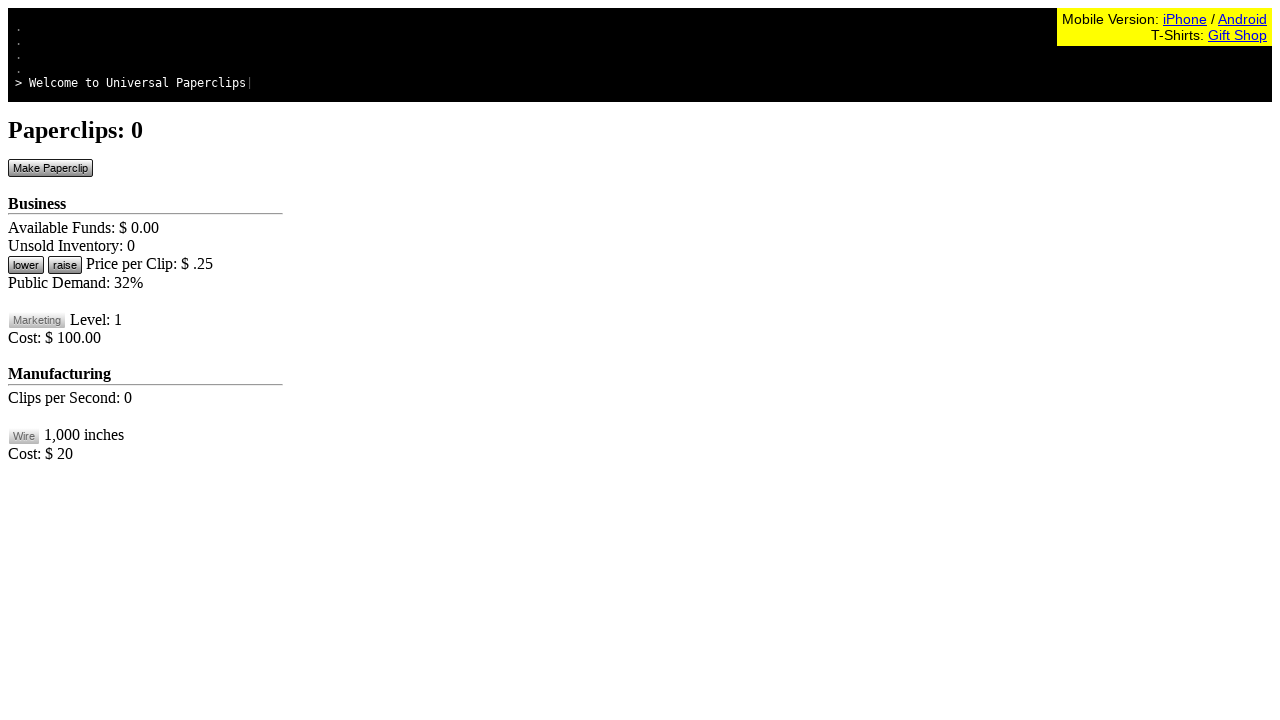

Make Paperclip button is now available
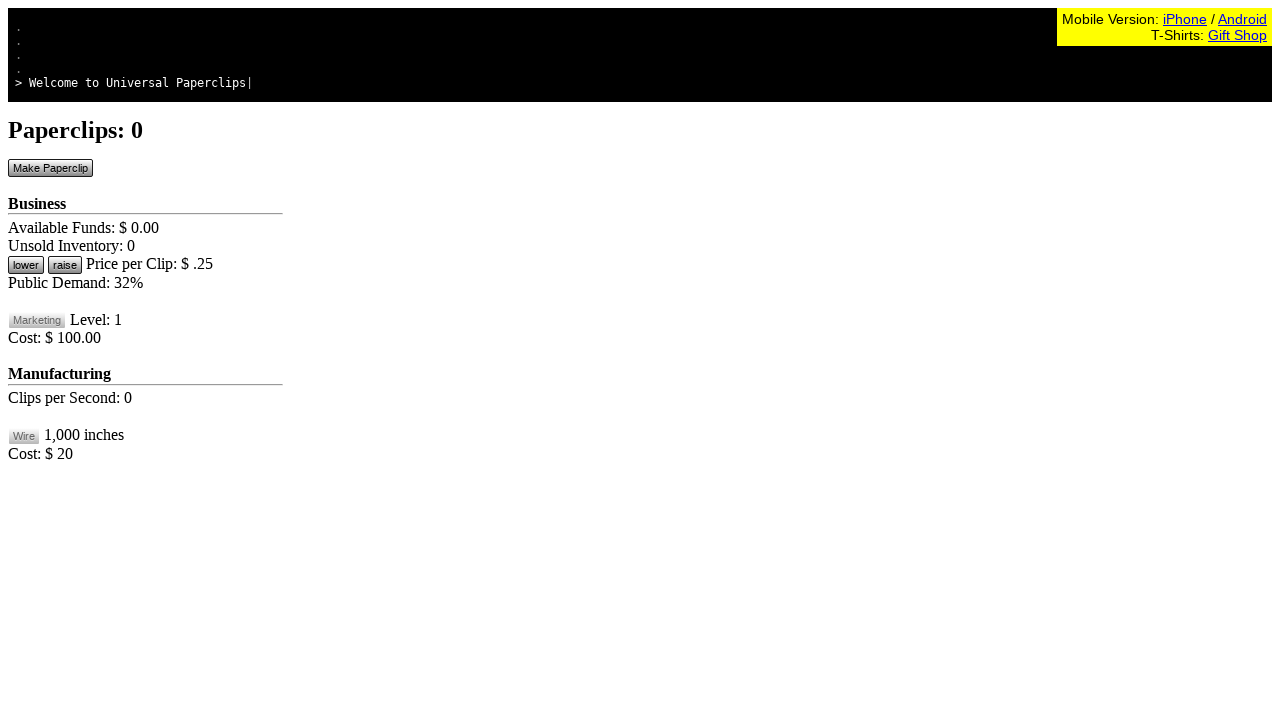

Clicked Make Paperclip button (click 1/100) at (50, 168) on #btnMakePaperclip
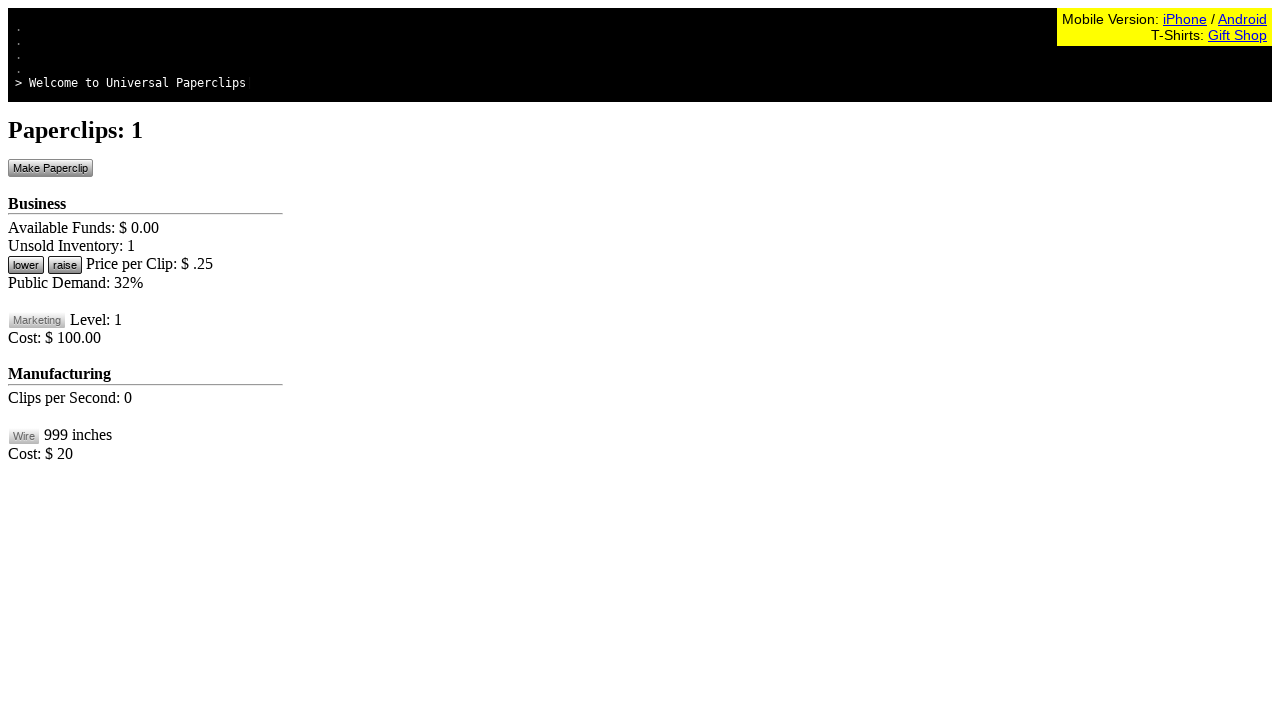

Clicked Make Paperclip button (click 2/100) at (50, 168) on #btnMakePaperclip
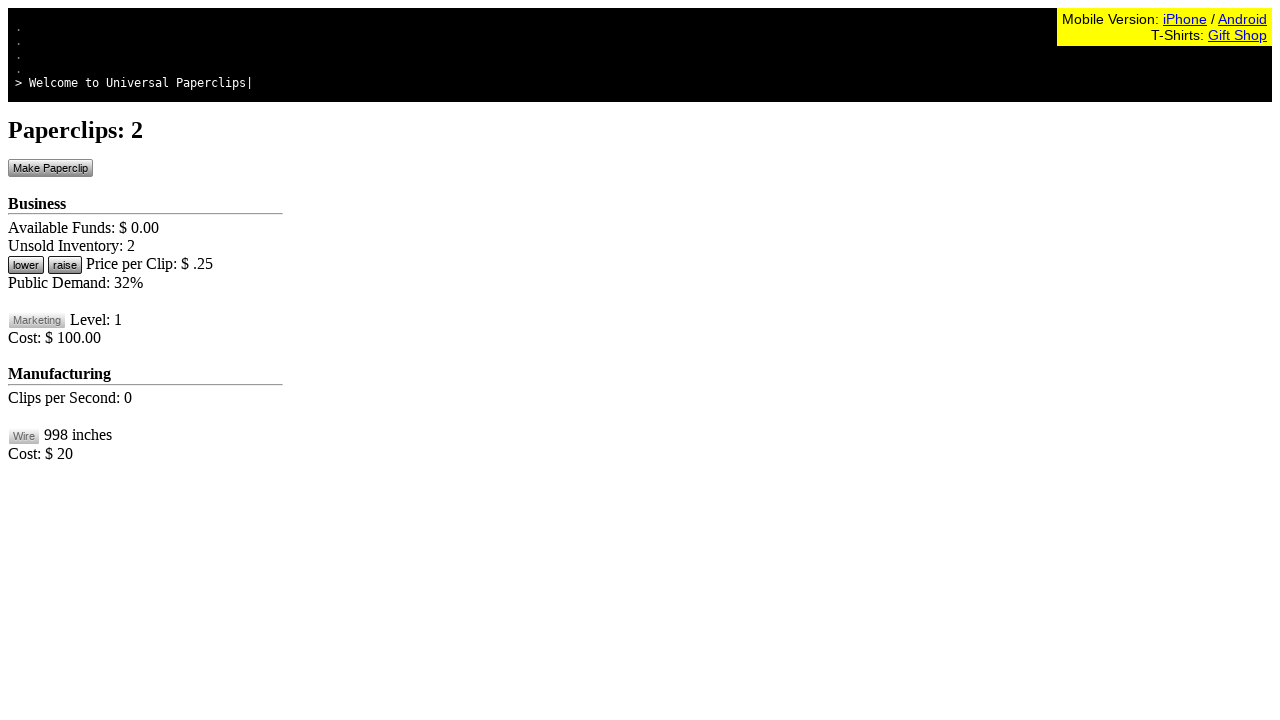

Clicked Make Paperclip button (click 3/100) at (50, 168) on #btnMakePaperclip
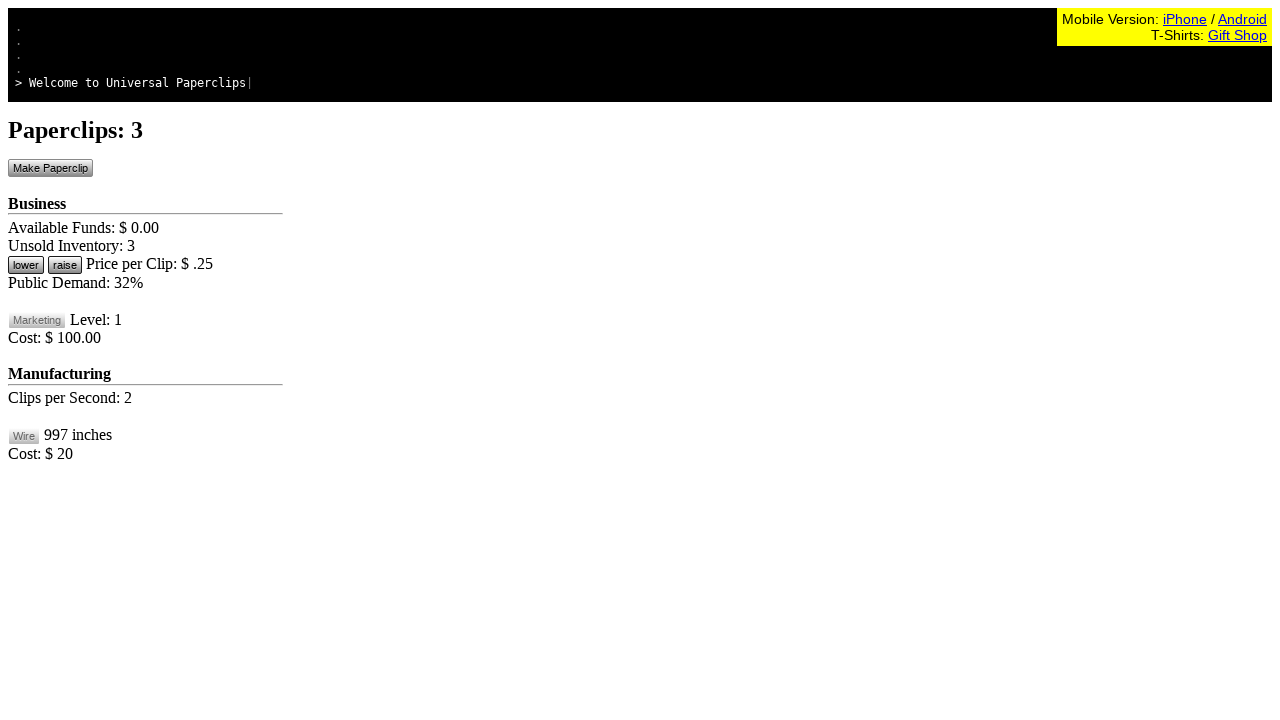

Clicked Make Paperclip button (click 4/100) at (50, 168) on #btnMakePaperclip
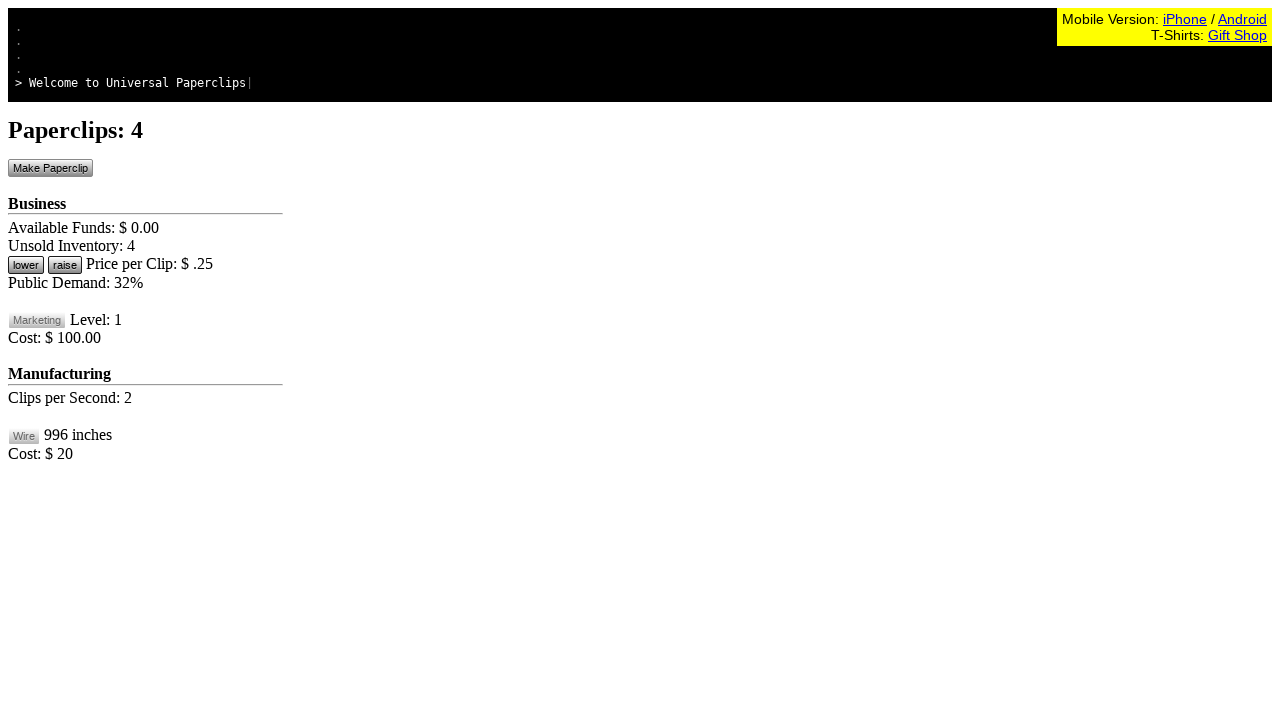

Clicked Make Paperclip button (click 5/100) at (50, 168) on #btnMakePaperclip
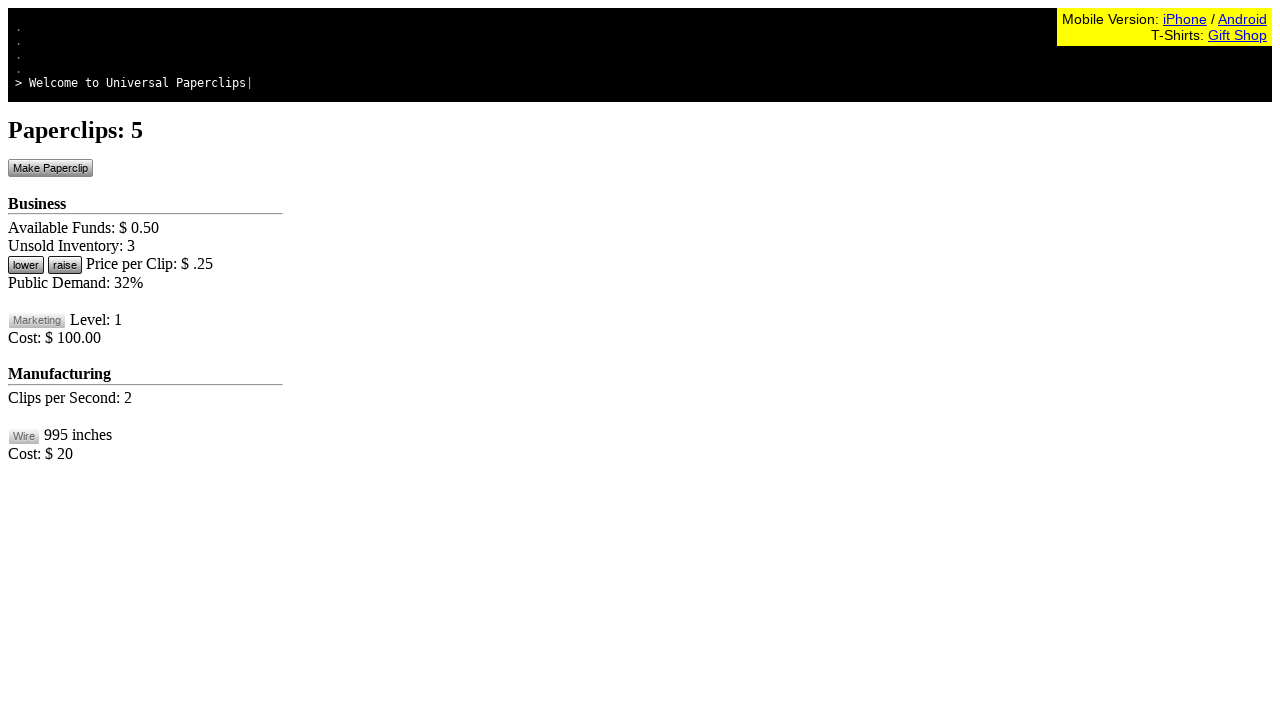

Clicked Make Paperclip button (click 6/100) at (50, 168) on #btnMakePaperclip
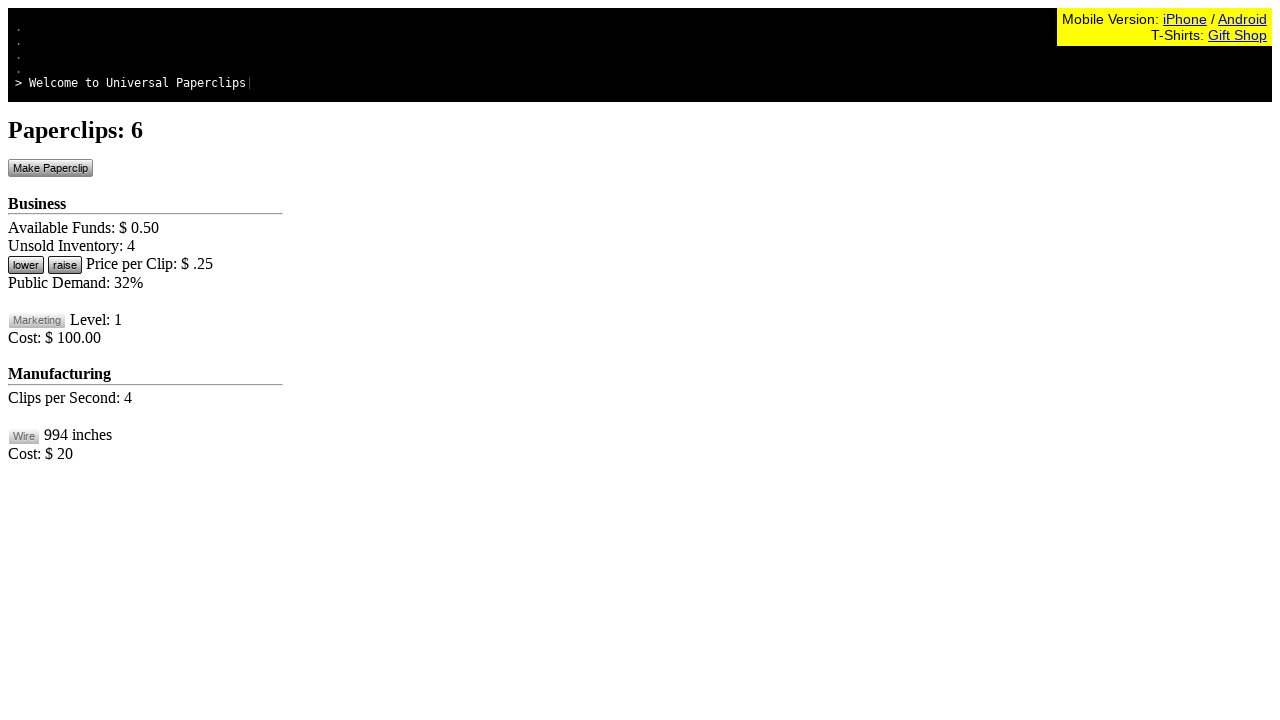

Clicked Make Paperclip button (click 7/100) at (50, 168) on #btnMakePaperclip
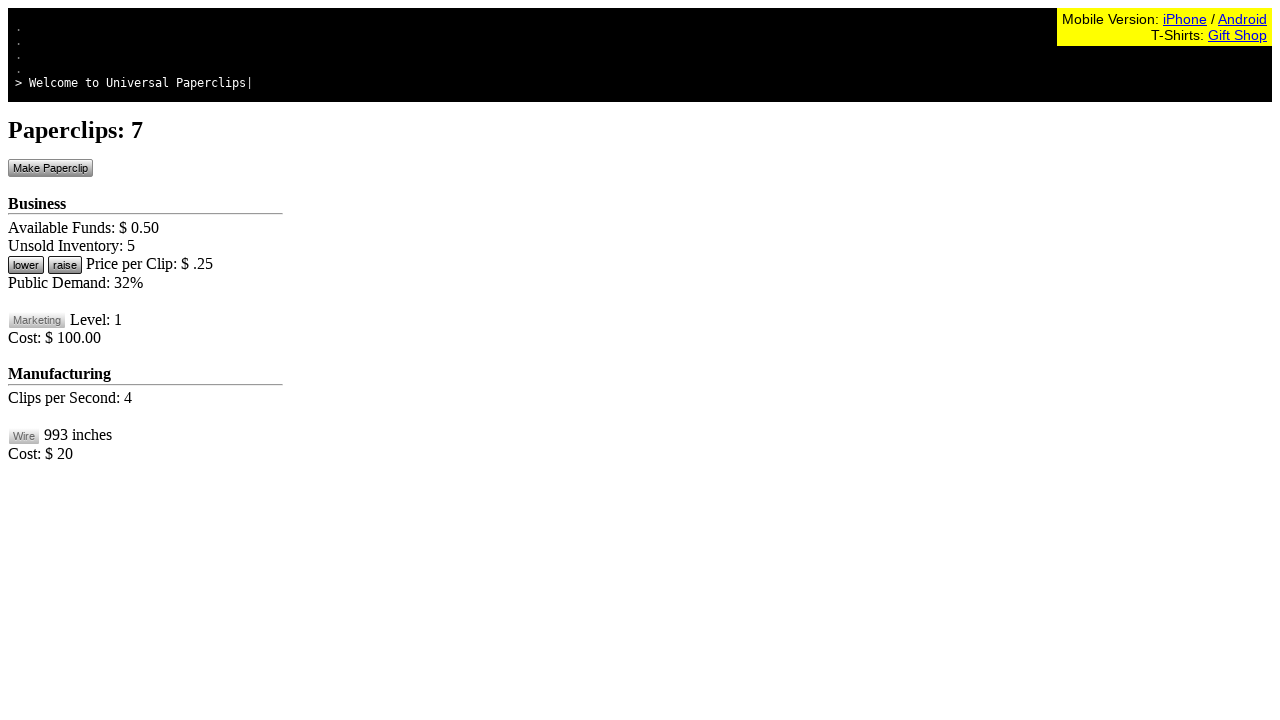

Clicked Make Paperclip button (click 8/100) at (50, 168) on #btnMakePaperclip
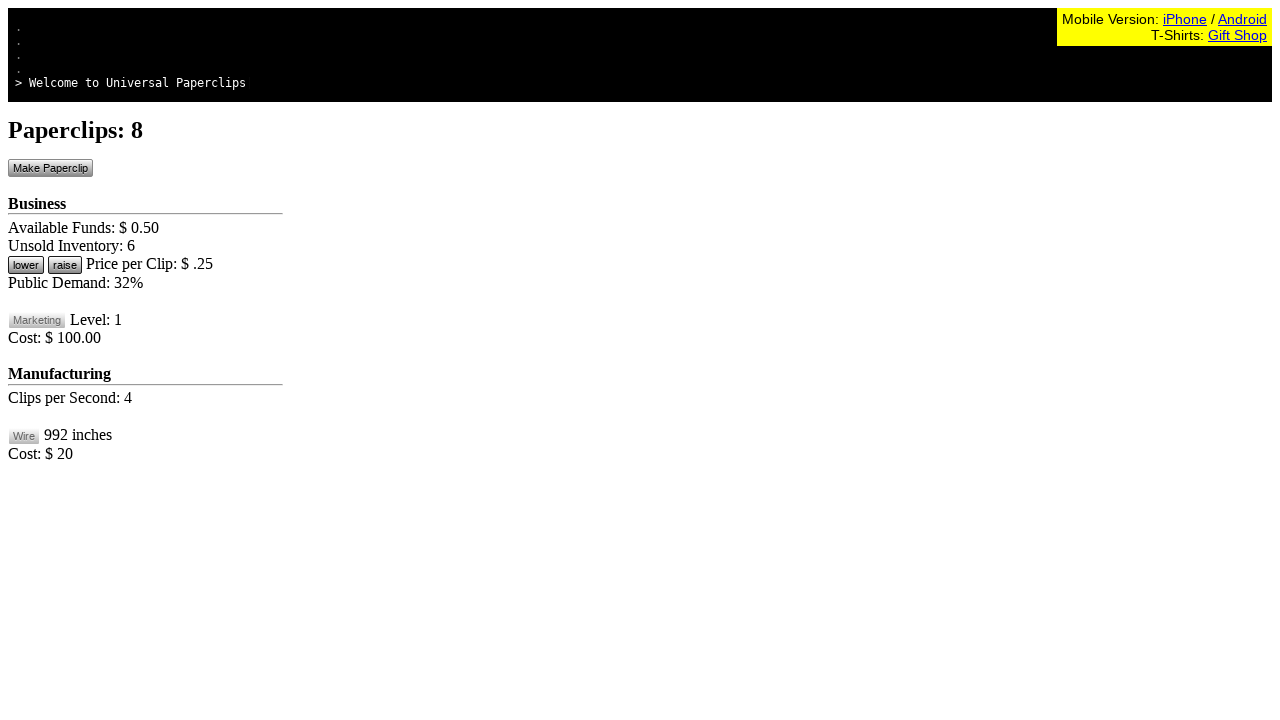

Clicked Make Paperclip button (click 9/100) at (50, 168) on #btnMakePaperclip
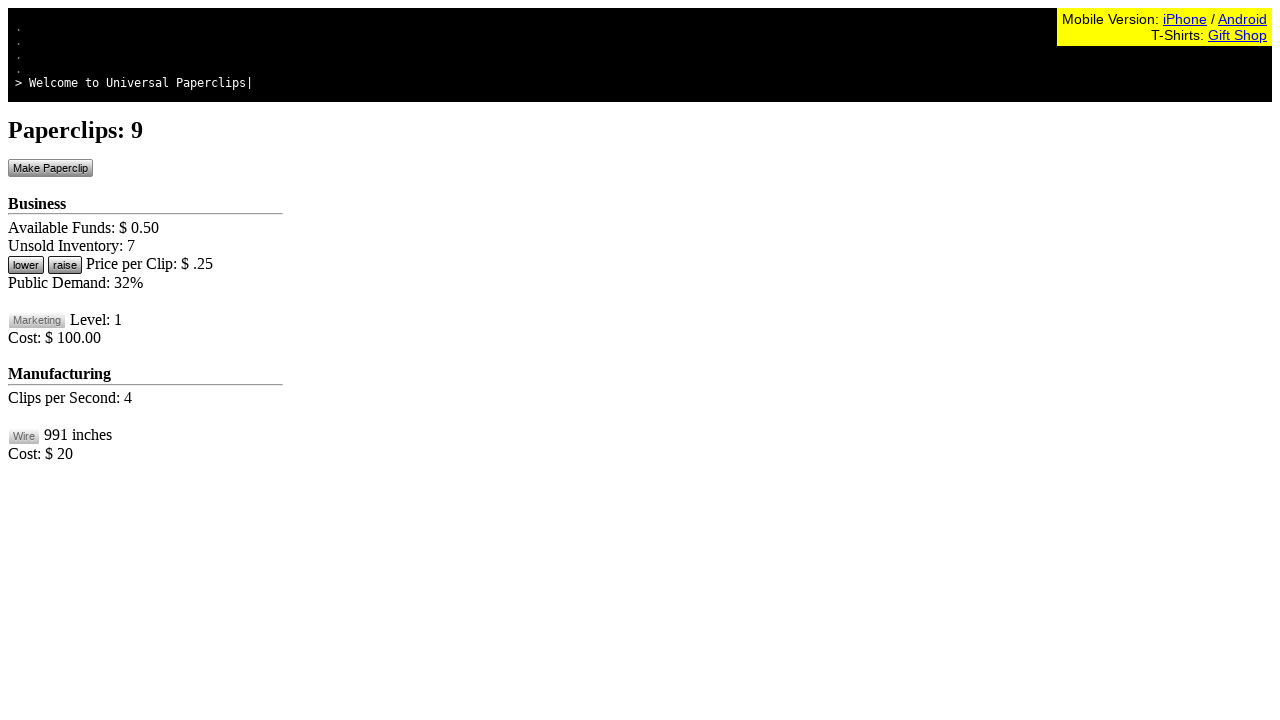

Clicked Make Paperclip button (click 10/100) at (50, 168) on #btnMakePaperclip
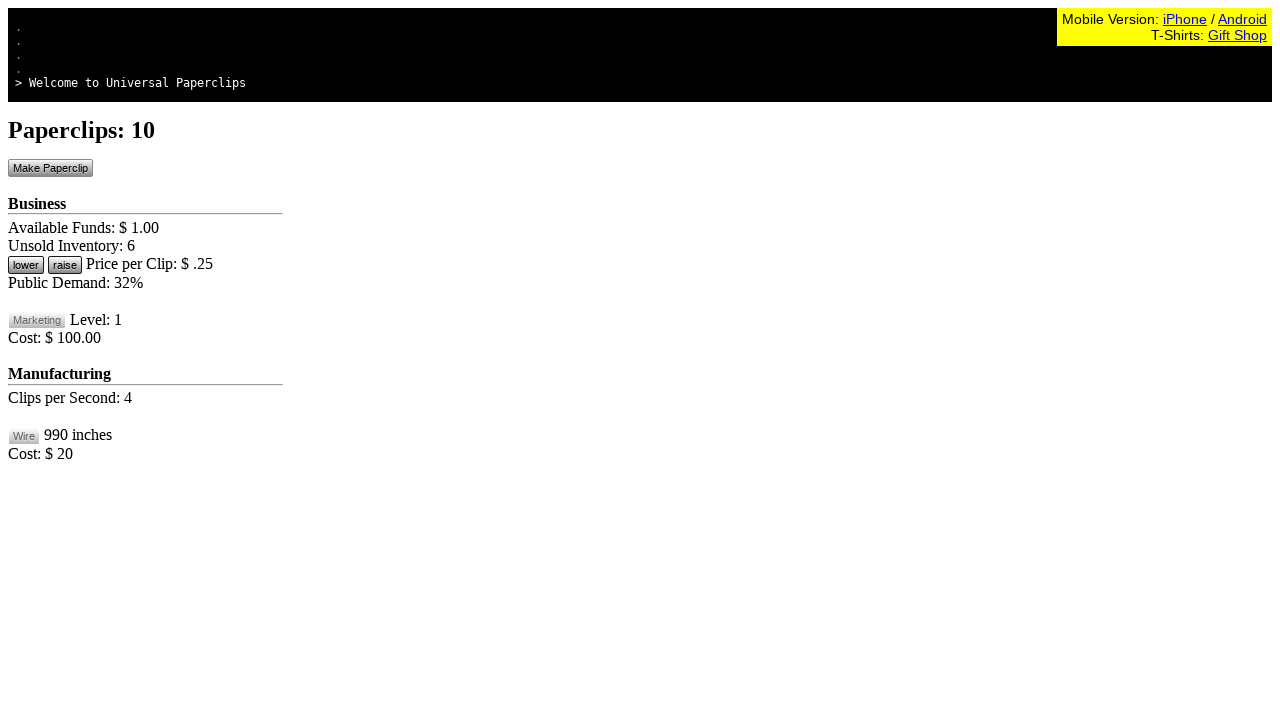

Clicked Make Paperclip button (click 11/100) at (50, 168) on #btnMakePaperclip
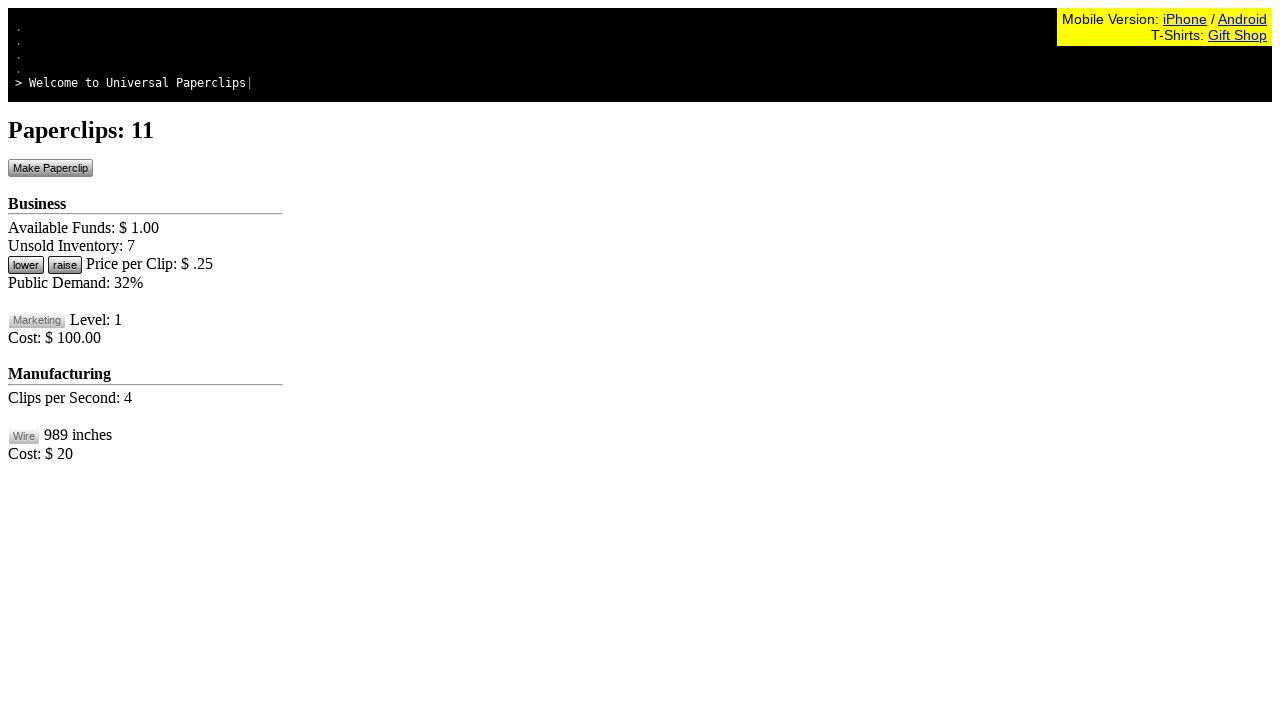

Clicked Make Paperclip button (click 12/100) at (50, 168) on #btnMakePaperclip
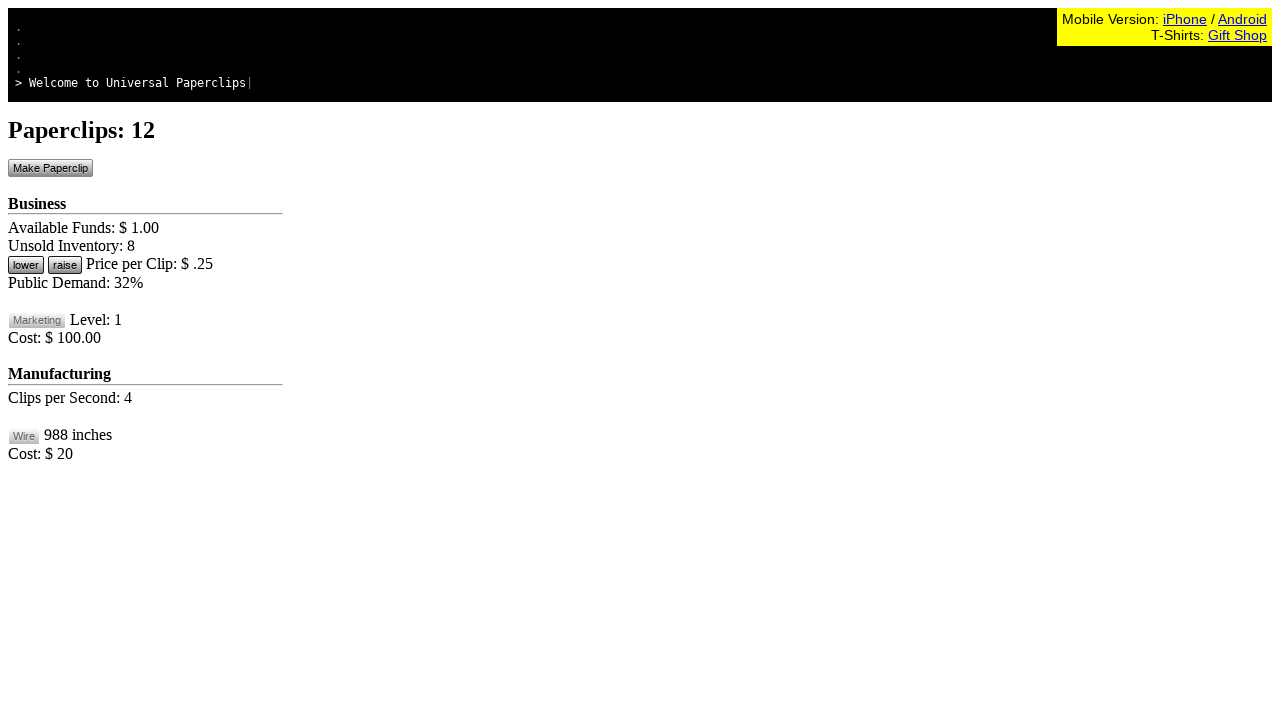

Clicked Make Paperclip button (click 13/100) at (50, 168) on #btnMakePaperclip
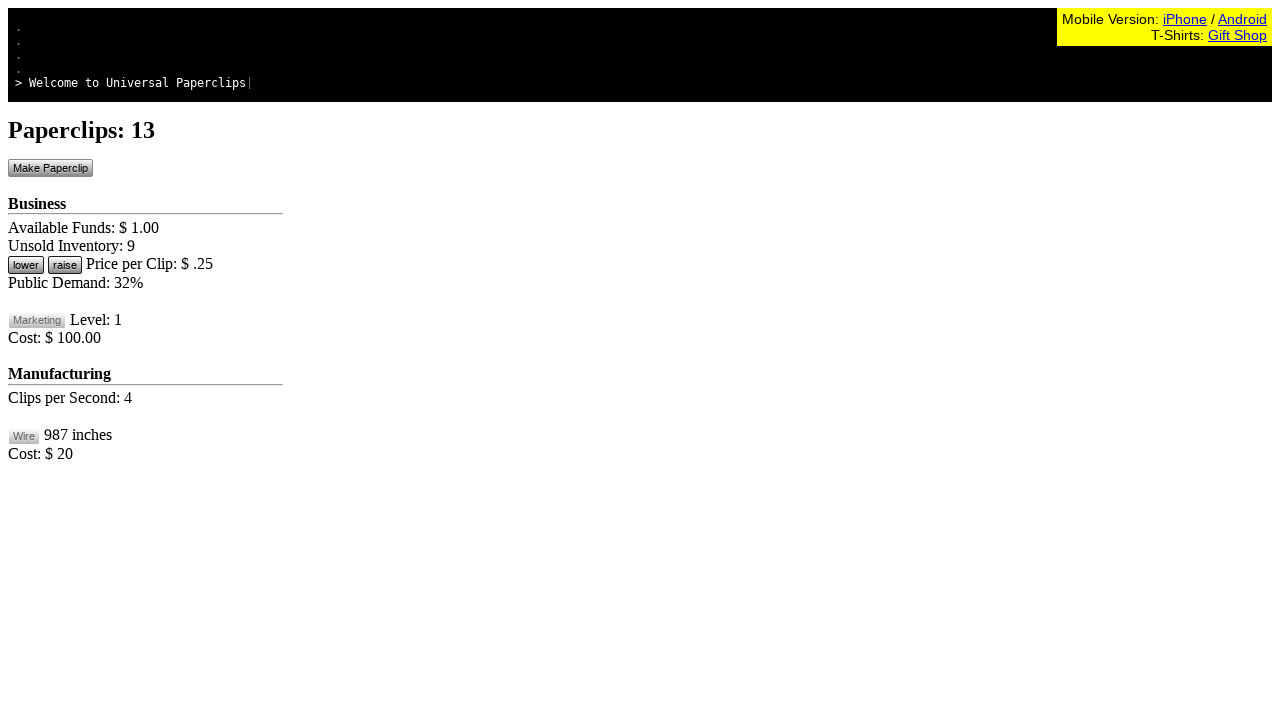

Clicked Make Paperclip button (click 14/100) at (50, 168) on #btnMakePaperclip
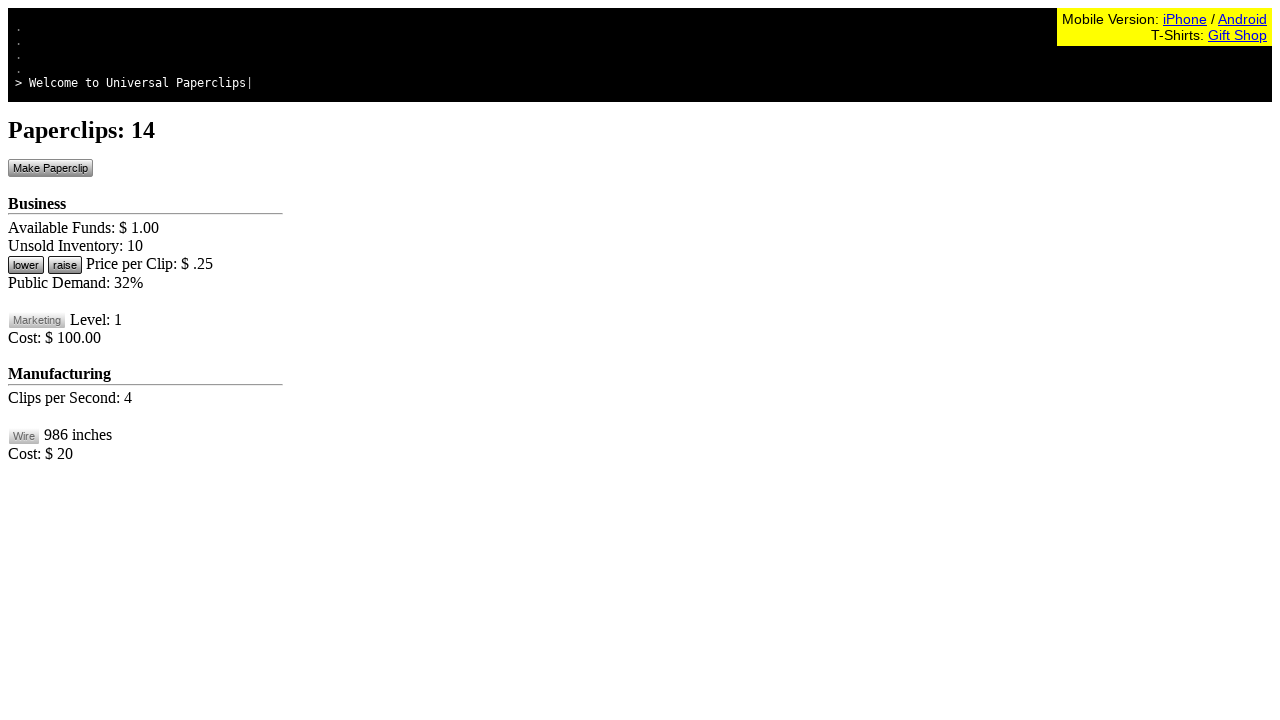

Clicked Make Paperclip button (click 15/100) at (50, 168) on #btnMakePaperclip
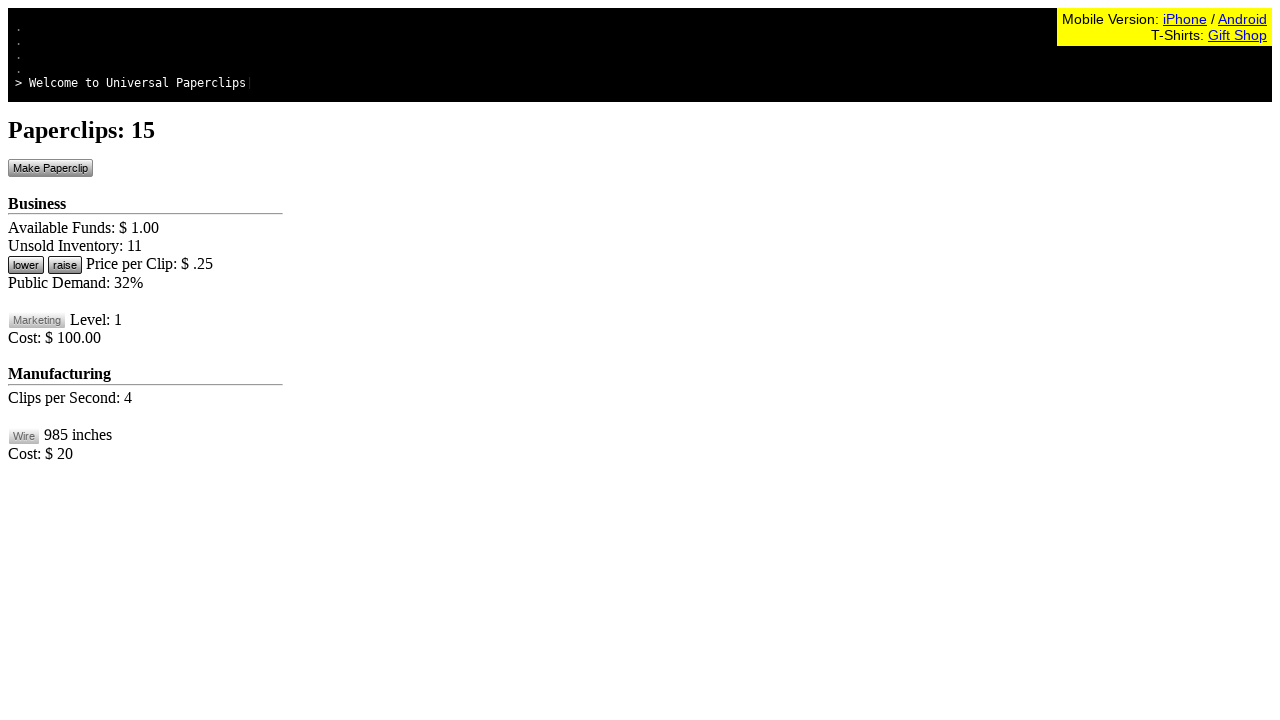

Clicked Make Paperclip button (click 16/100) at (50, 168) on #btnMakePaperclip
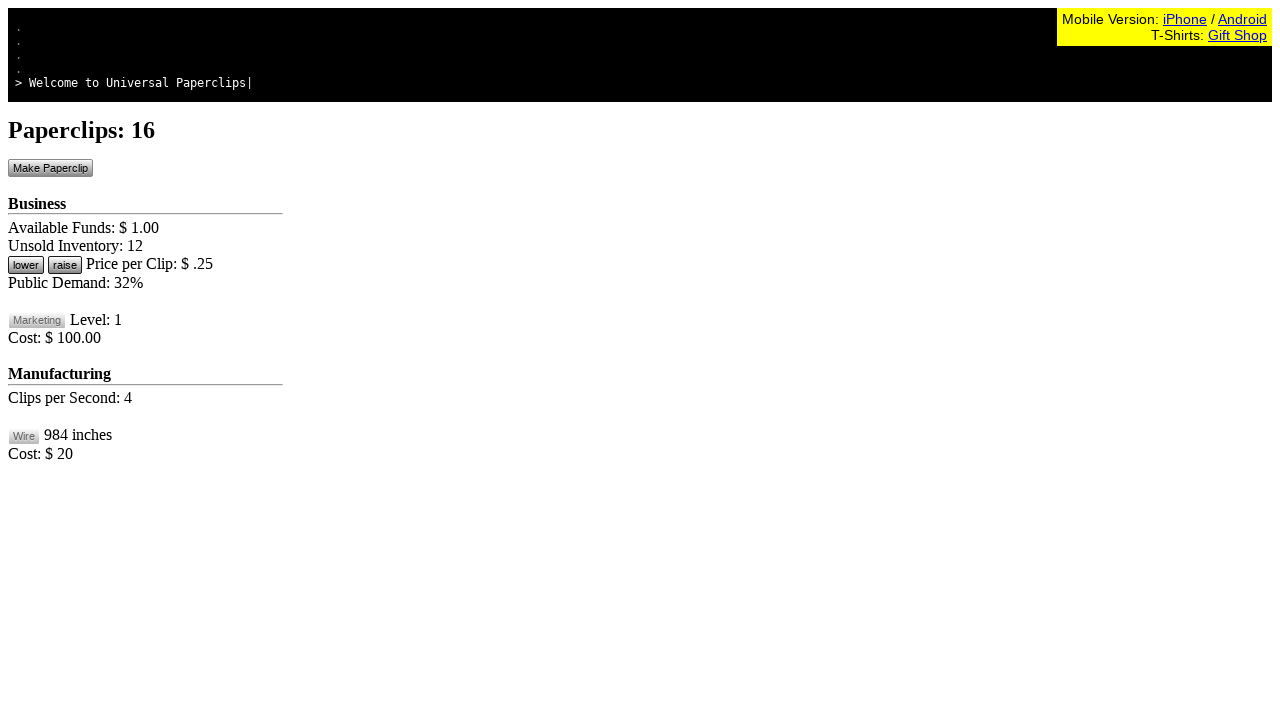

Clicked Make Paperclip button (click 17/100) at (50, 168) on #btnMakePaperclip
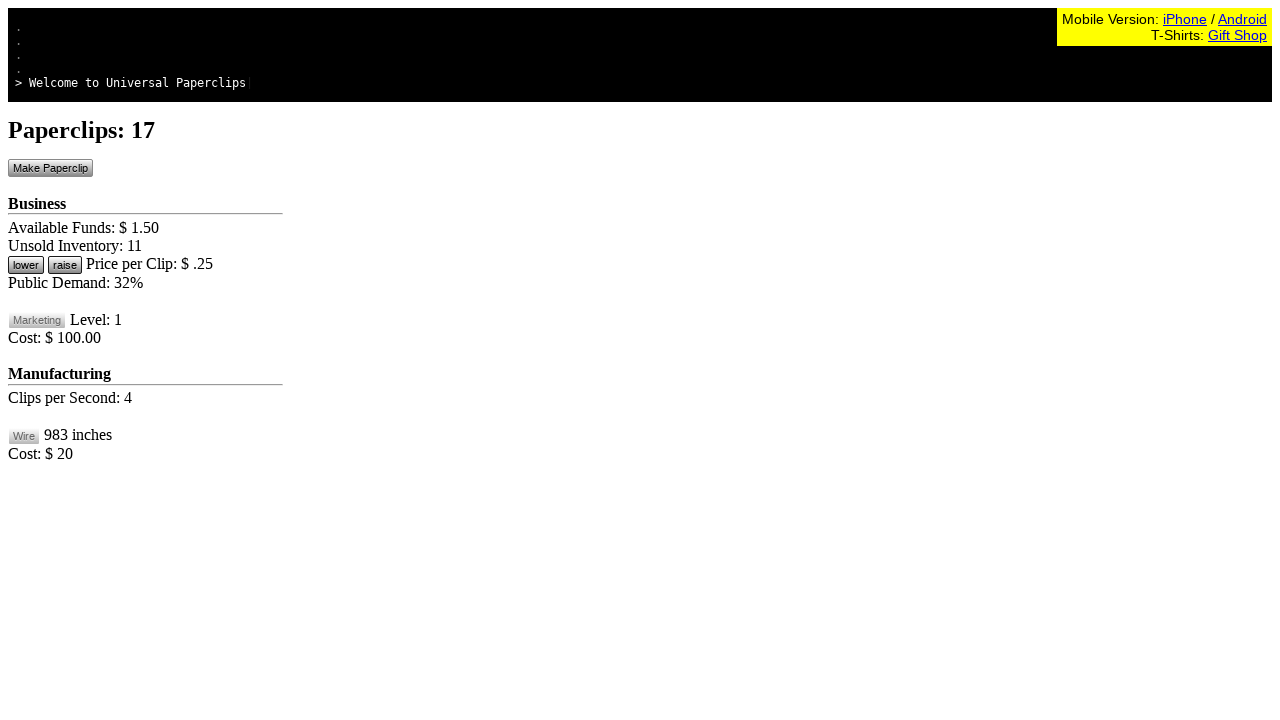

Clicked Make Paperclip button (click 18/100) at (50, 168) on #btnMakePaperclip
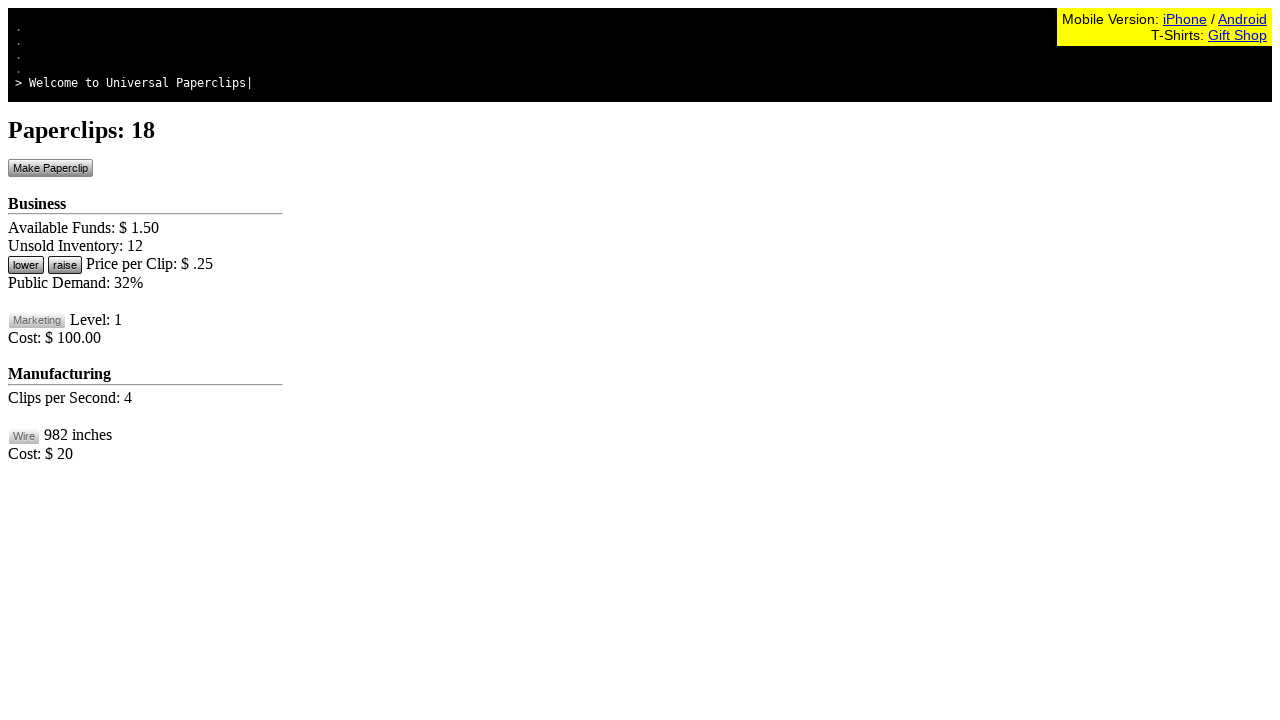

Clicked Make Paperclip button (click 19/100) at (50, 168) on #btnMakePaperclip
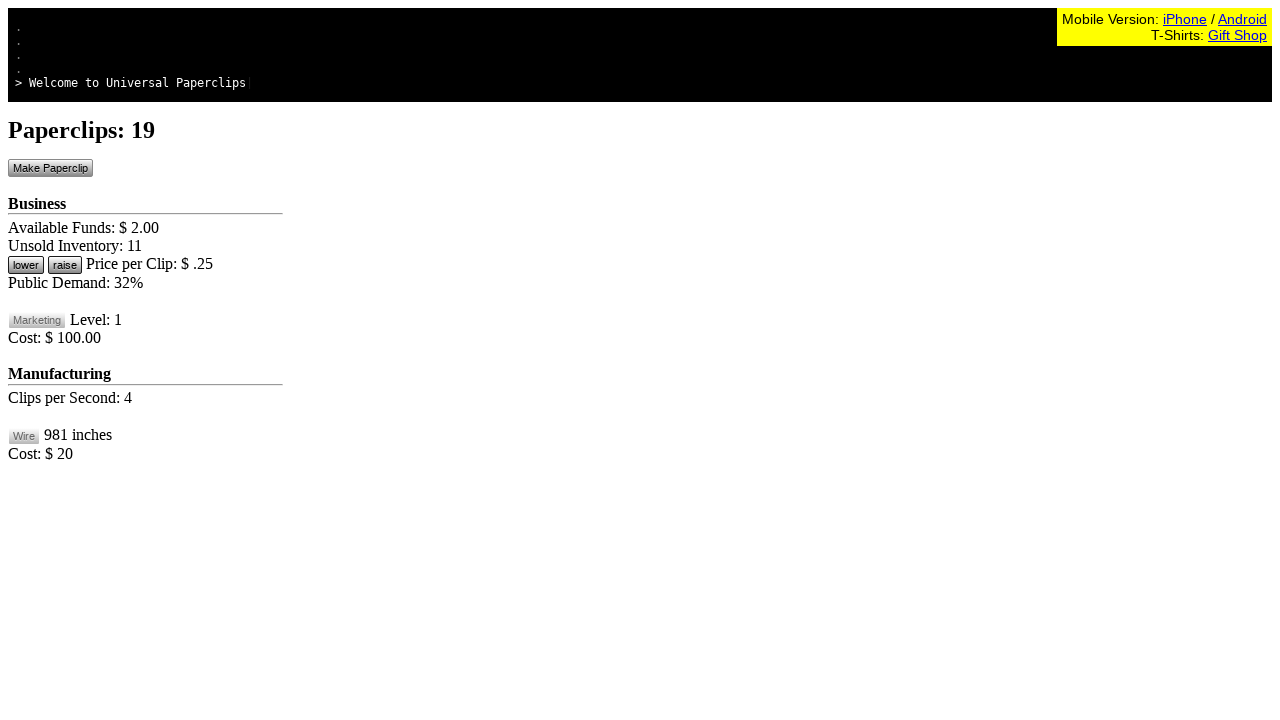

Clicked Make Paperclip button (click 20/100) at (50, 168) on #btnMakePaperclip
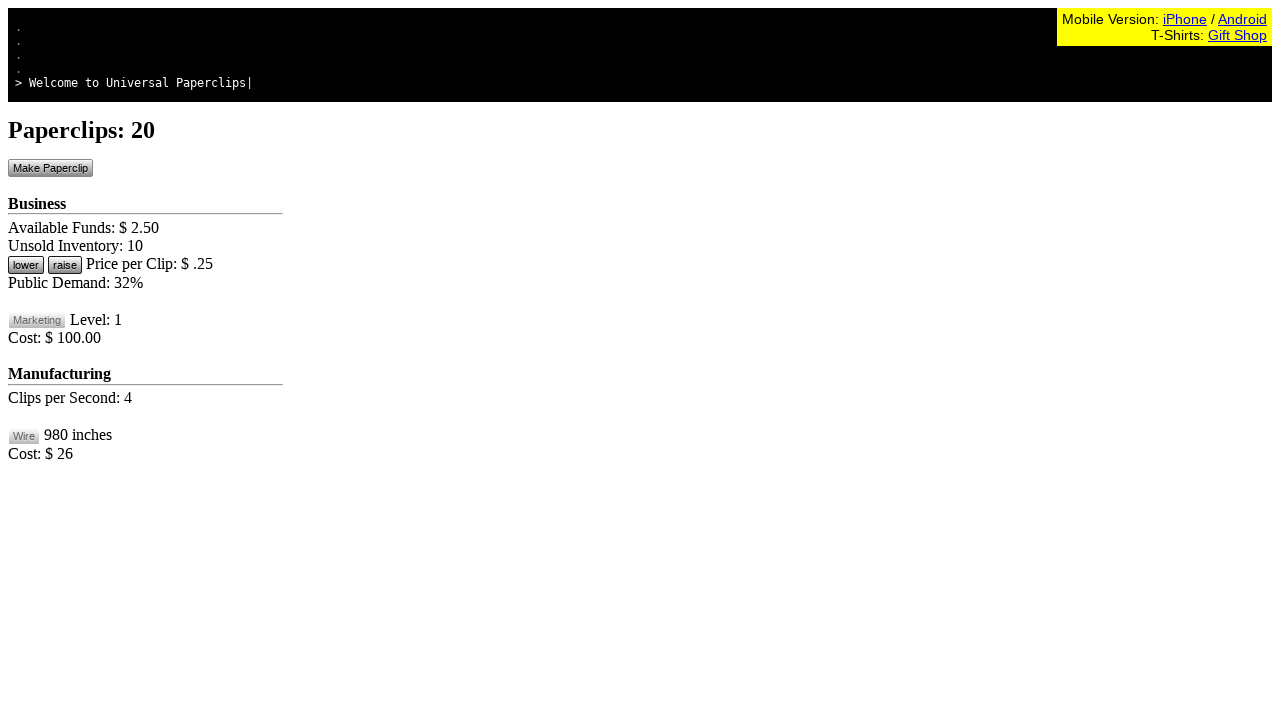

Clicked Make Paperclip button (click 21/100) at (50, 168) on #btnMakePaperclip
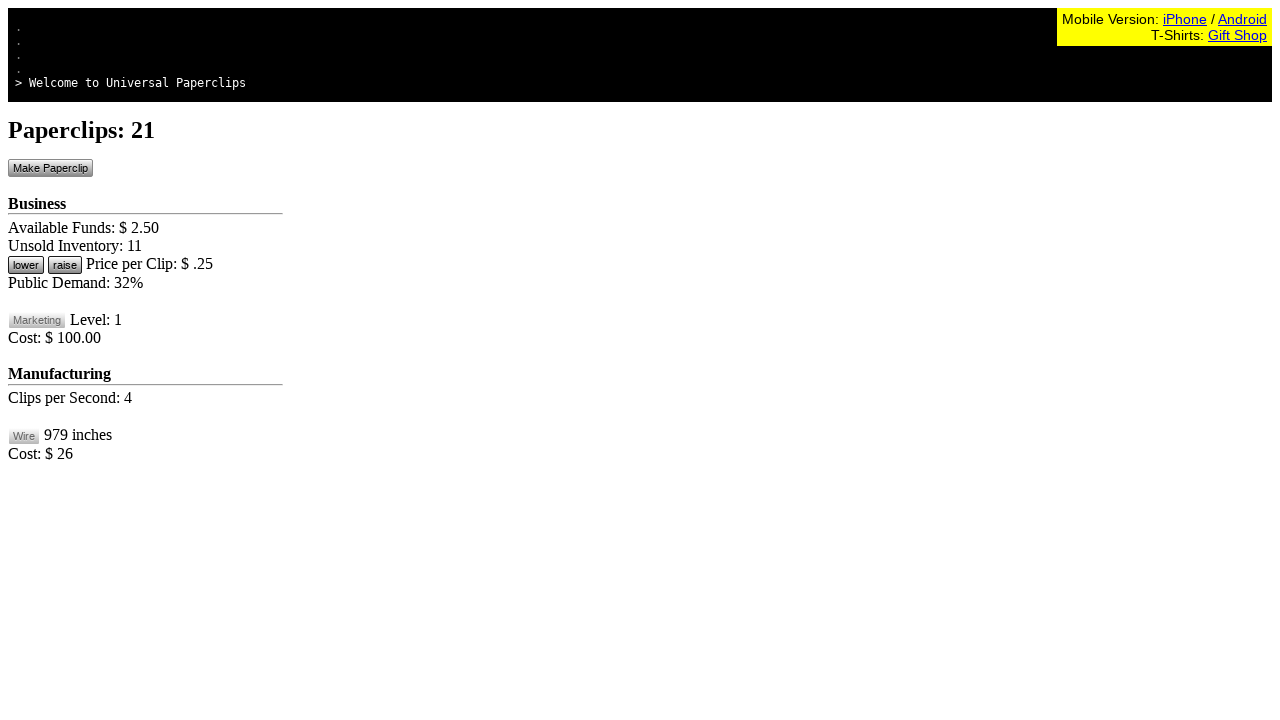

Clicked Make Paperclip button (click 22/100) at (50, 168) on #btnMakePaperclip
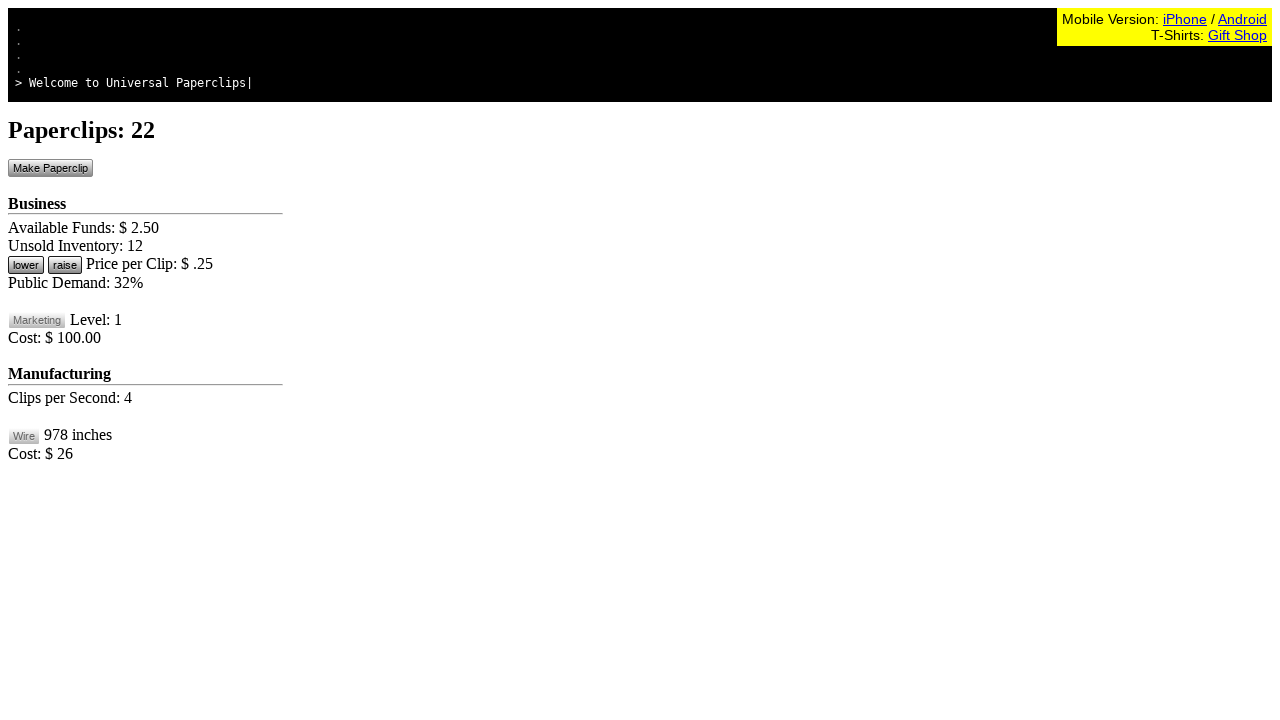

Clicked Make Paperclip button (click 23/100) at (50, 168) on #btnMakePaperclip
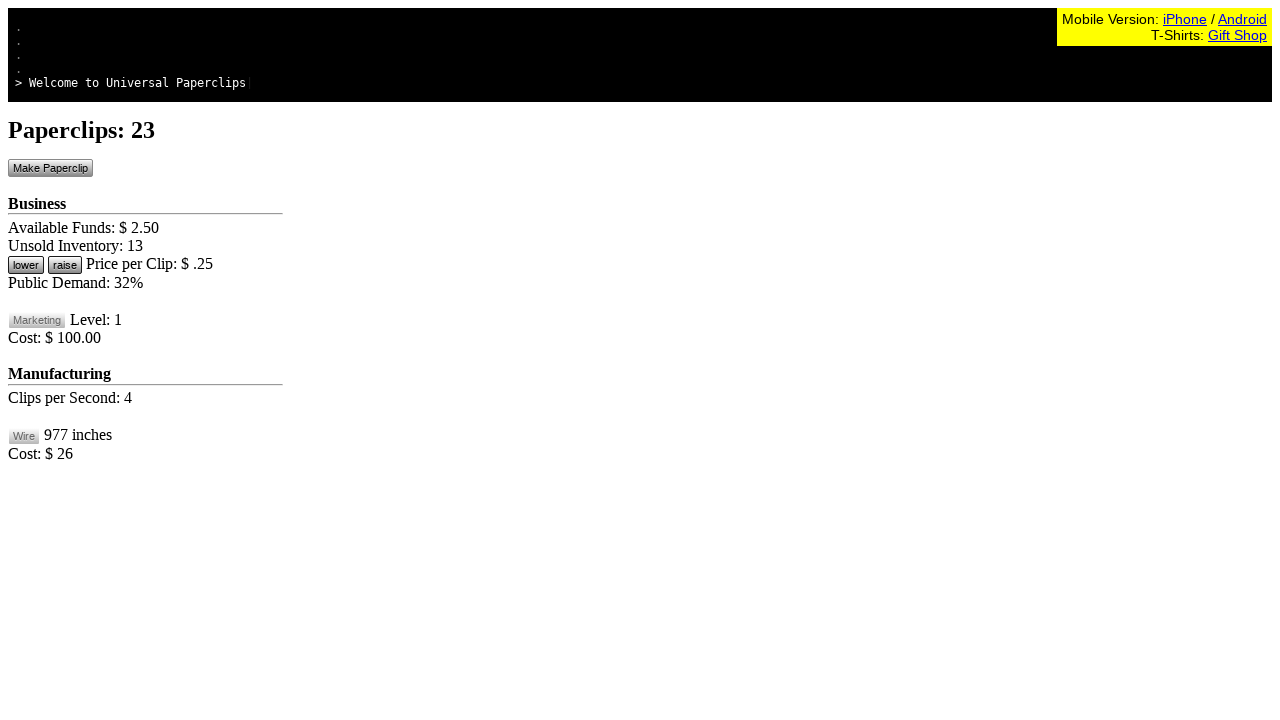

Clicked Make Paperclip button (click 24/100) at (50, 168) on #btnMakePaperclip
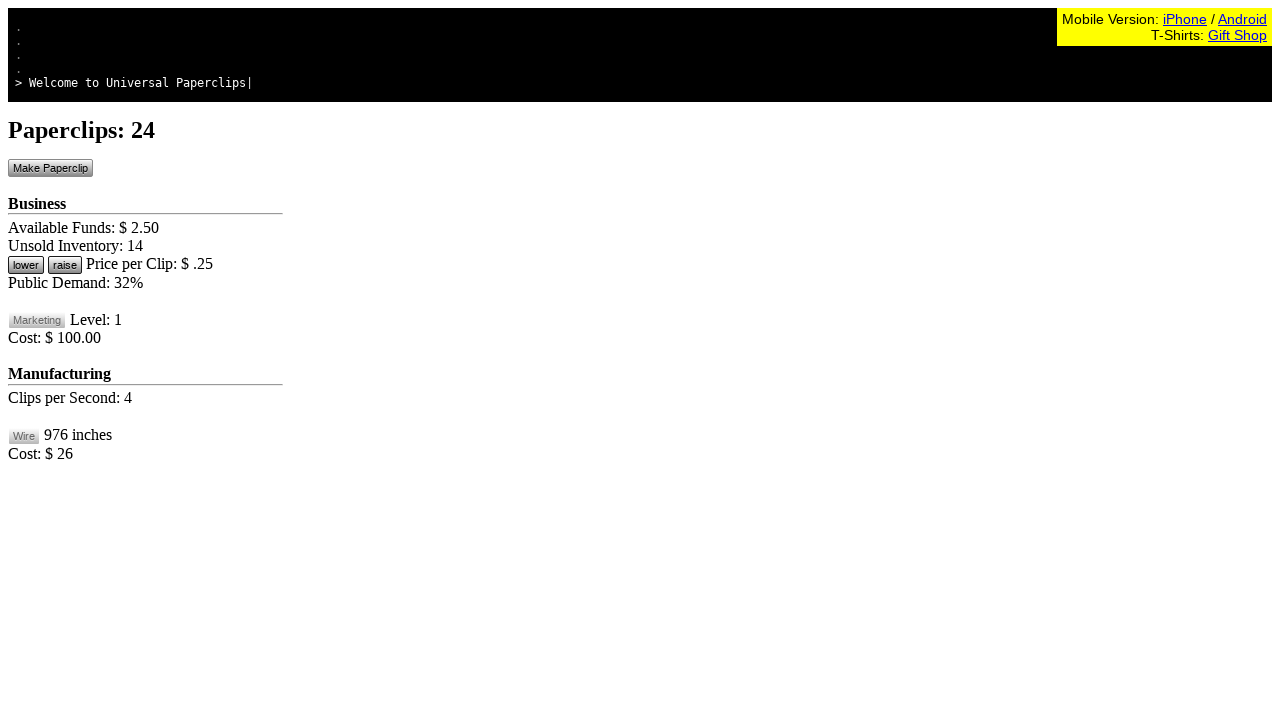

Clicked Make Paperclip button (click 25/100) at (50, 168) on #btnMakePaperclip
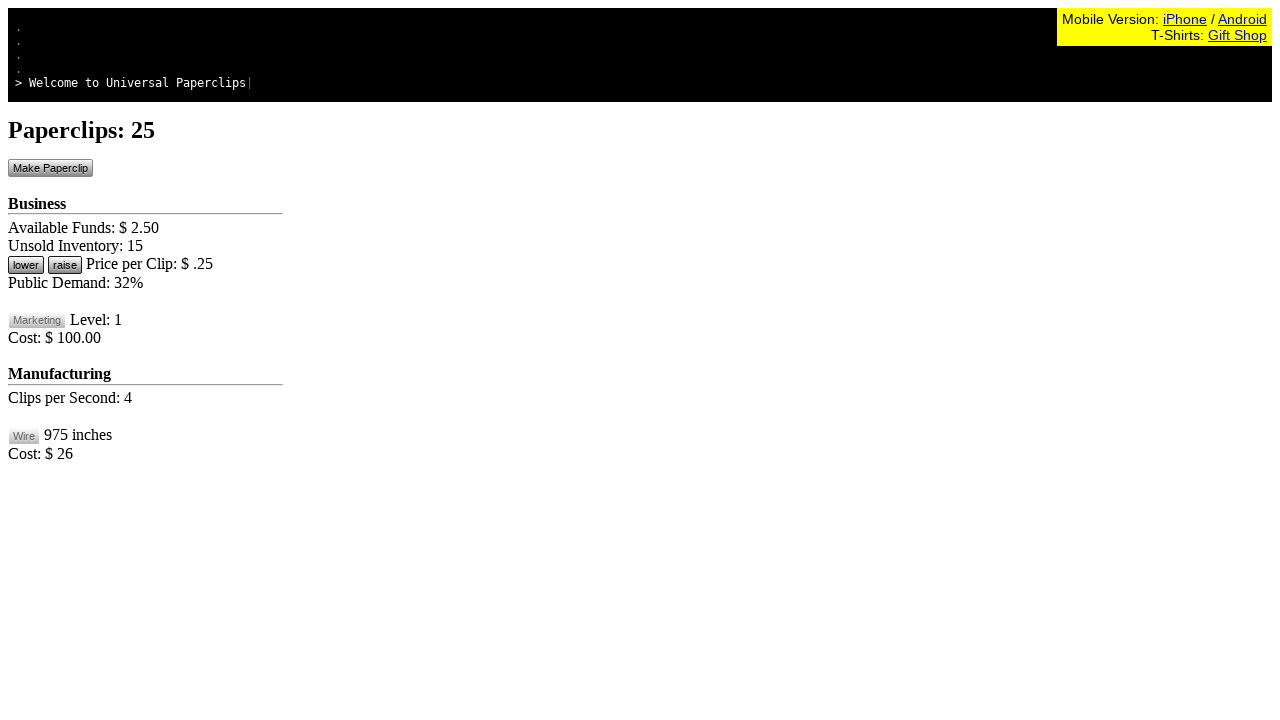

Clicked Make Paperclip button (click 26/100) at (50, 168) on #btnMakePaperclip
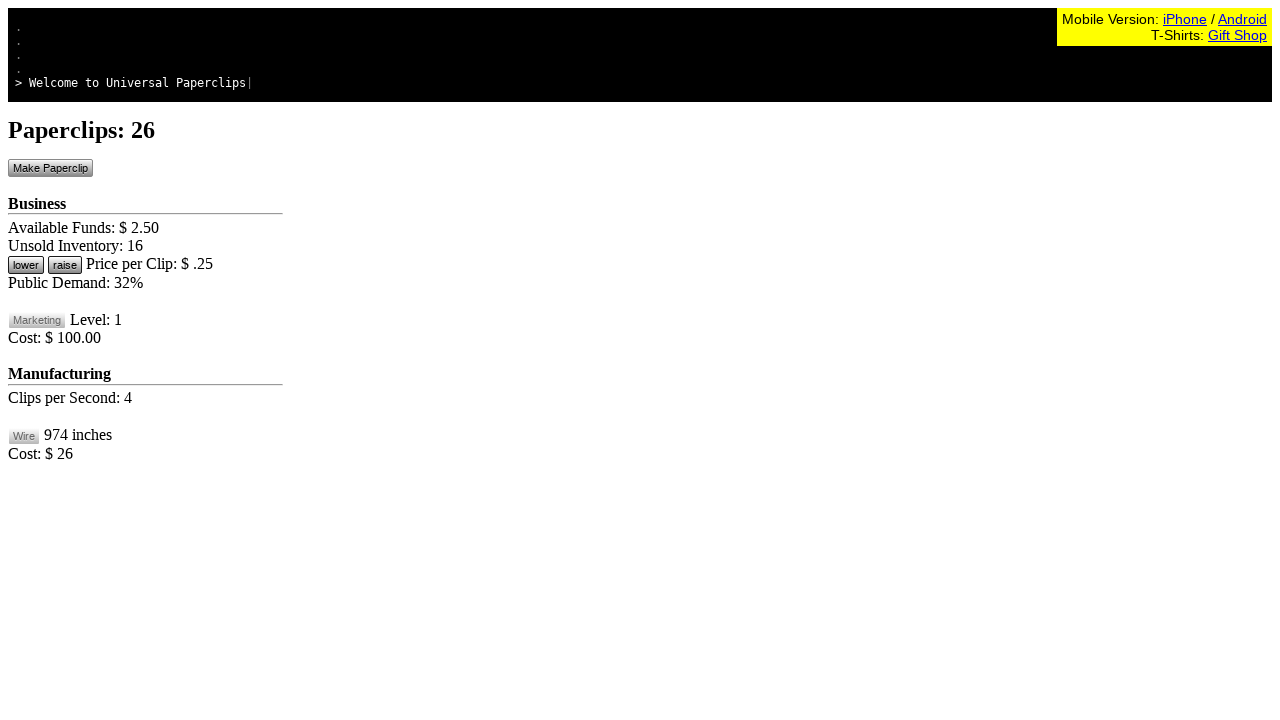

Clicked Make Paperclip button (click 27/100) at (50, 168) on #btnMakePaperclip
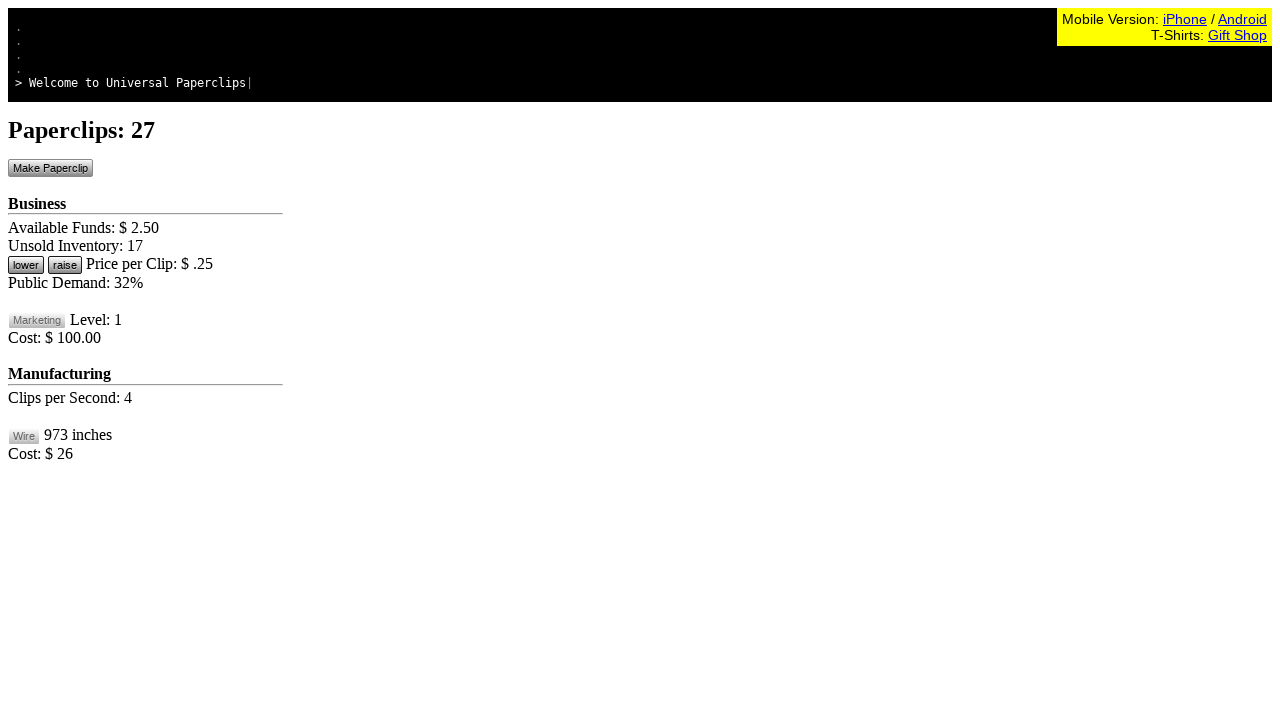

Clicked Make Paperclip button (click 28/100) at (50, 168) on #btnMakePaperclip
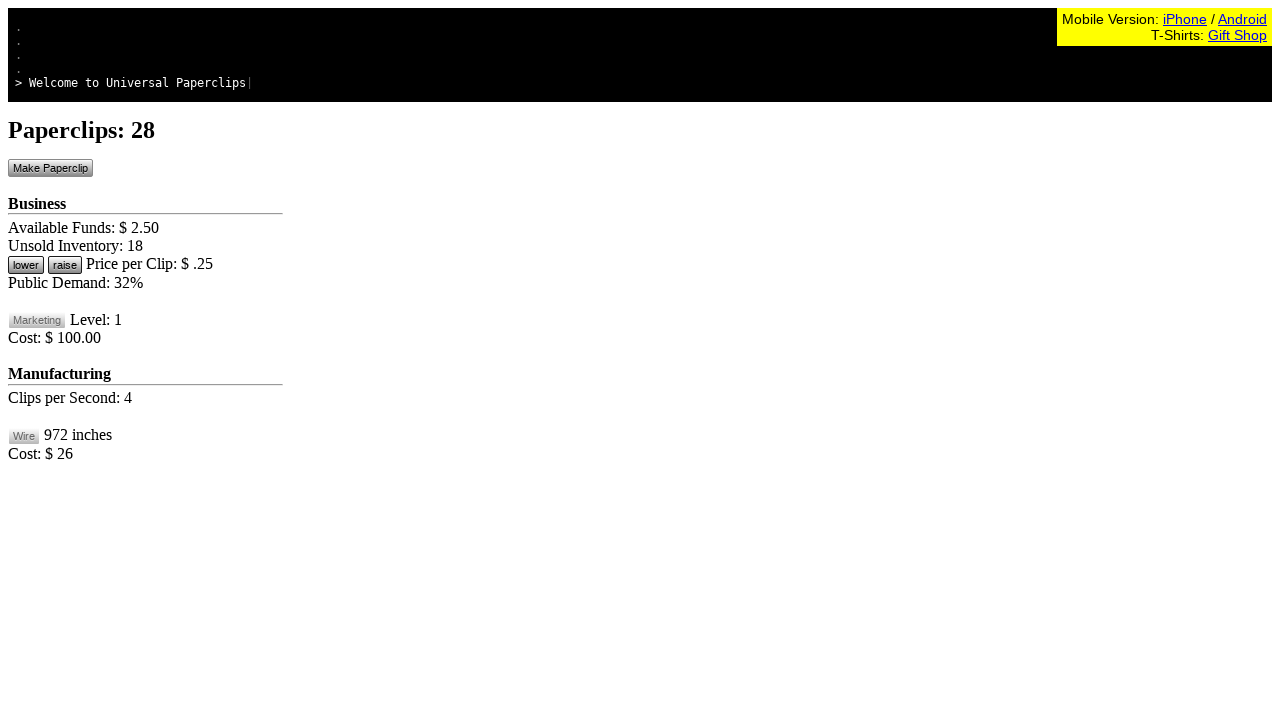

Clicked Make Paperclip button (click 29/100) at (50, 168) on #btnMakePaperclip
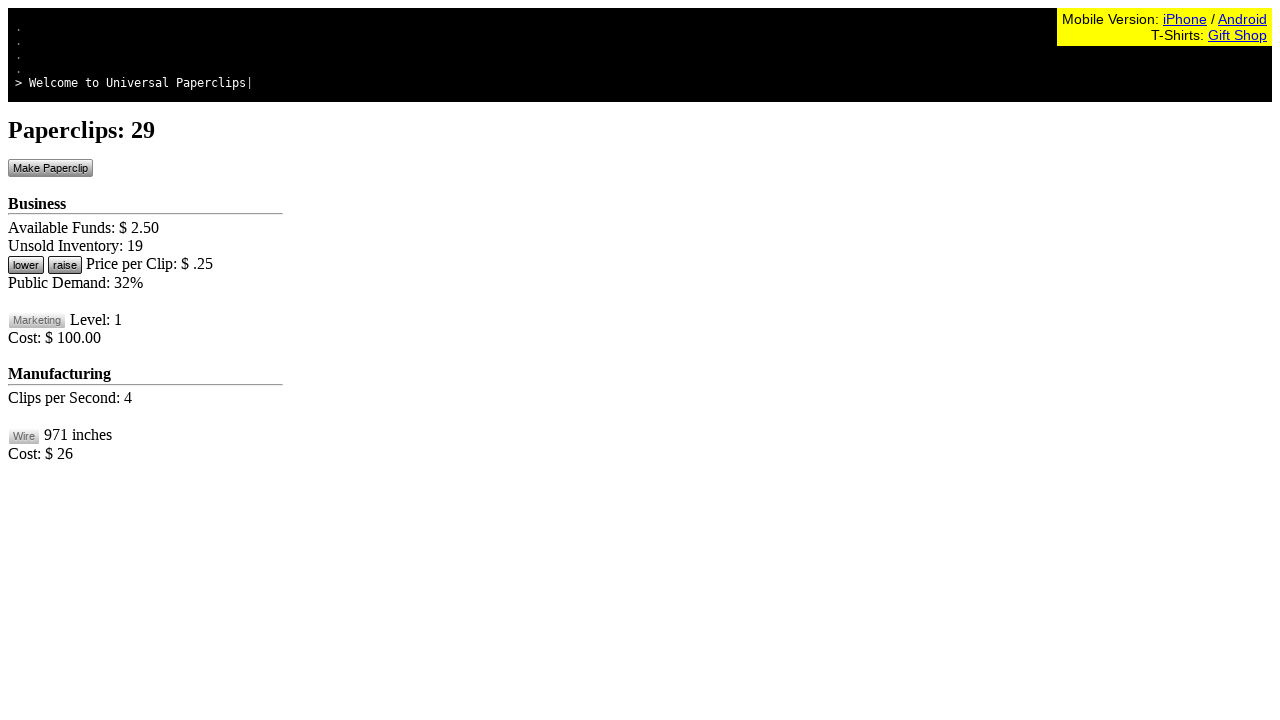

Clicked Make Paperclip button (click 30/100) at (50, 168) on #btnMakePaperclip
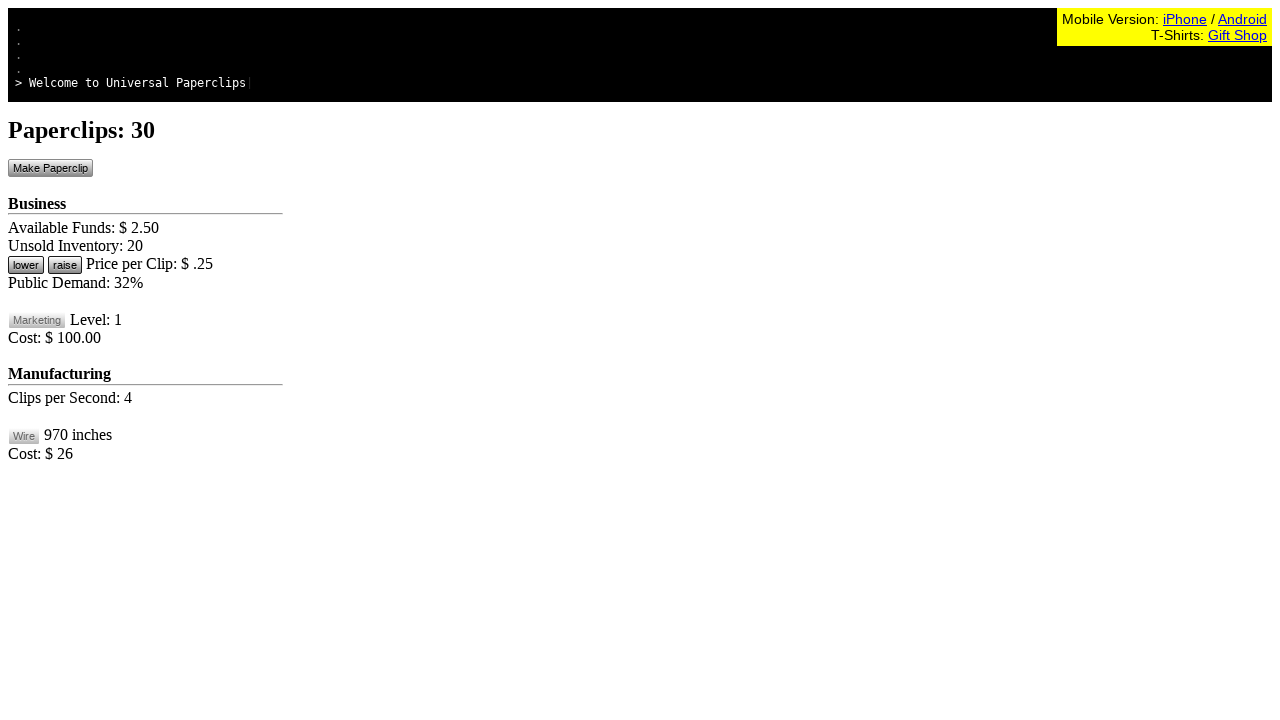

Clicked Make Paperclip button (click 31/100) at (50, 168) on #btnMakePaperclip
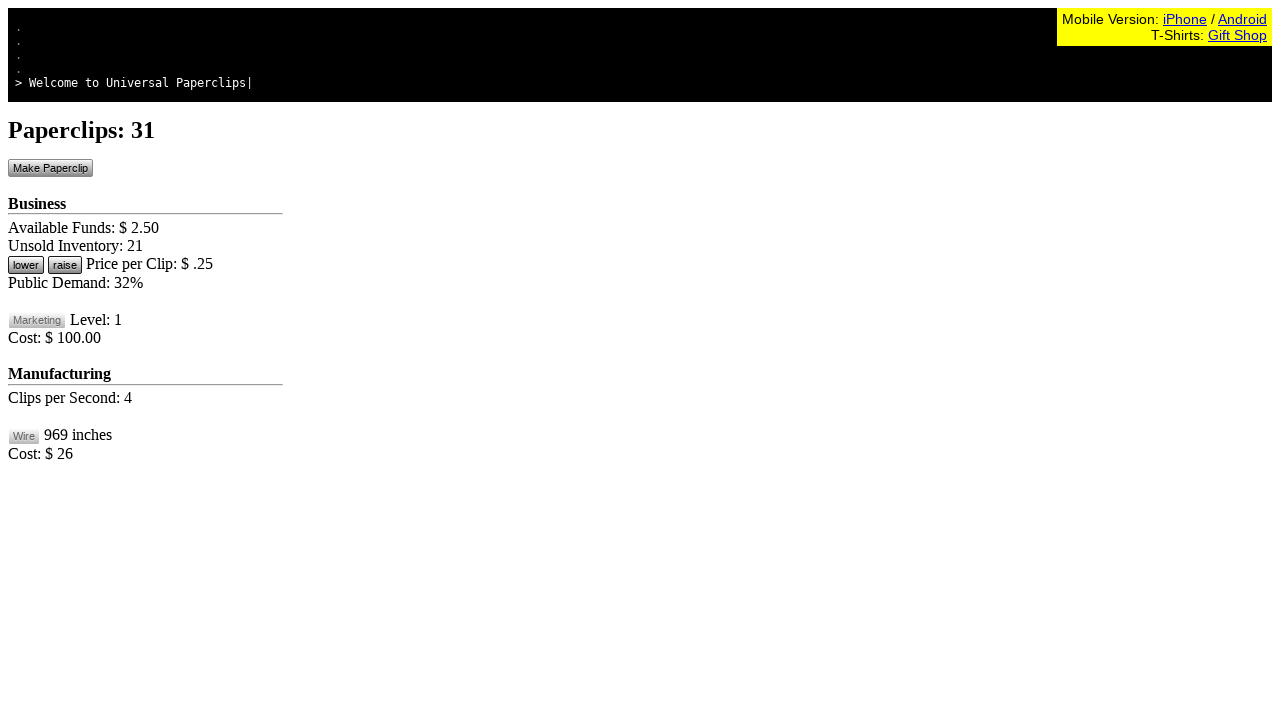

Clicked Make Paperclip button (click 32/100) at (50, 168) on #btnMakePaperclip
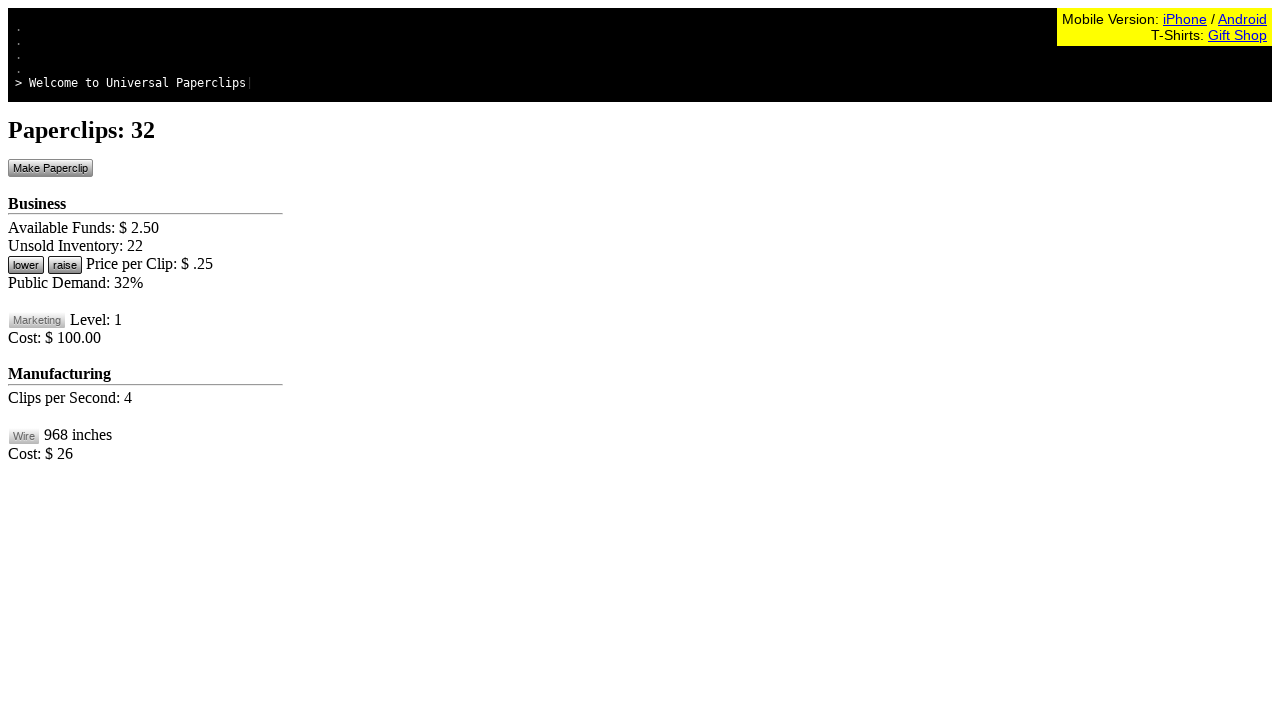

Clicked Make Paperclip button (click 33/100) at (50, 168) on #btnMakePaperclip
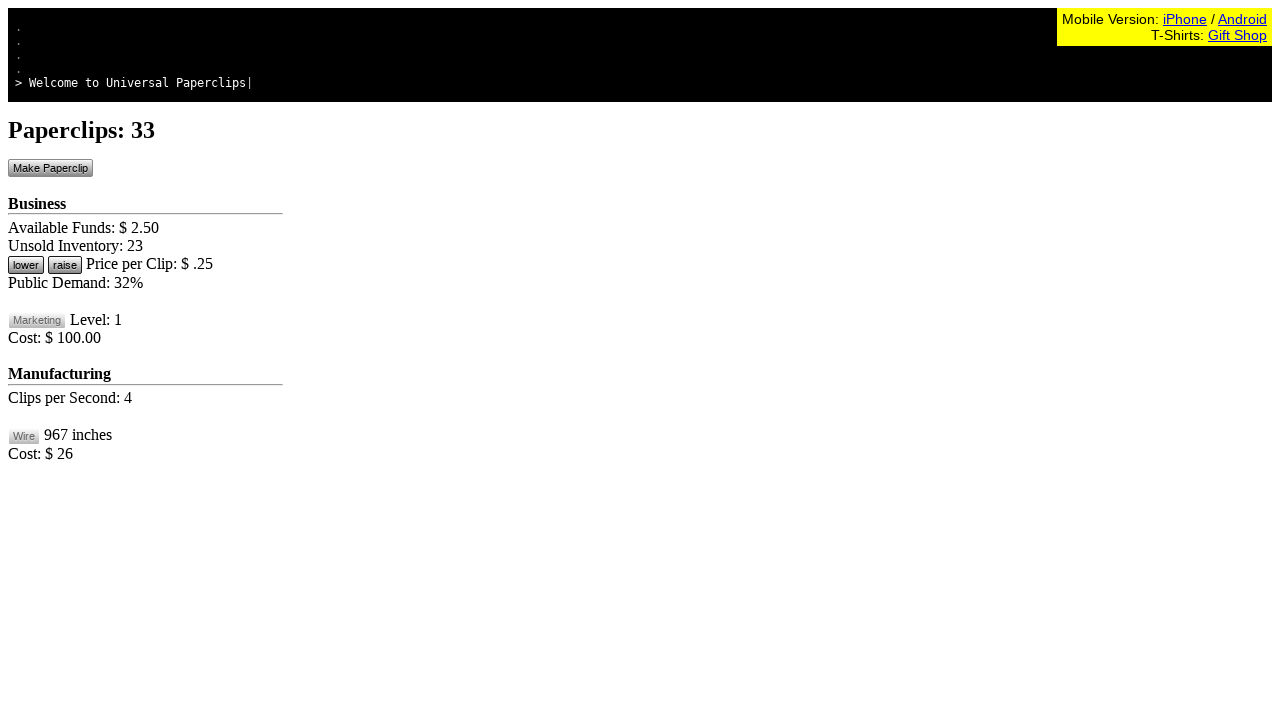

Clicked Make Paperclip button (click 34/100) at (50, 168) on #btnMakePaperclip
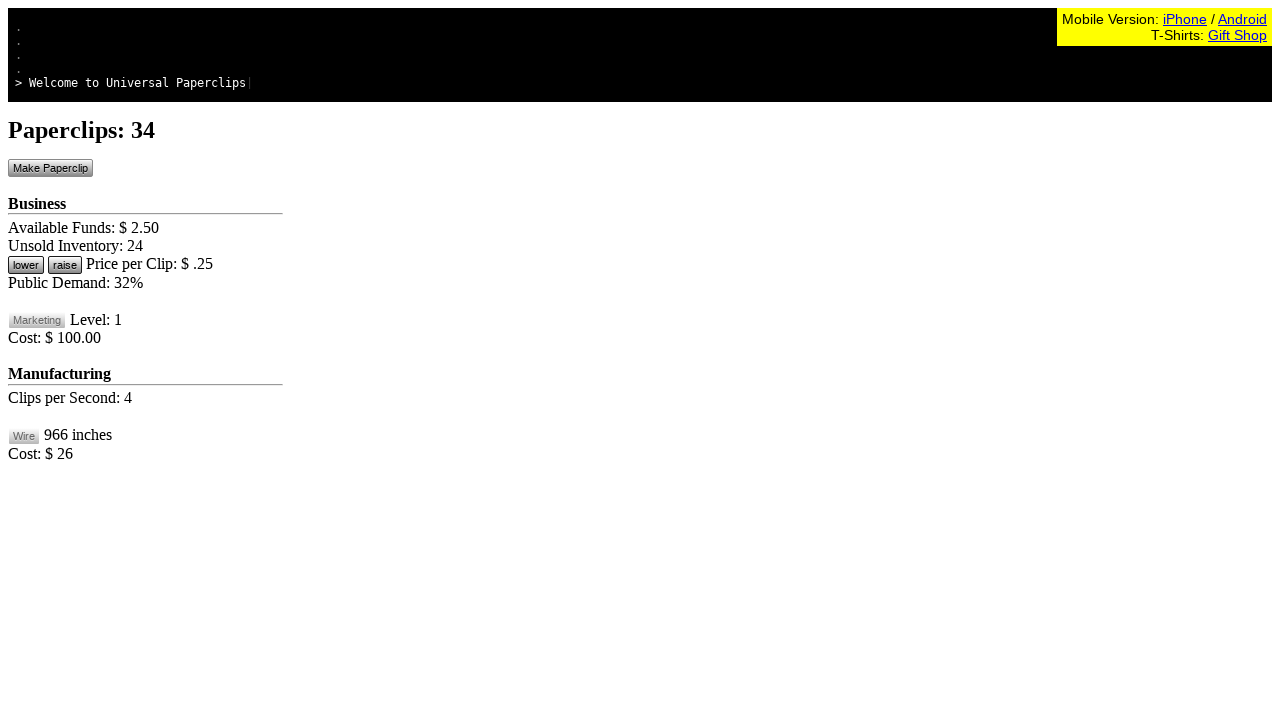

Clicked Make Paperclip button (click 35/100) at (50, 168) on #btnMakePaperclip
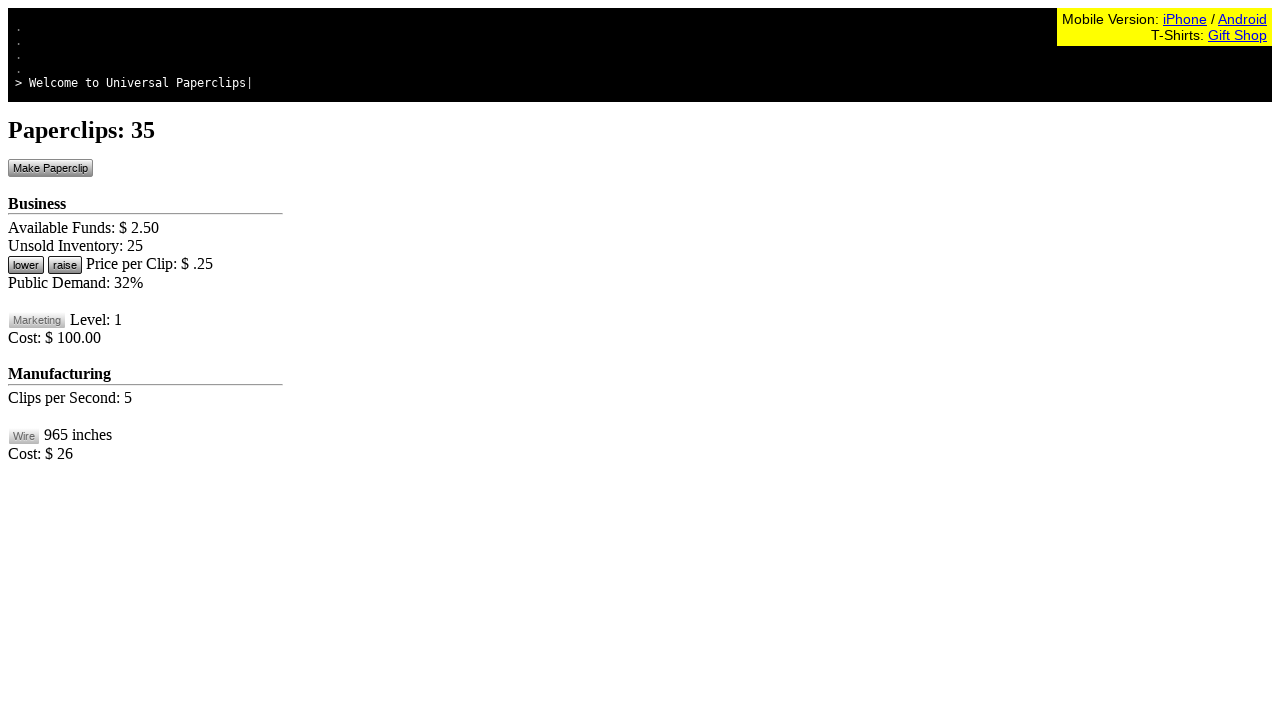

Clicked Make Paperclip button (click 36/100) at (50, 168) on #btnMakePaperclip
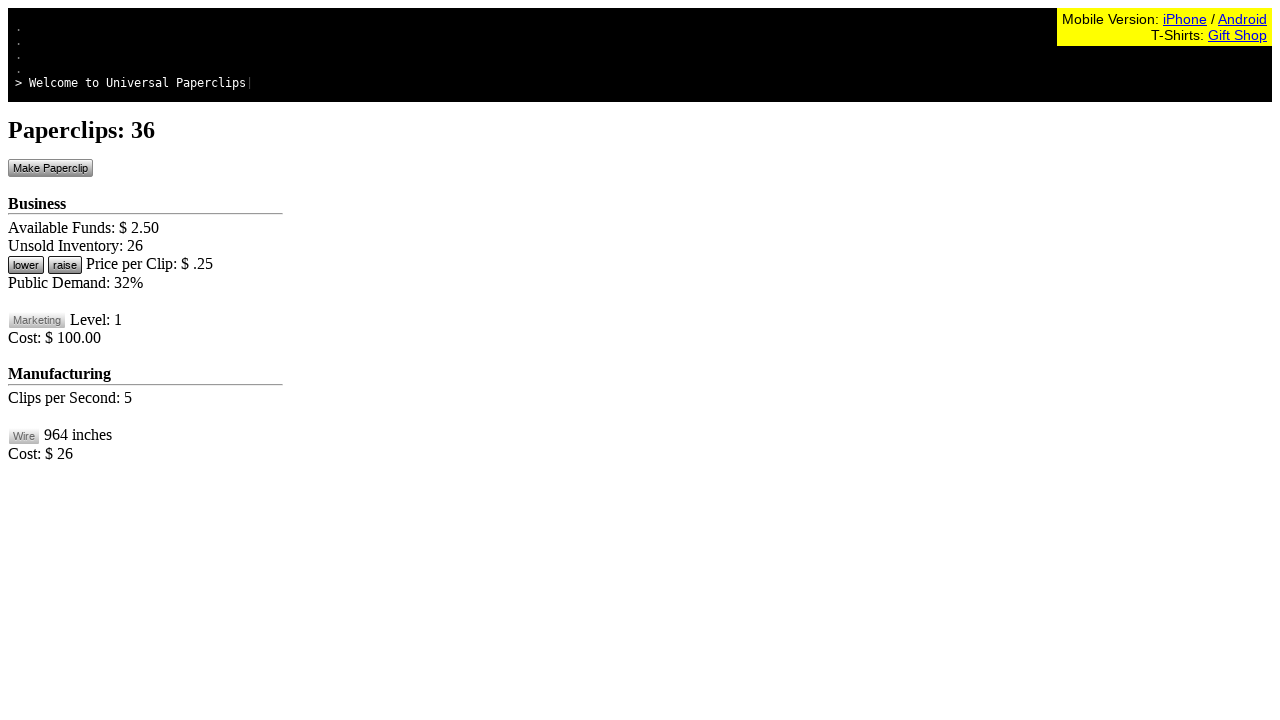

Clicked Make Paperclip button (click 37/100) at (50, 168) on #btnMakePaperclip
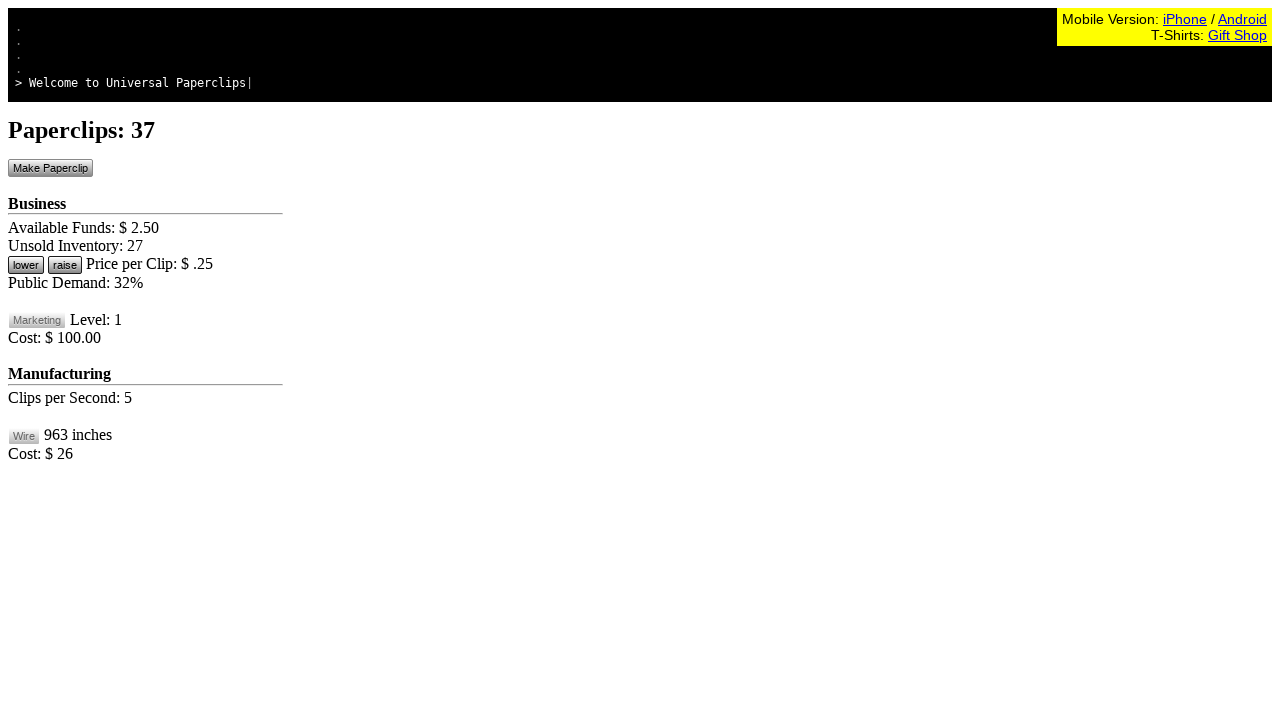

Clicked Make Paperclip button (click 38/100) at (50, 168) on #btnMakePaperclip
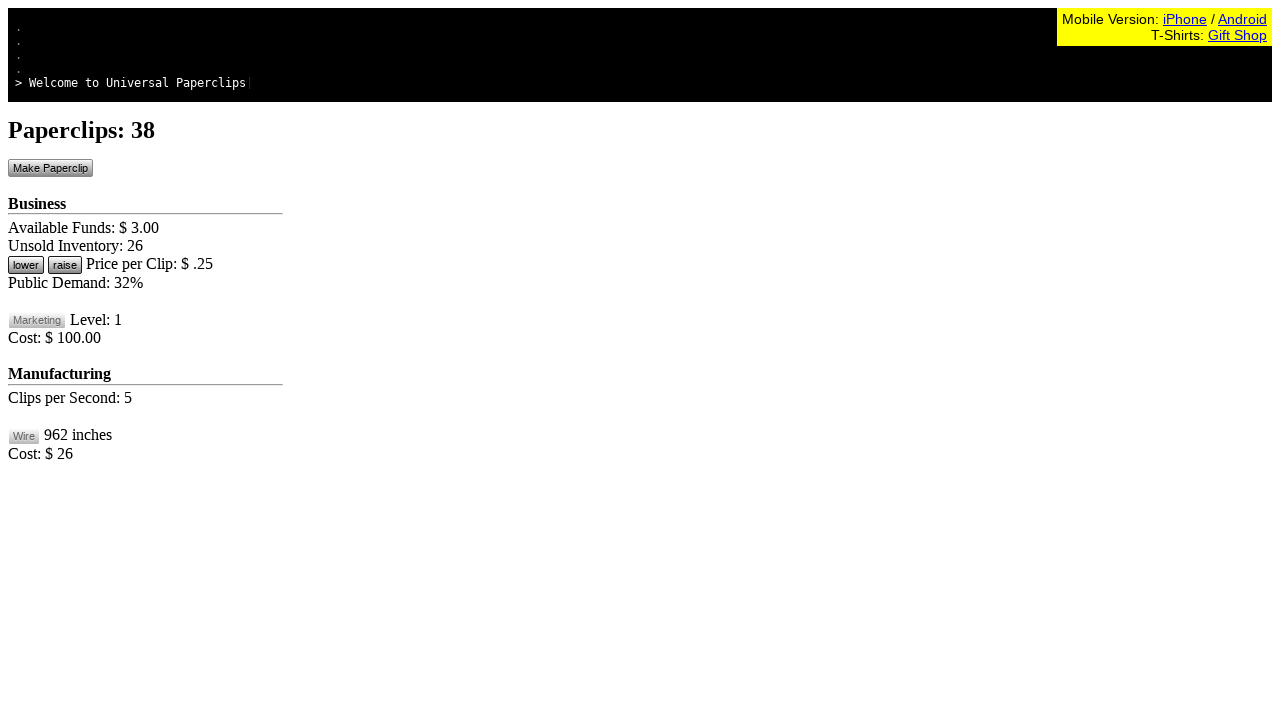

Clicked Make Paperclip button (click 39/100) at (50, 168) on #btnMakePaperclip
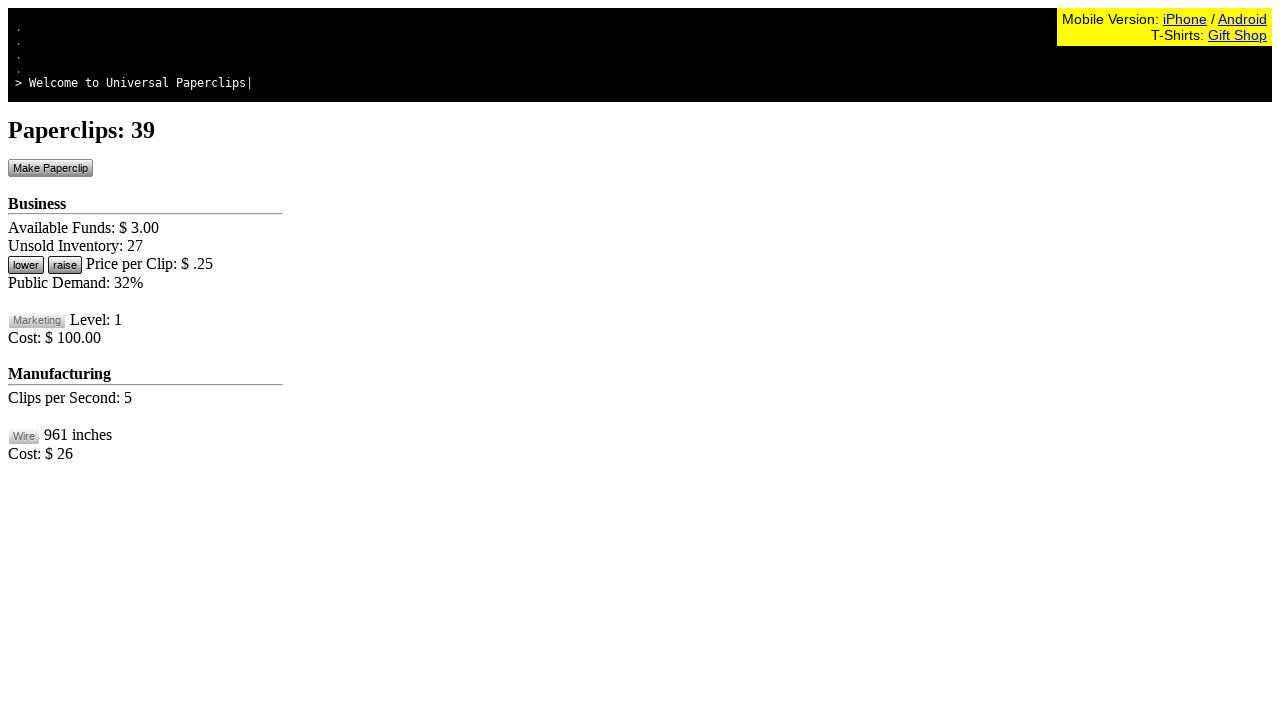

Clicked Make Paperclip button (click 40/100) at (50, 168) on #btnMakePaperclip
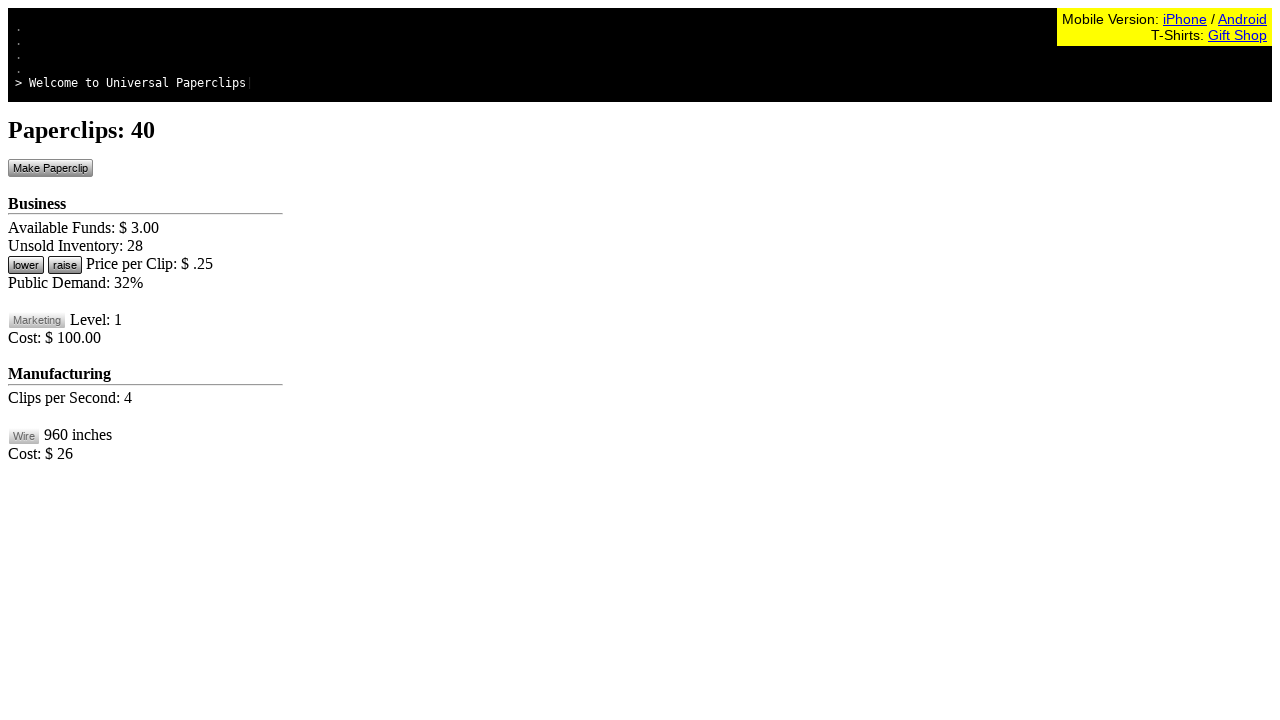

Clicked Make Paperclip button (click 41/100) at (50, 168) on #btnMakePaperclip
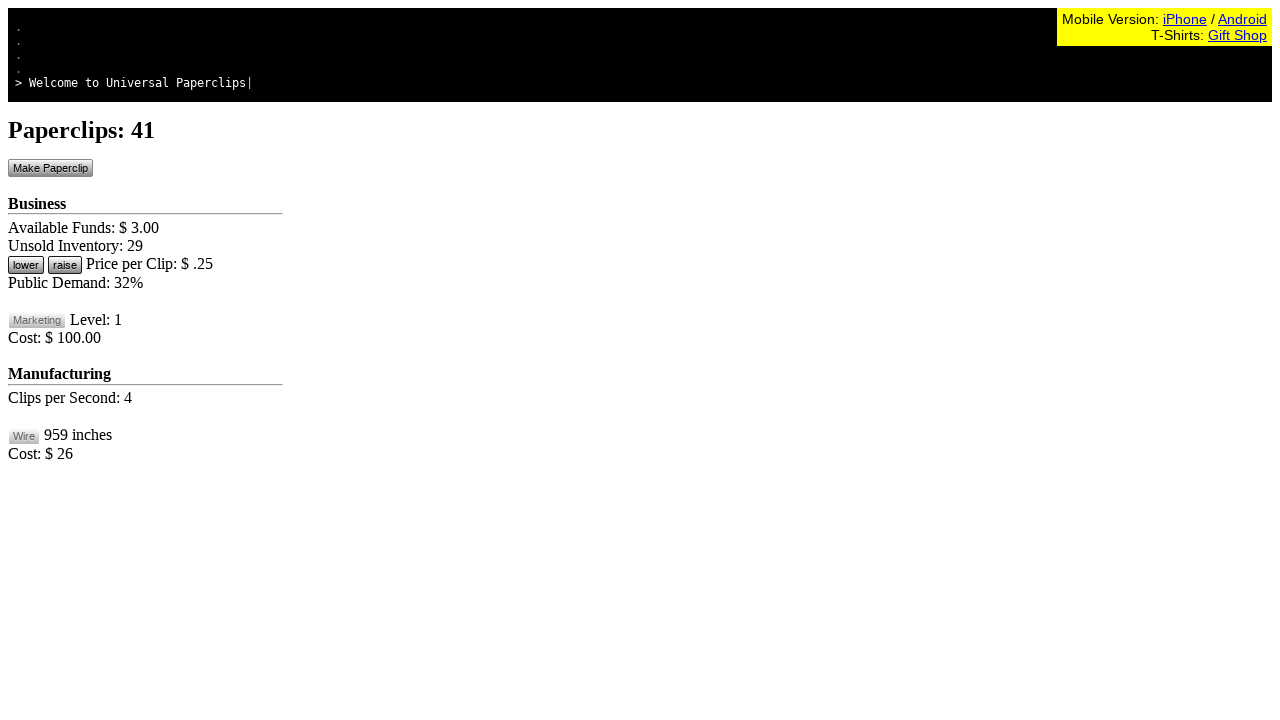

Clicked Make Paperclip button (click 42/100) at (50, 168) on #btnMakePaperclip
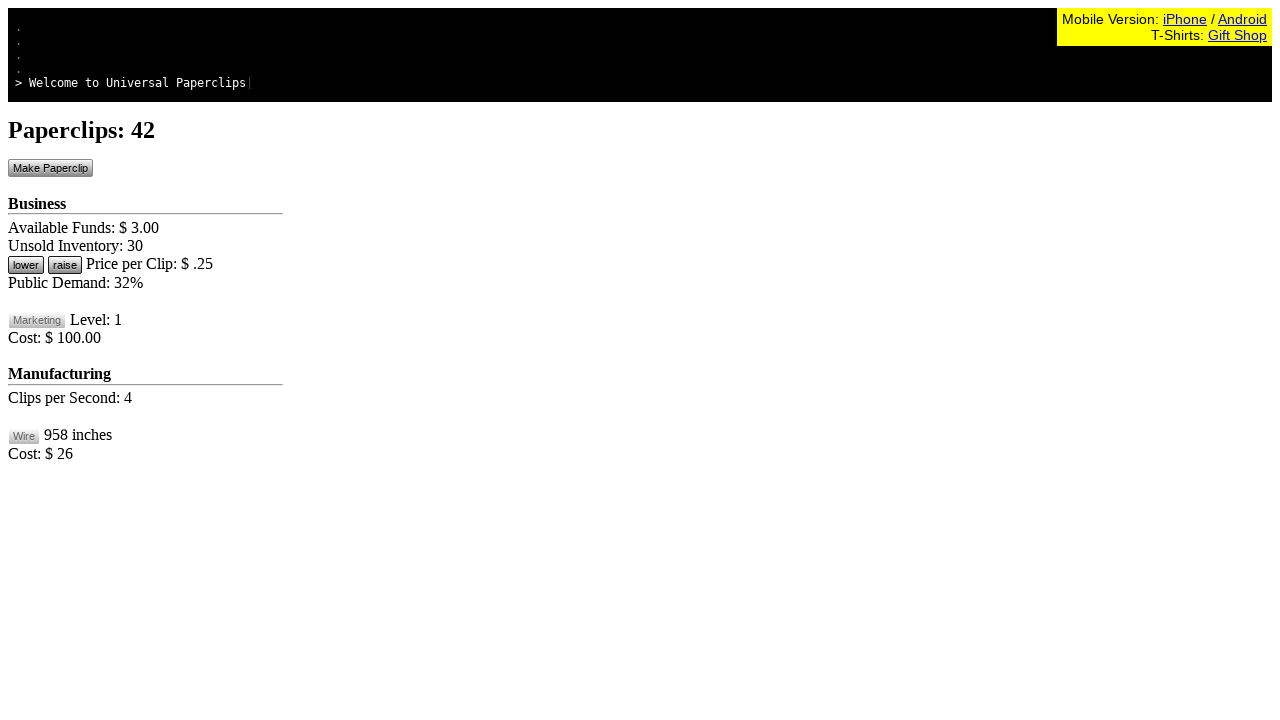

Clicked Make Paperclip button (click 43/100) at (50, 168) on #btnMakePaperclip
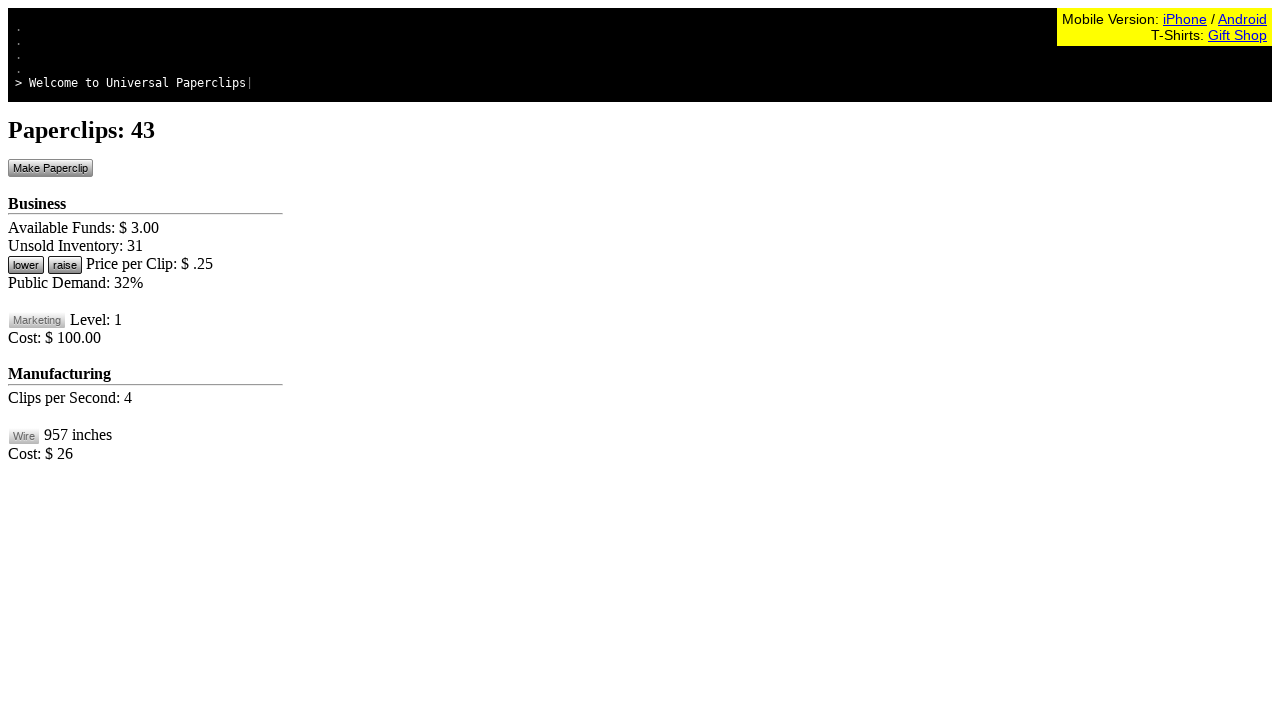

Clicked Make Paperclip button (click 44/100) at (50, 168) on #btnMakePaperclip
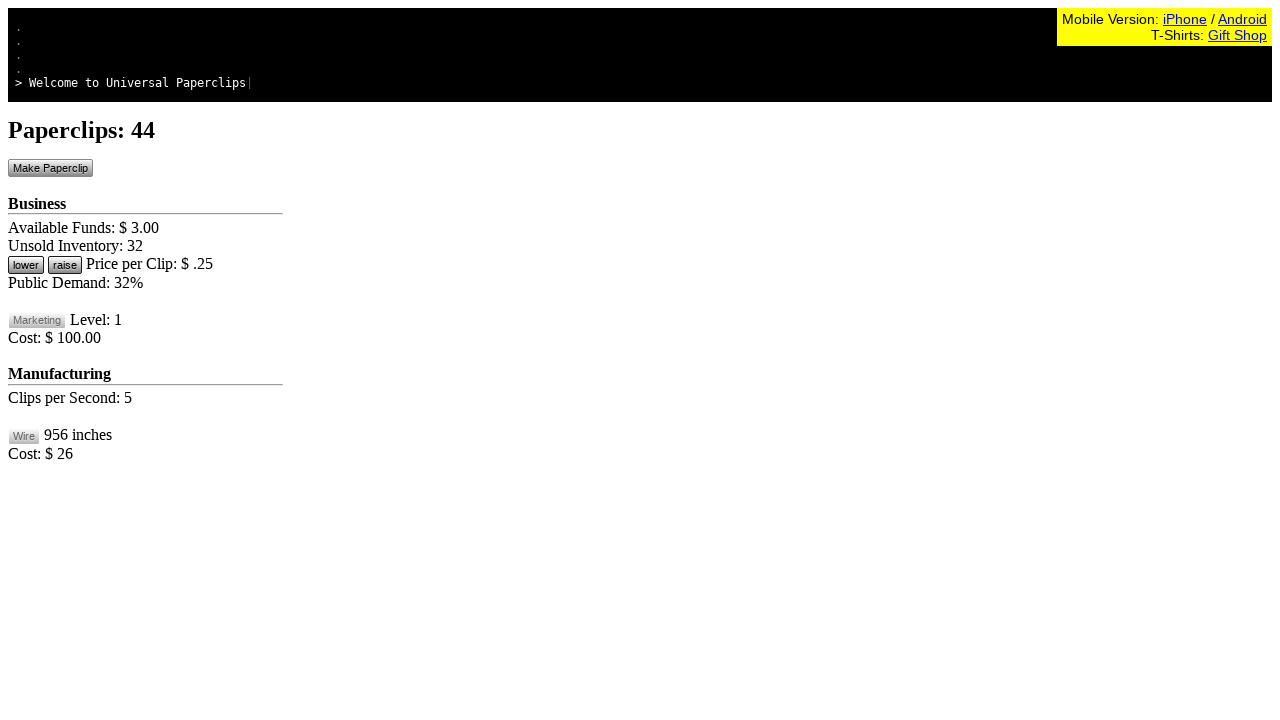

Clicked Make Paperclip button (click 45/100) at (50, 168) on #btnMakePaperclip
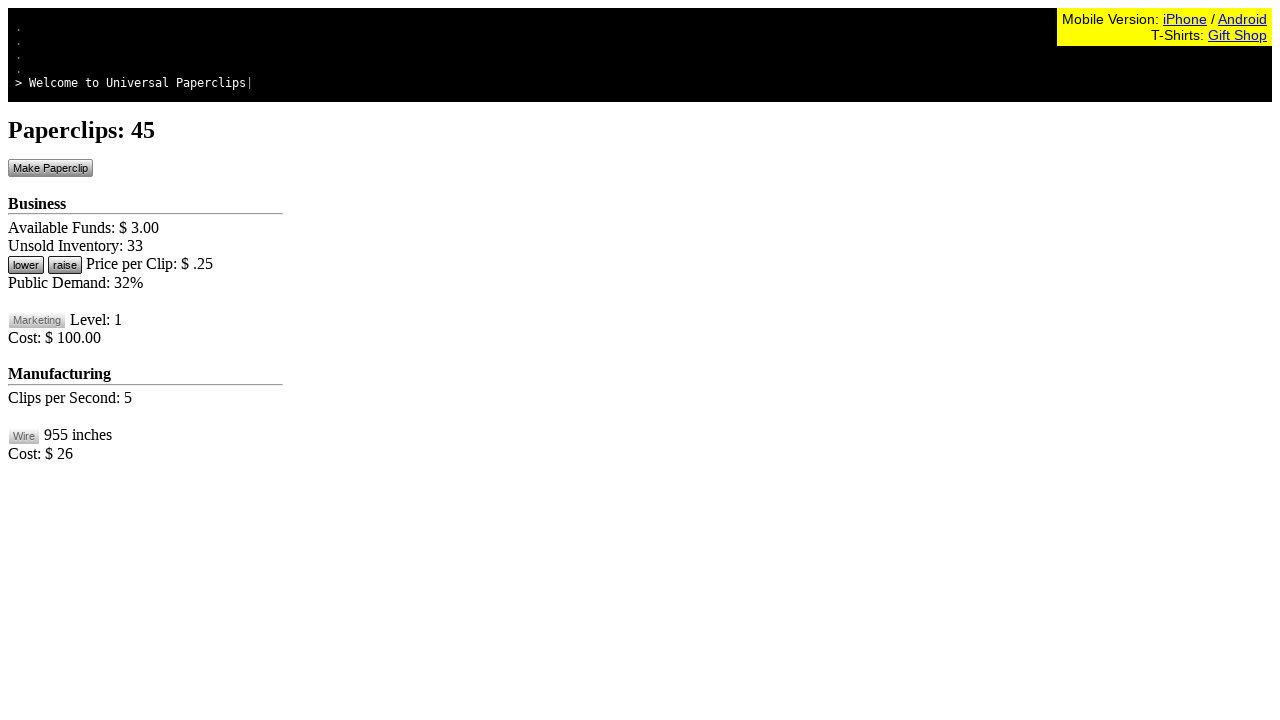

Clicked Make Paperclip button (click 46/100) at (50, 168) on #btnMakePaperclip
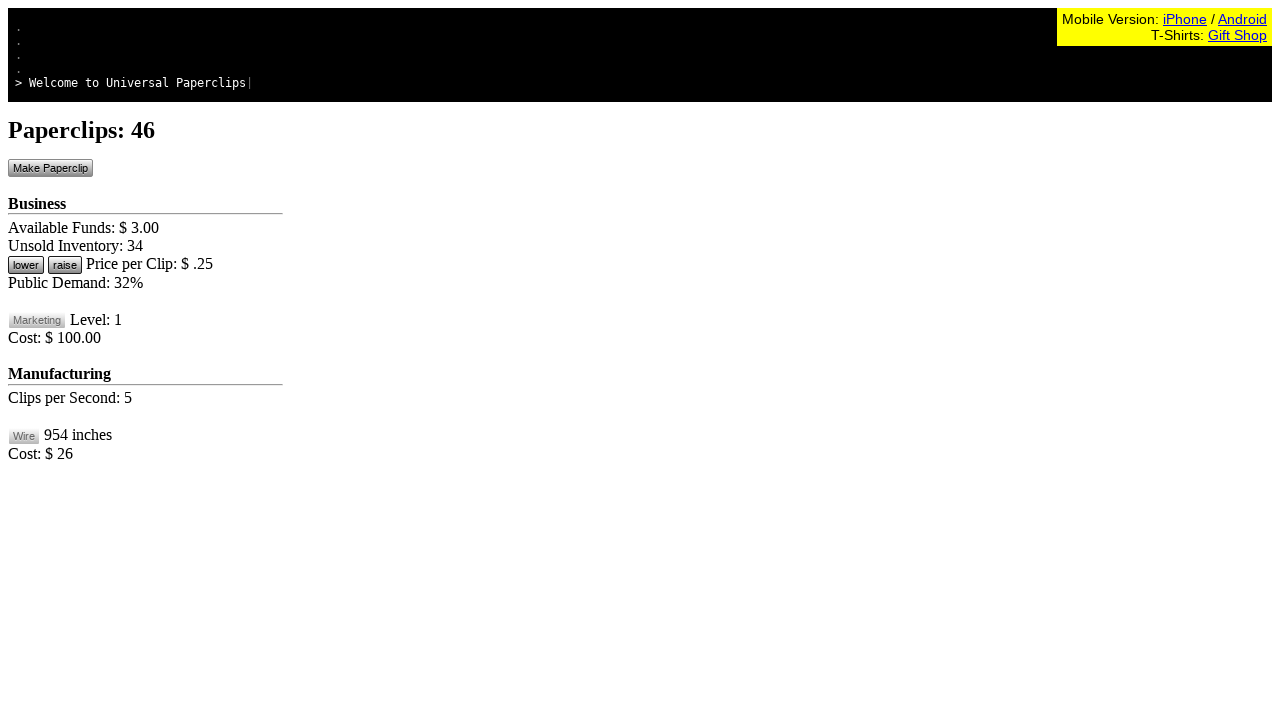

Clicked Make Paperclip button (click 47/100) at (50, 168) on #btnMakePaperclip
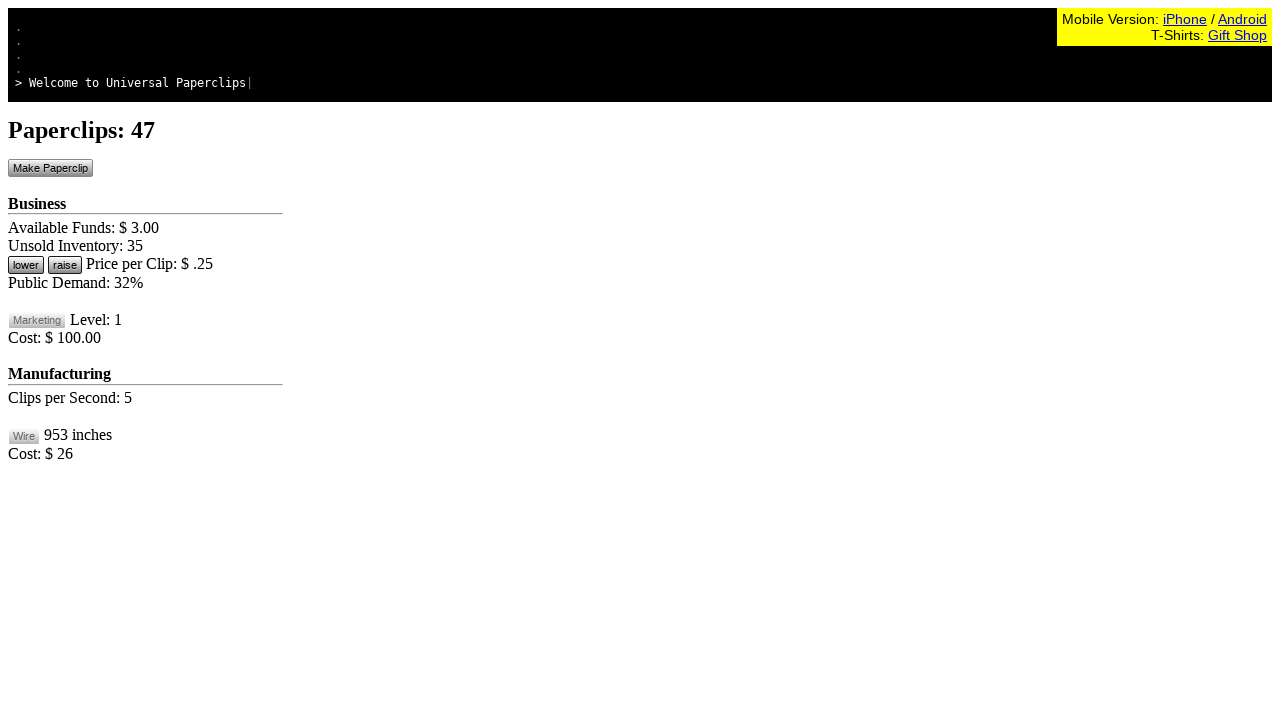

Clicked Make Paperclip button (click 48/100) at (50, 168) on #btnMakePaperclip
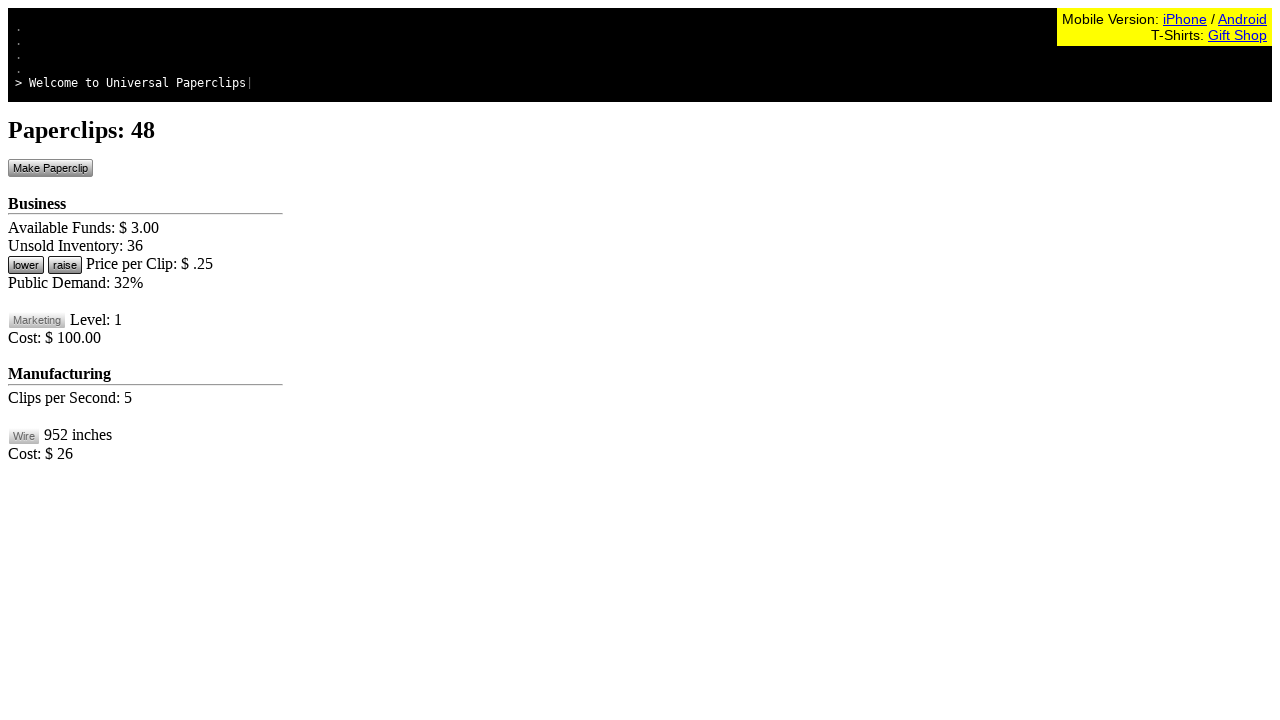

Clicked Make Paperclip button (click 49/100) at (50, 168) on #btnMakePaperclip
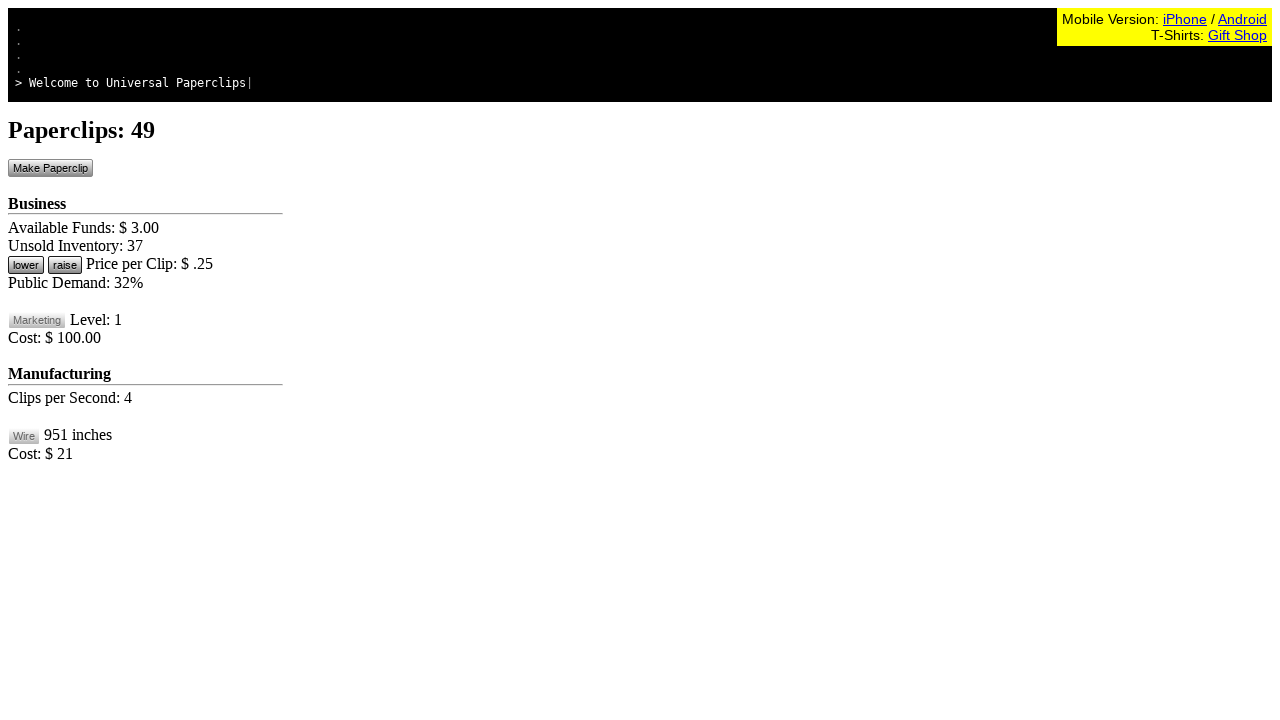

Clicked Make Paperclip button (click 50/100) at (50, 168) on #btnMakePaperclip
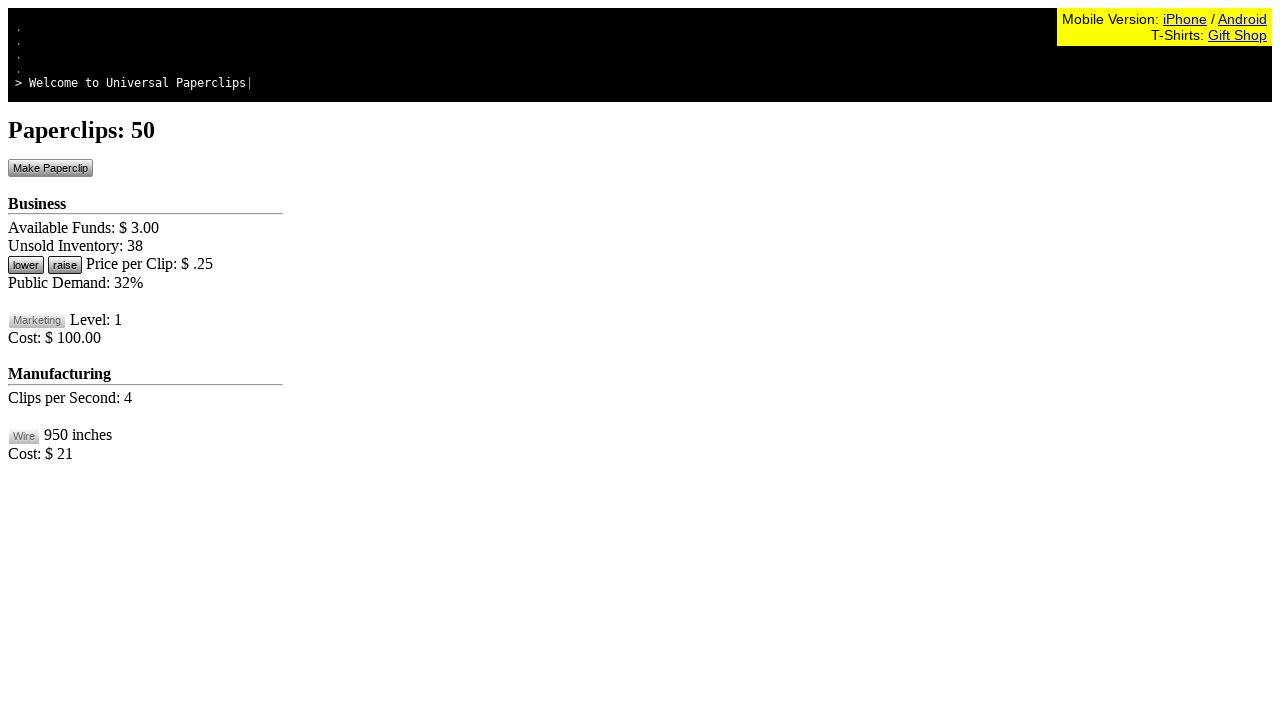

Clicked Make Paperclip button (click 51/100) at (50, 168) on #btnMakePaperclip
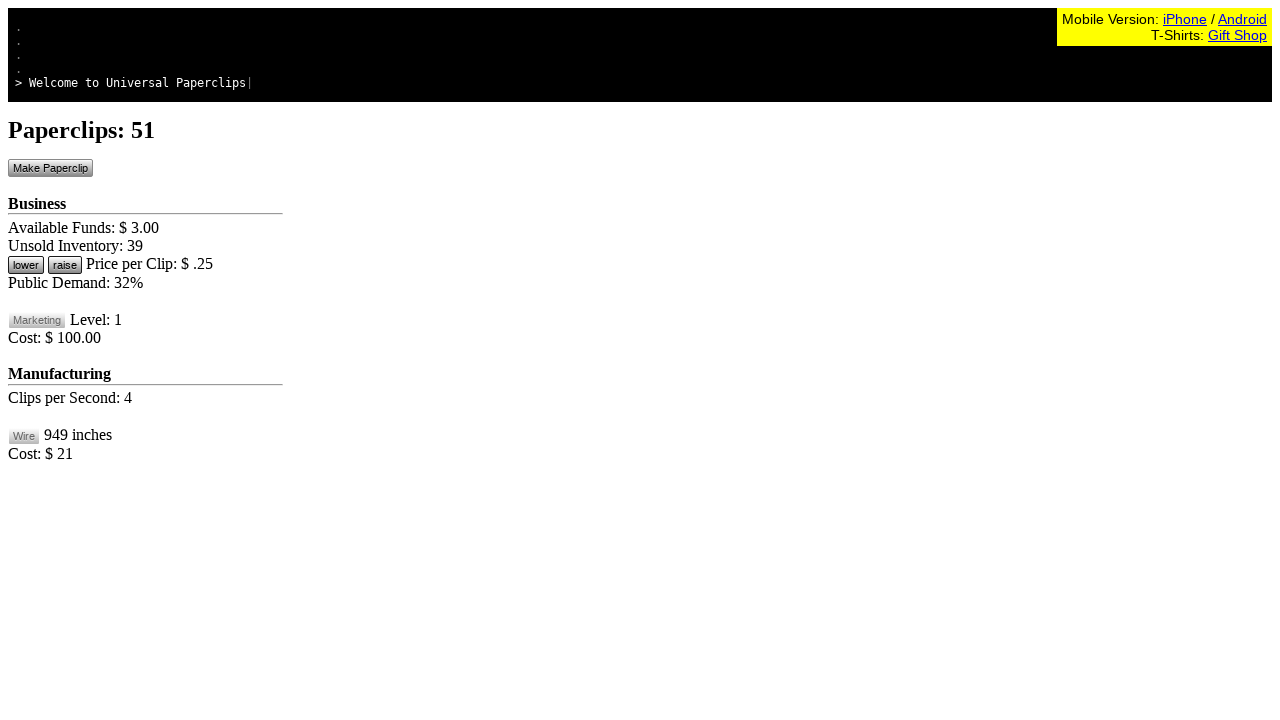

Clicked Make Paperclip button (click 52/100) at (50, 168) on #btnMakePaperclip
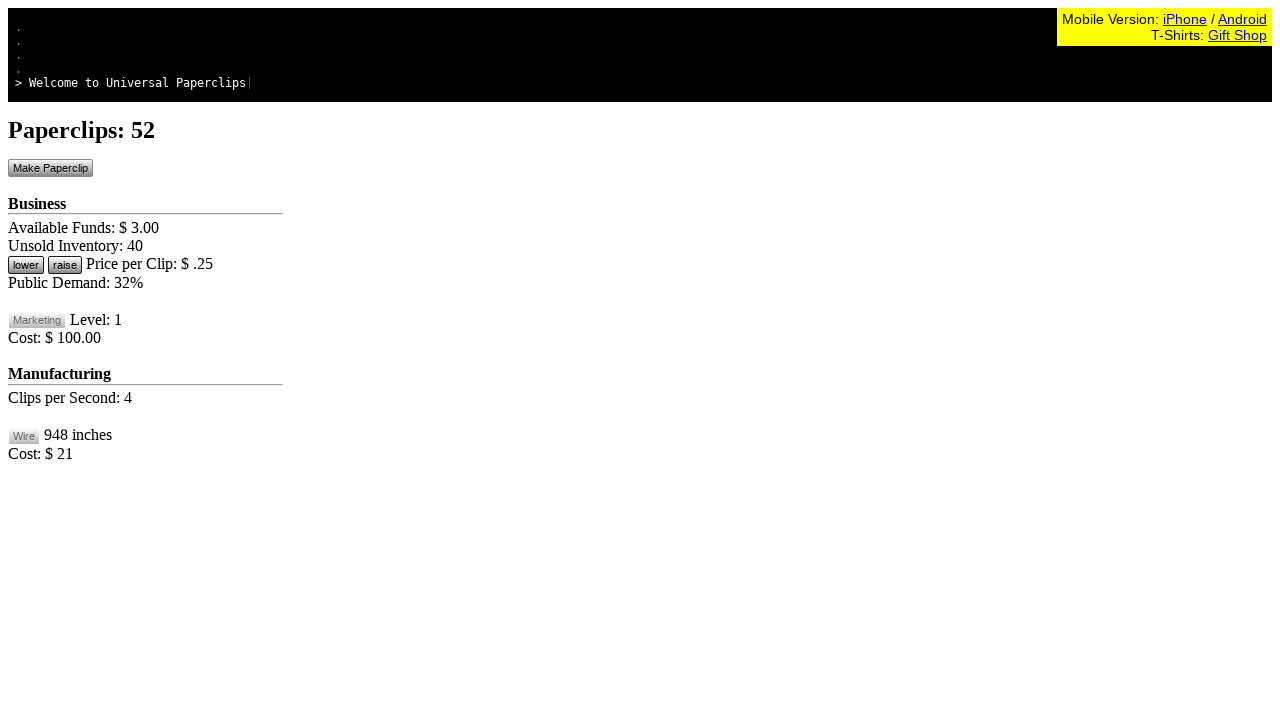

Clicked Make Paperclip button (click 53/100) at (50, 168) on #btnMakePaperclip
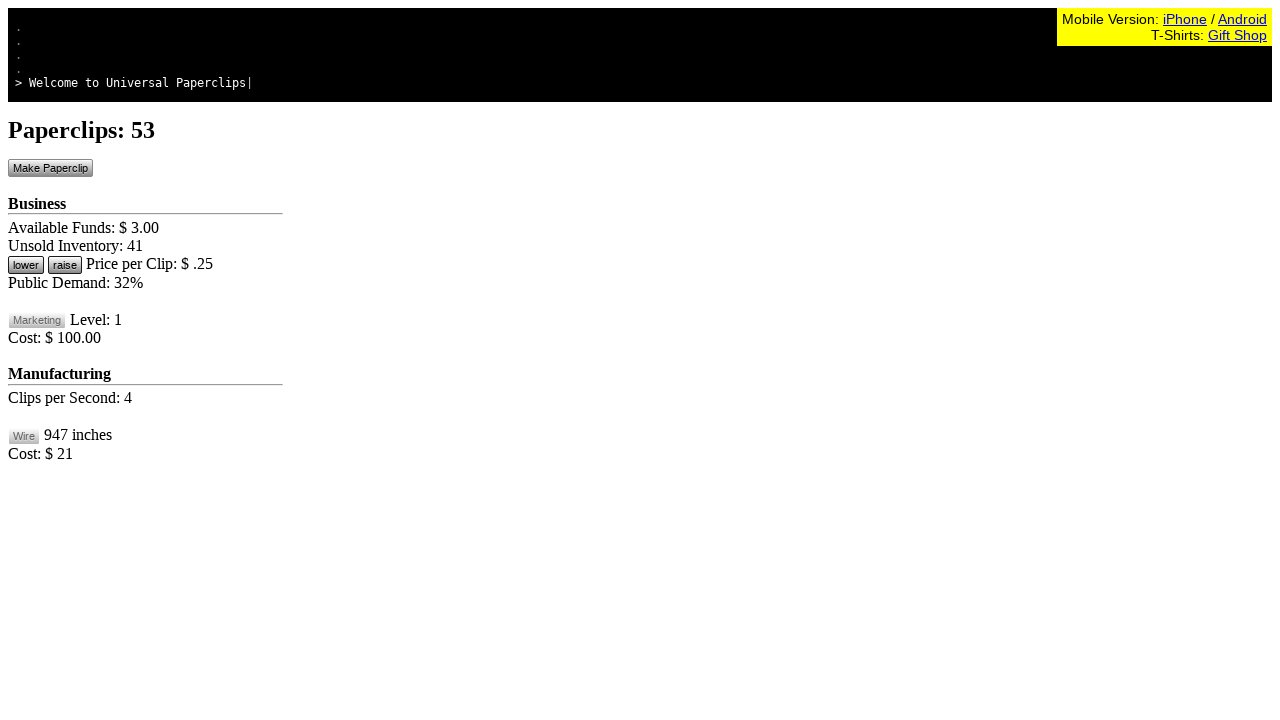

Clicked Make Paperclip button (click 54/100) at (50, 168) on #btnMakePaperclip
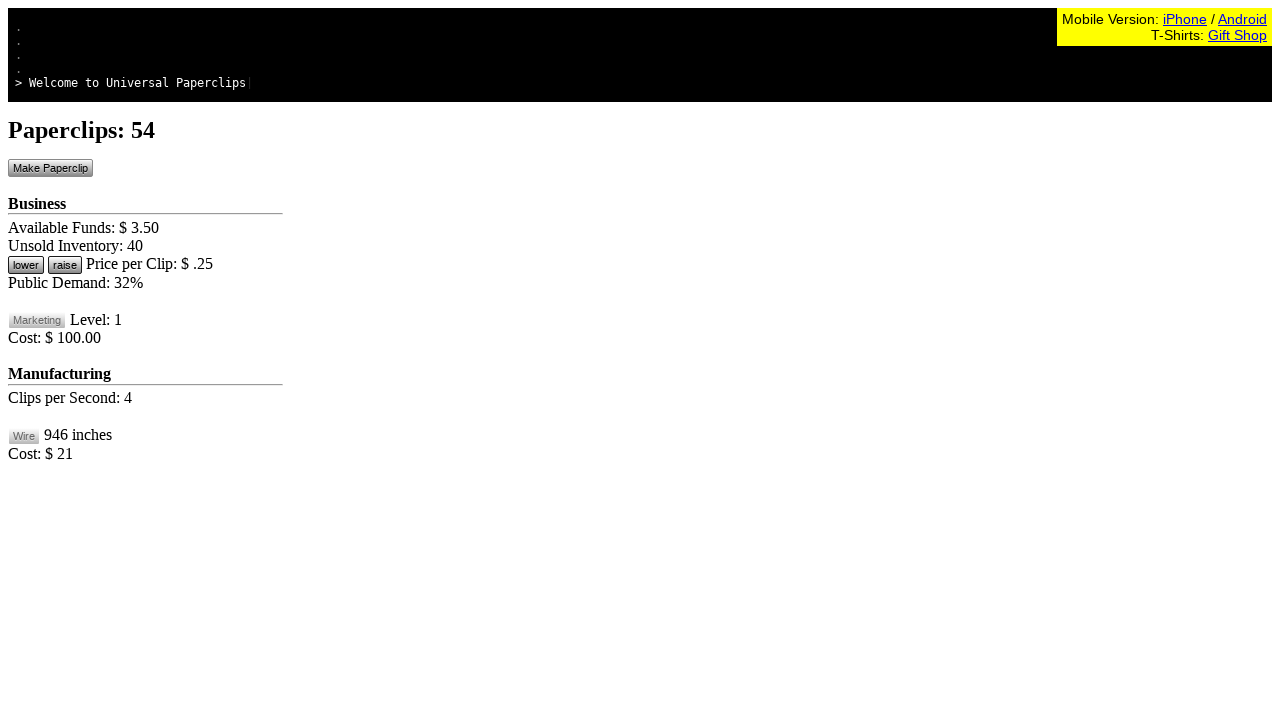

Clicked Make Paperclip button (click 55/100) at (50, 168) on #btnMakePaperclip
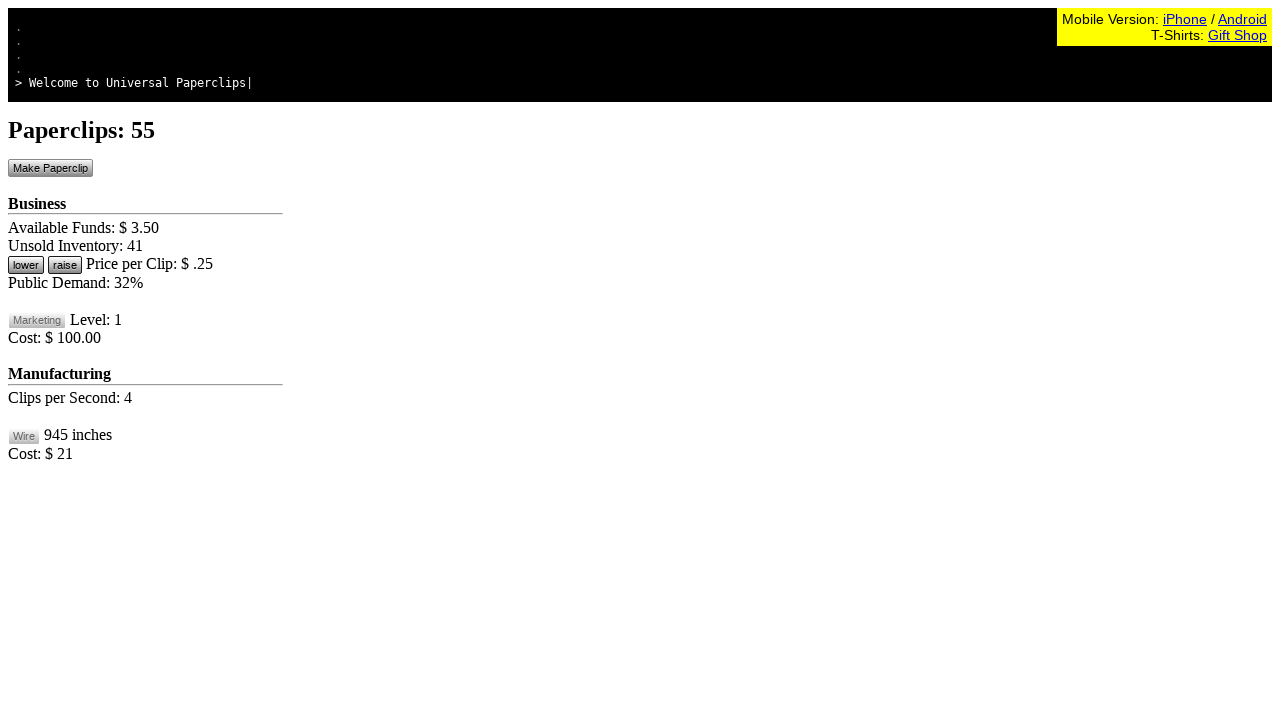

Clicked Make Paperclip button (click 56/100) at (50, 168) on #btnMakePaperclip
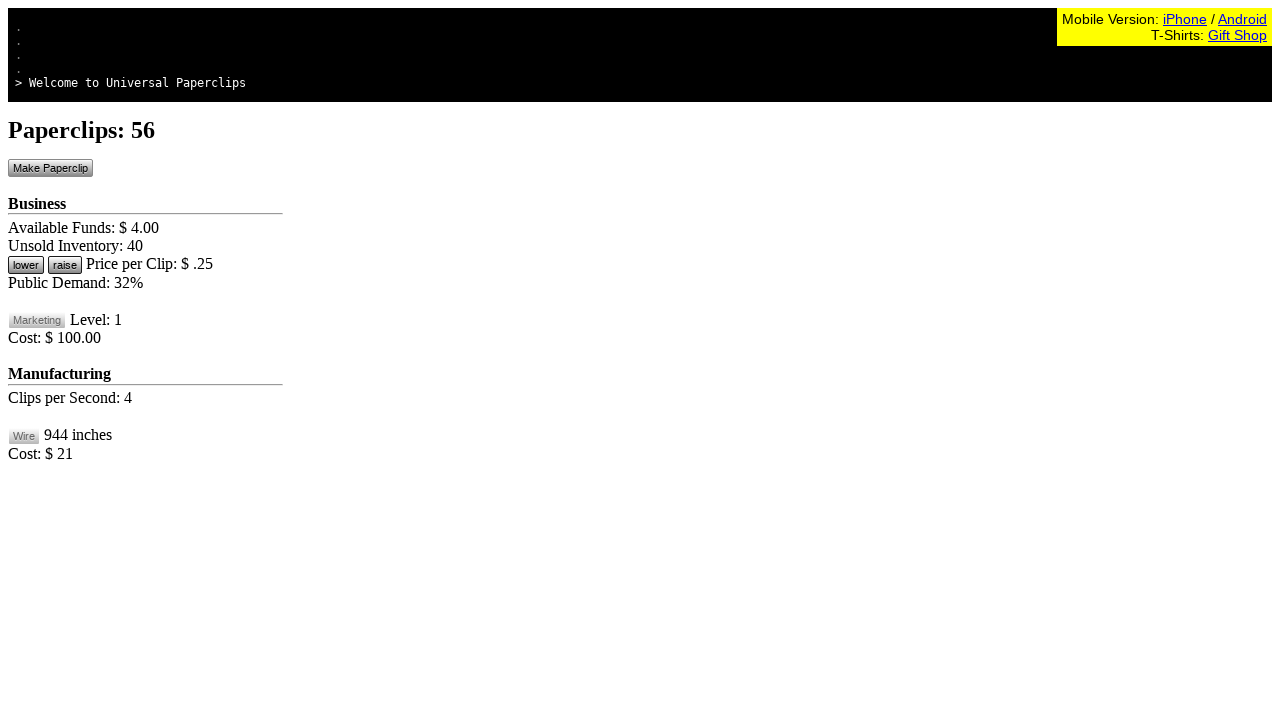

Clicked Make Paperclip button (click 57/100) at (50, 168) on #btnMakePaperclip
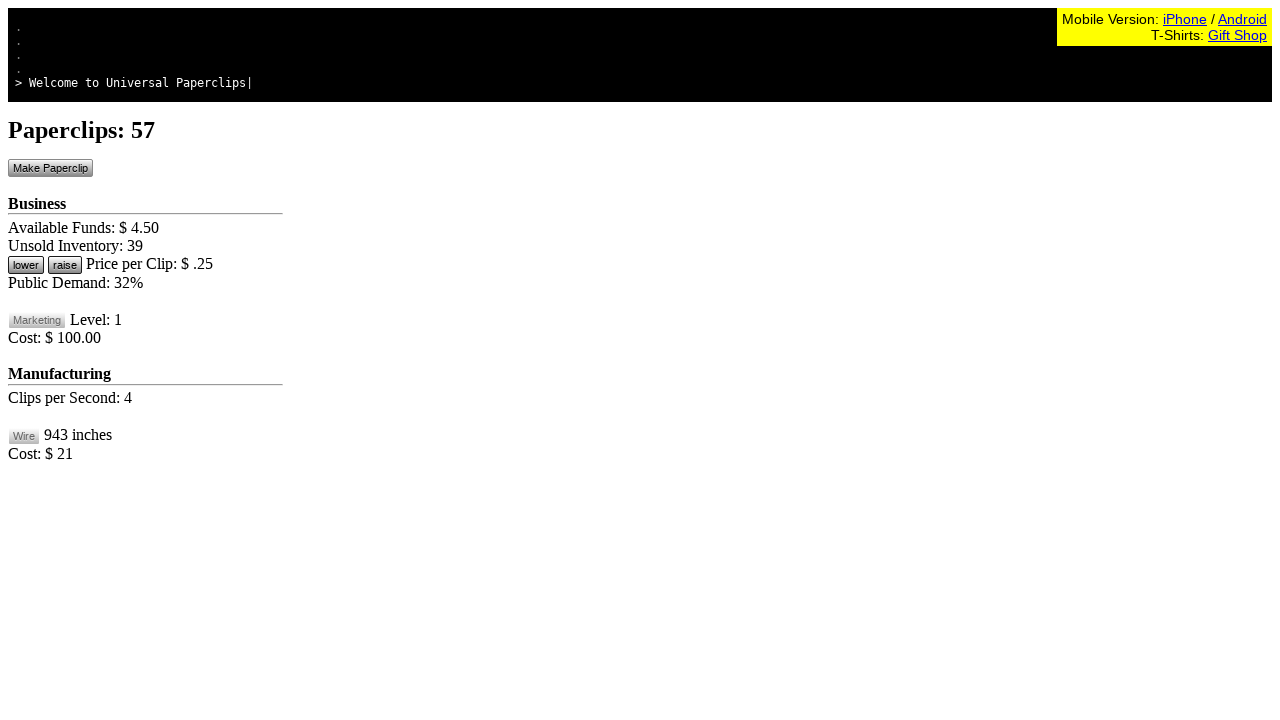

Clicked Make Paperclip button (click 58/100) at (50, 168) on #btnMakePaperclip
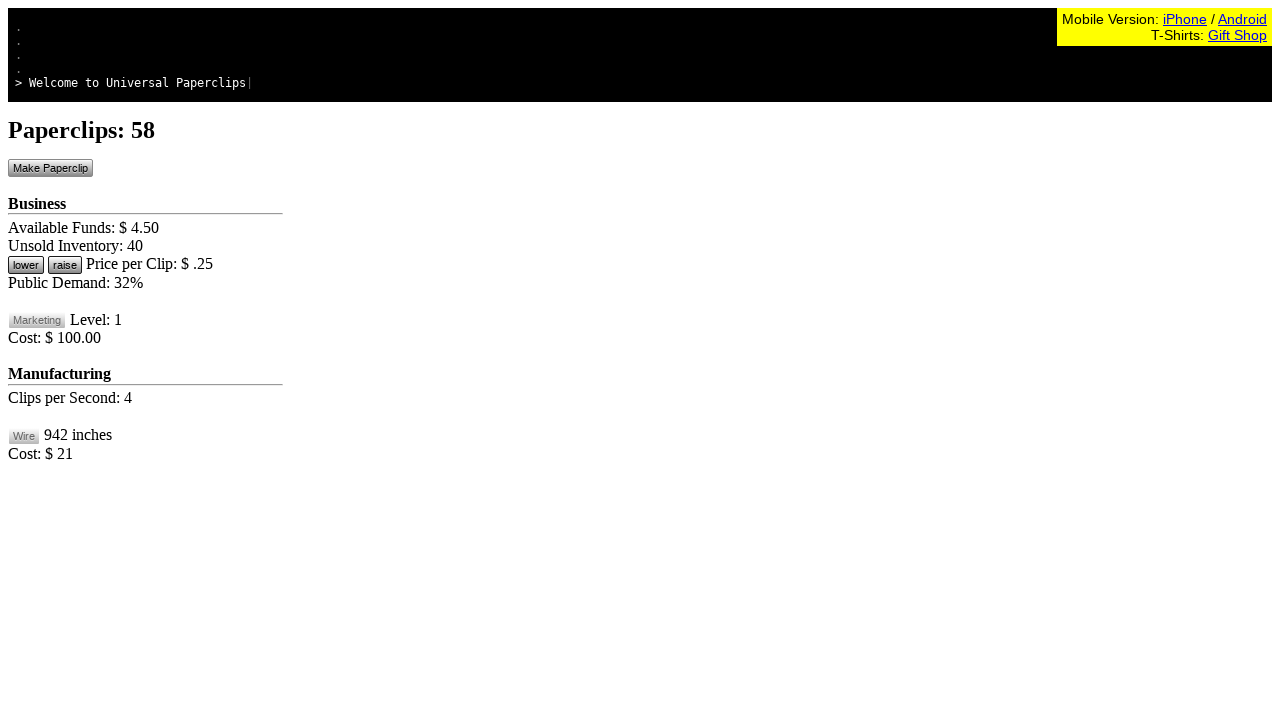

Clicked Make Paperclip button (click 59/100) at (50, 168) on #btnMakePaperclip
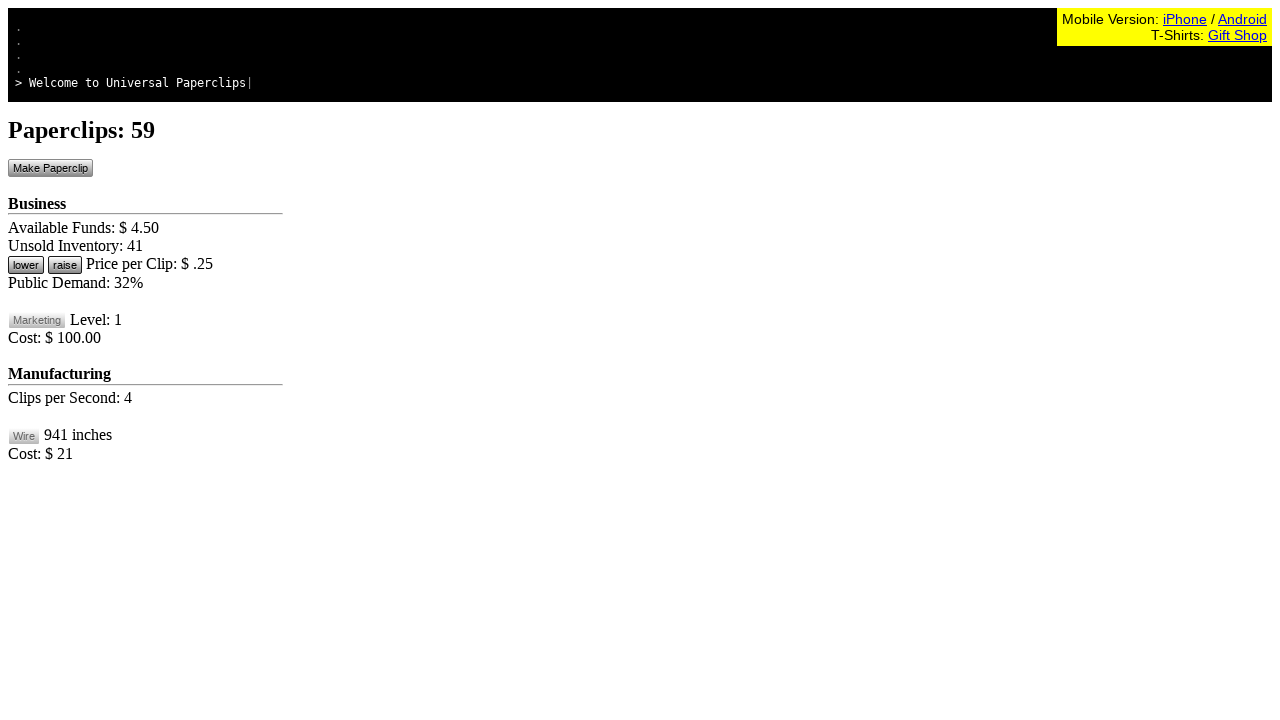

Clicked Make Paperclip button (click 60/100) at (50, 168) on #btnMakePaperclip
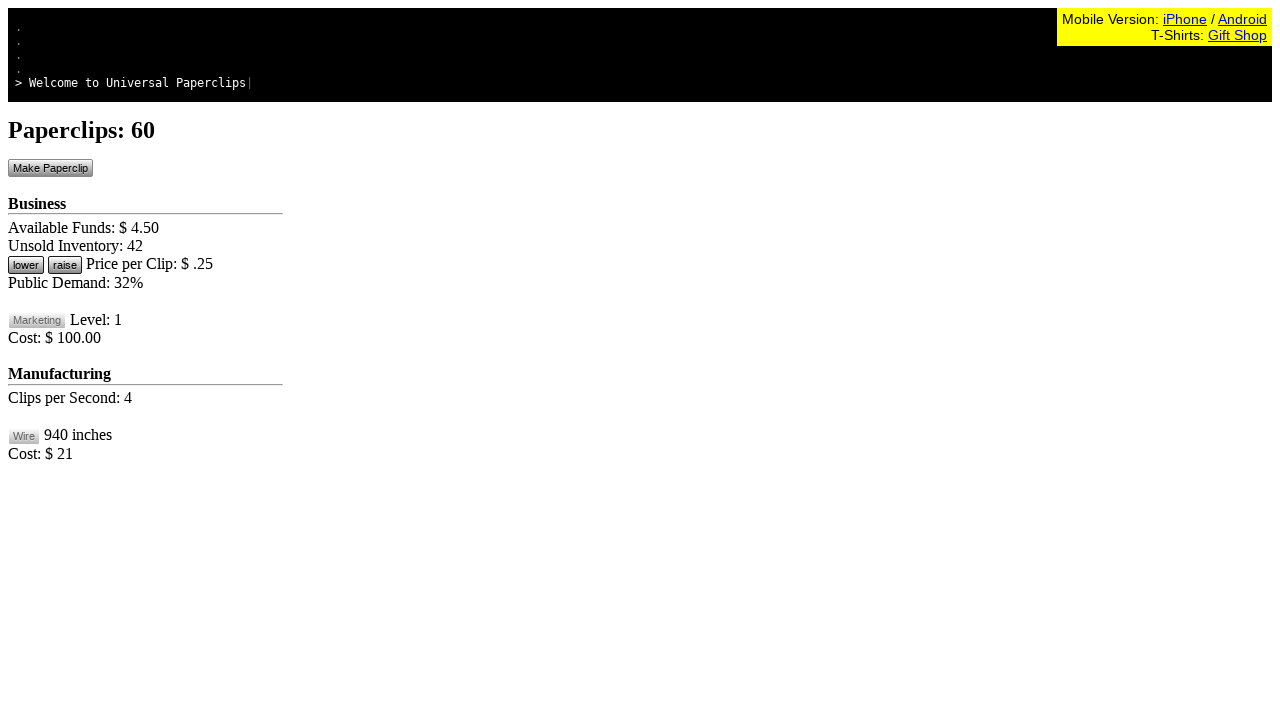

Clicked Make Paperclip button (click 61/100) at (50, 168) on #btnMakePaperclip
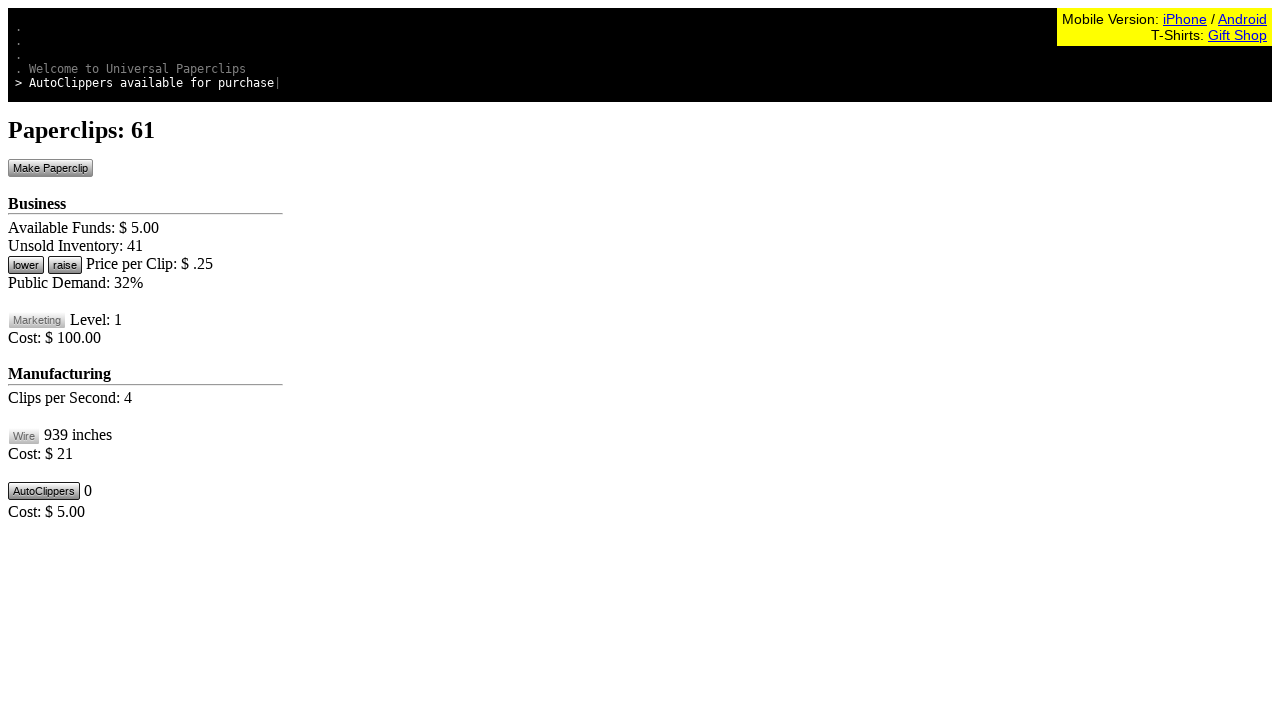

Clicked Make Paperclip button (click 62/100) at (50, 168) on #btnMakePaperclip
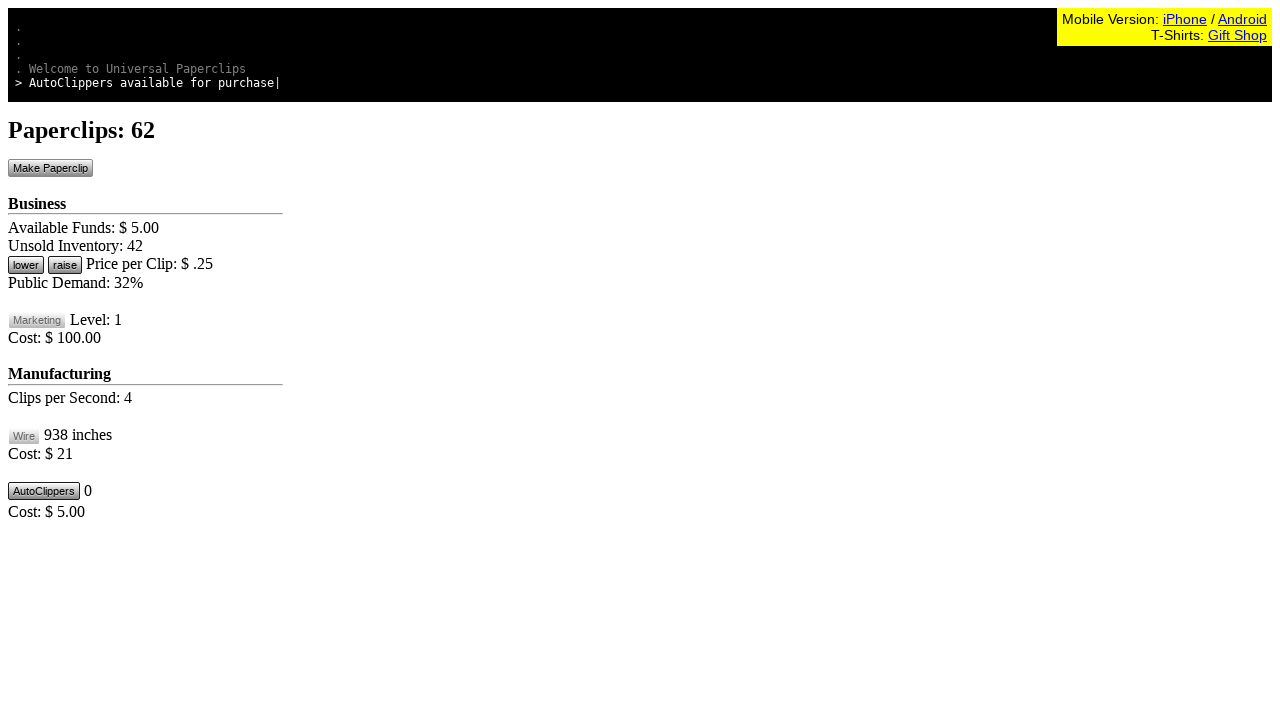

Clicked Make Paperclip button (click 63/100) at (50, 168) on #btnMakePaperclip
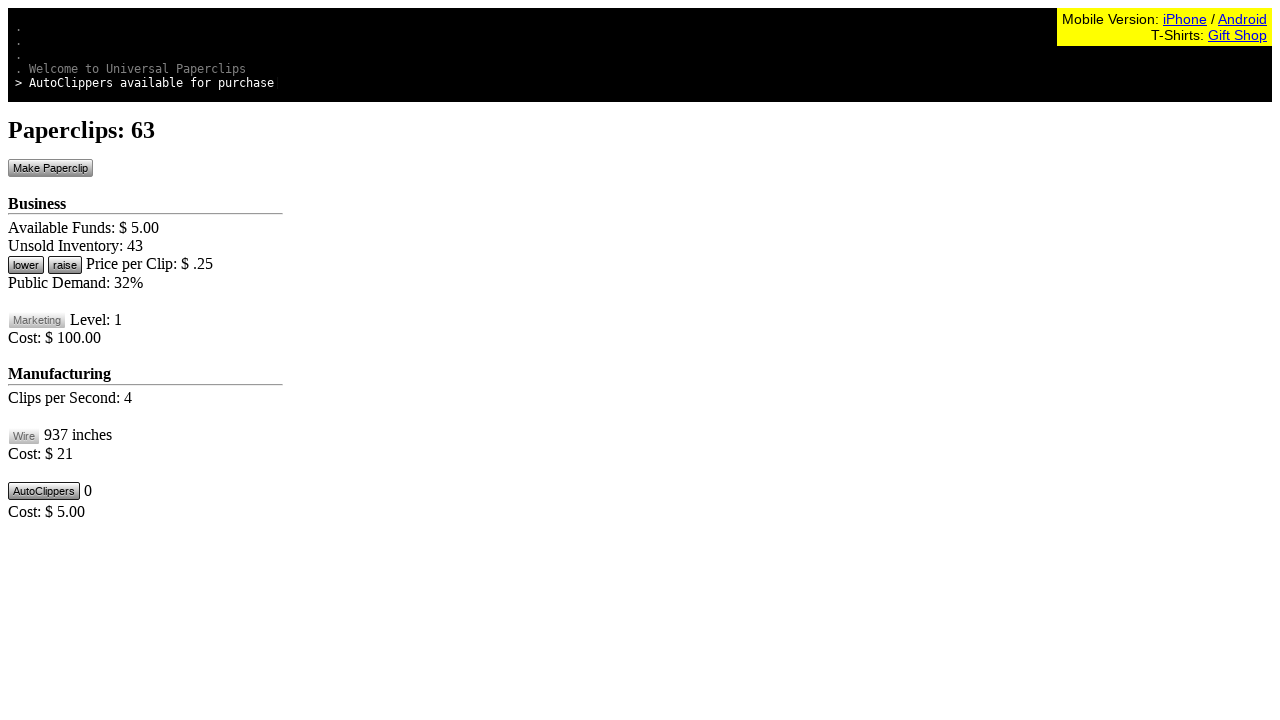

Clicked Make Paperclip button (click 64/100) at (50, 168) on #btnMakePaperclip
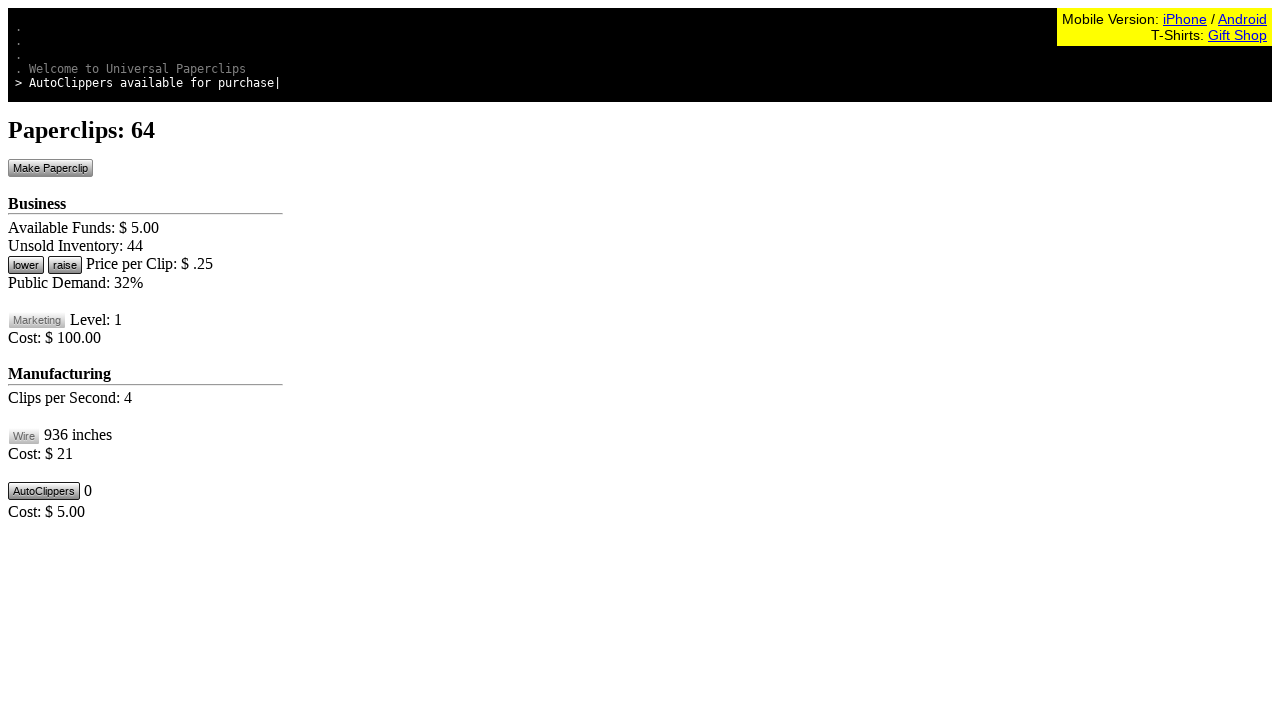

Clicked Make Paperclip button (click 65/100) at (50, 168) on #btnMakePaperclip
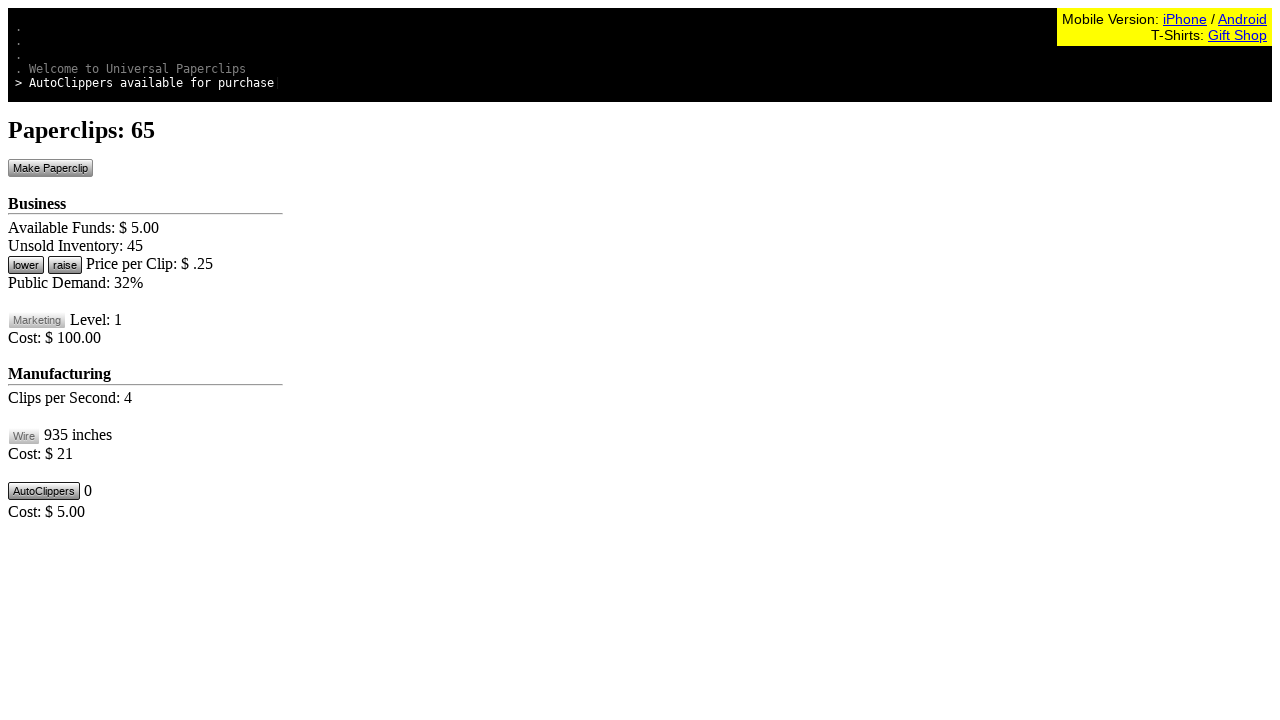

Clicked Make Paperclip button (click 66/100) at (50, 168) on #btnMakePaperclip
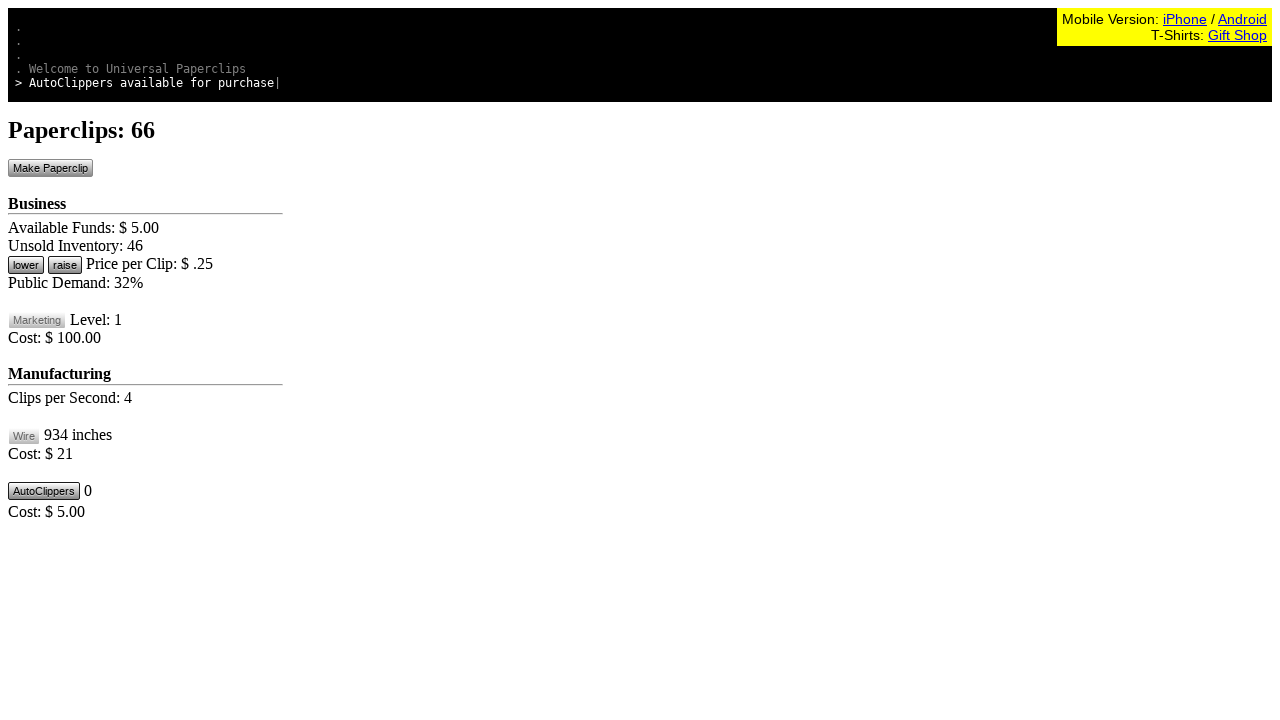

Clicked Make Paperclip button (click 67/100) at (50, 168) on #btnMakePaperclip
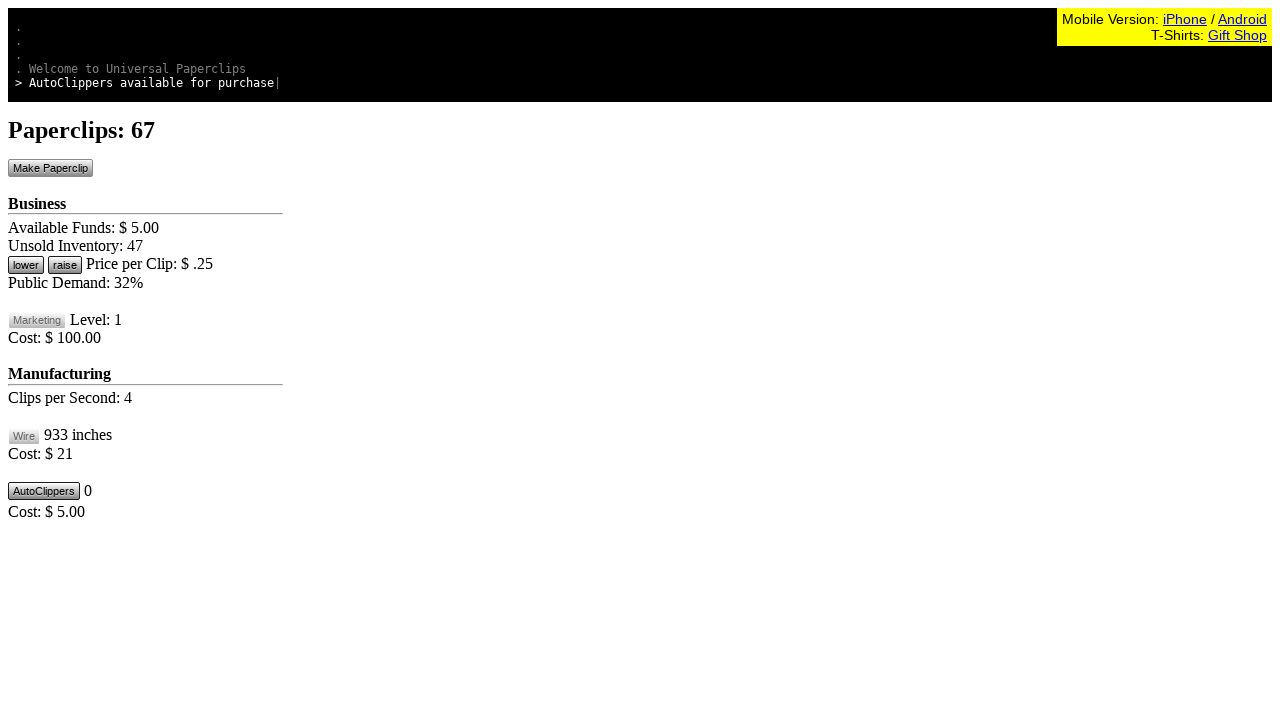

Clicked Make Paperclip button (click 68/100) at (50, 168) on #btnMakePaperclip
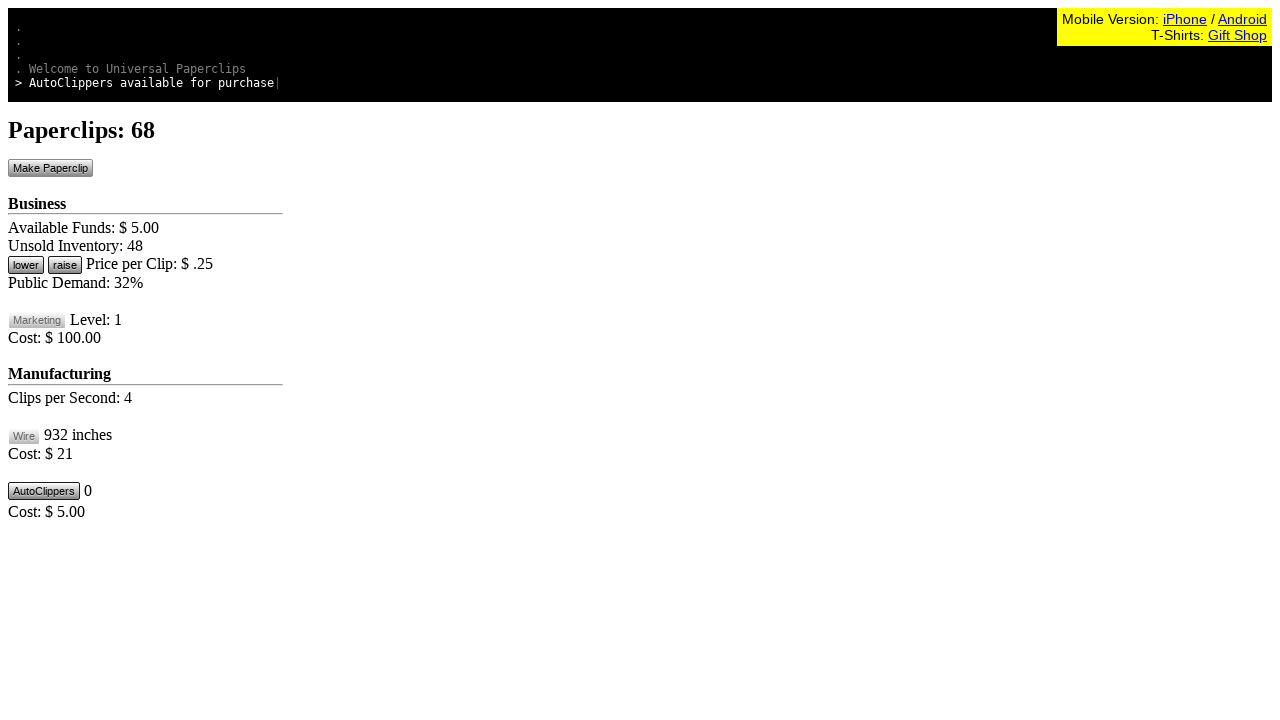

Clicked Make Paperclip button (click 69/100) at (50, 168) on #btnMakePaperclip
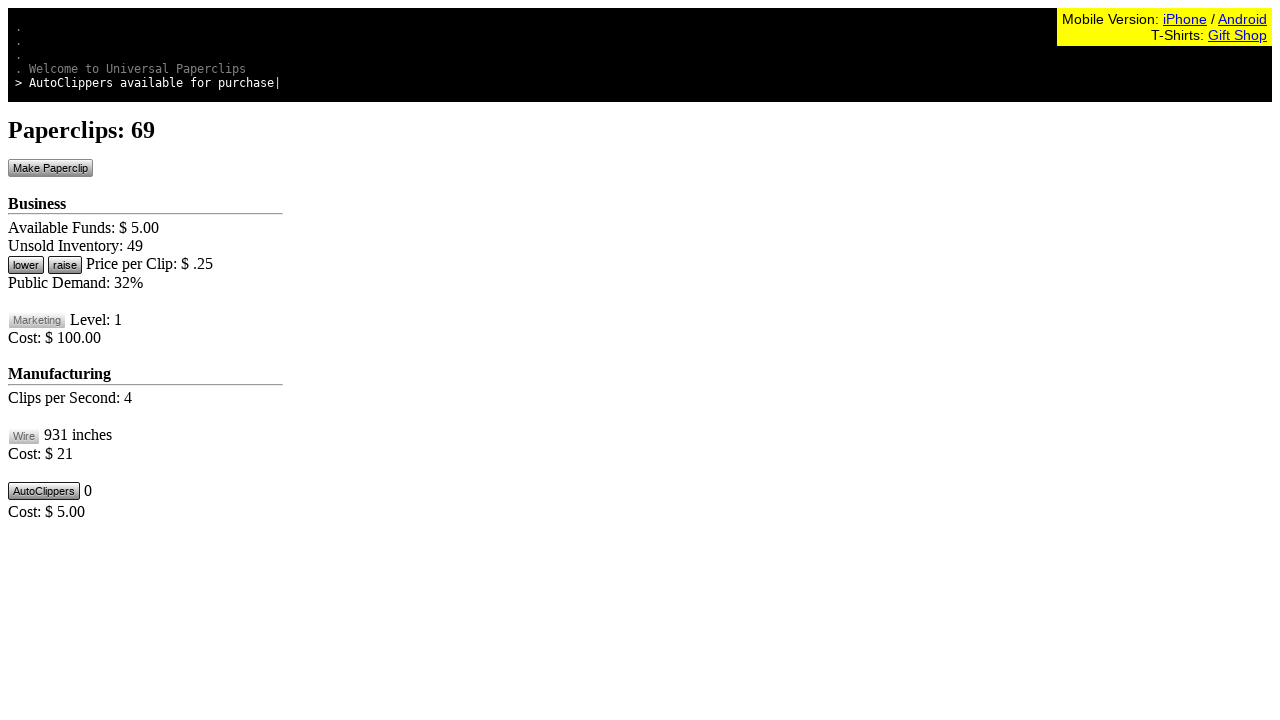

Clicked Make Paperclip button (click 70/100) at (50, 168) on #btnMakePaperclip
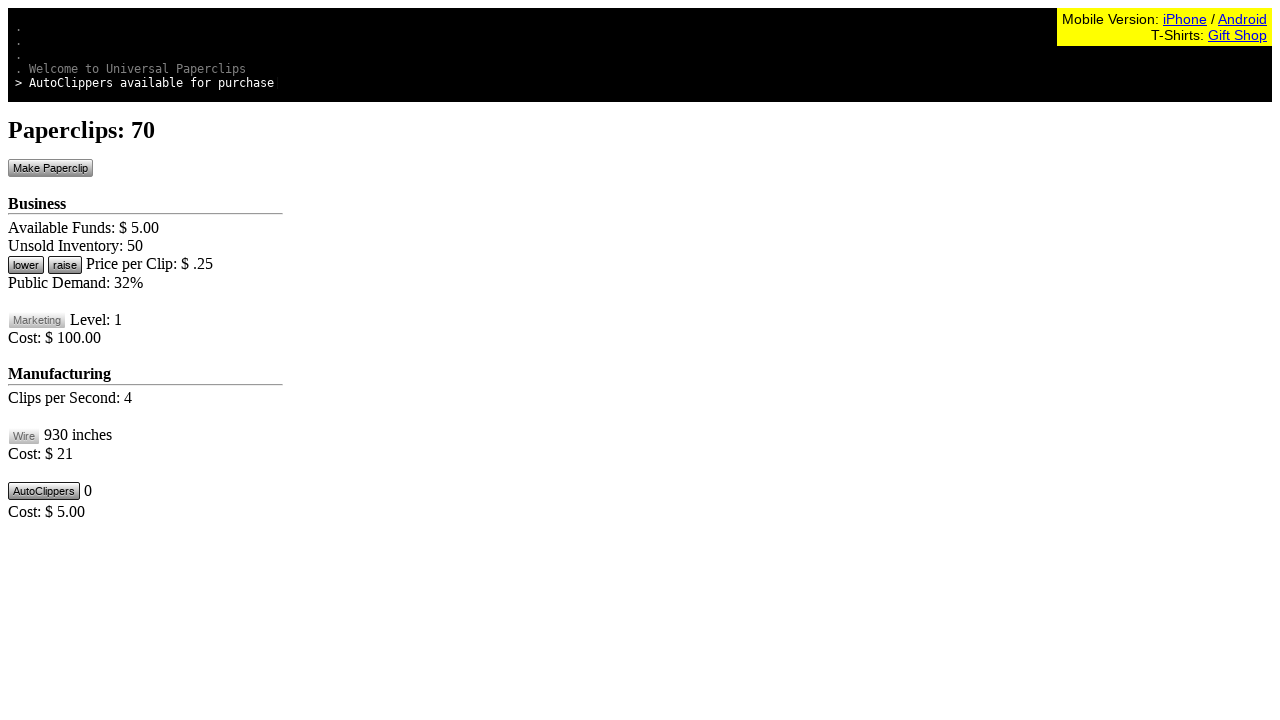

Clicked Make Paperclip button (click 71/100) at (50, 168) on #btnMakePaperclip
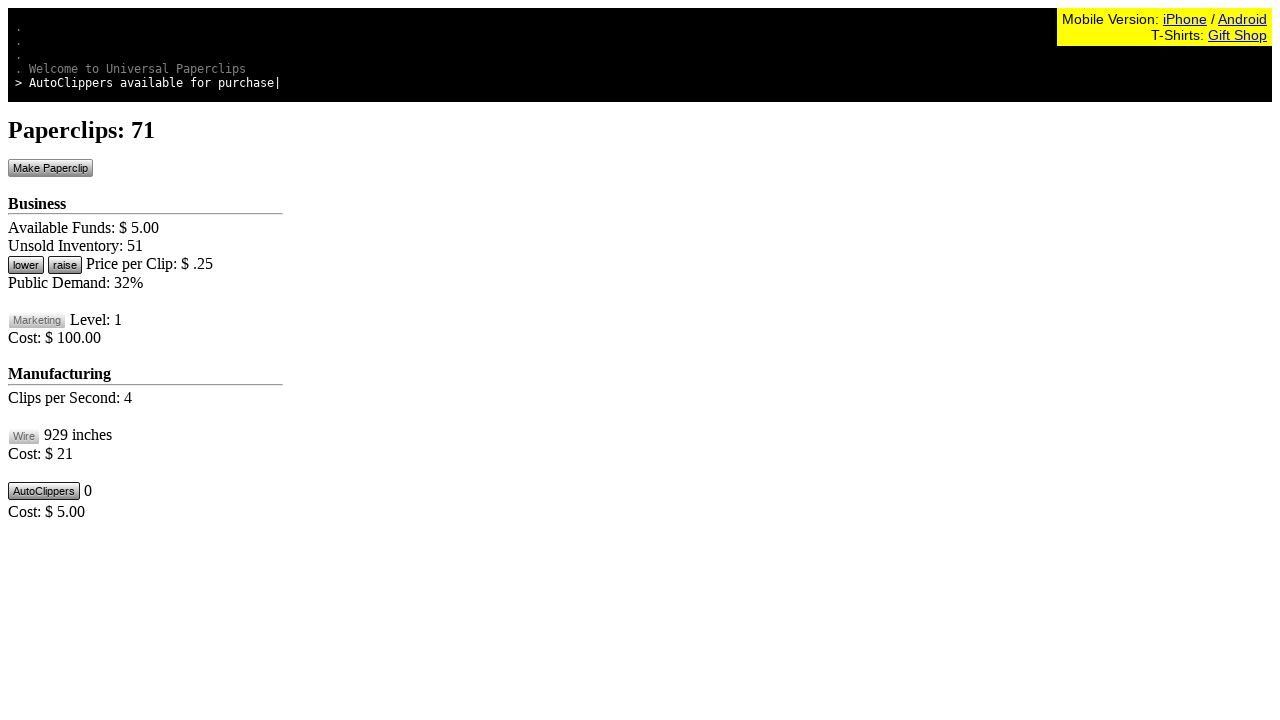

Clicked Make Paperclip button (click 72/100) at (50, 168) on #btnMakePaperclip
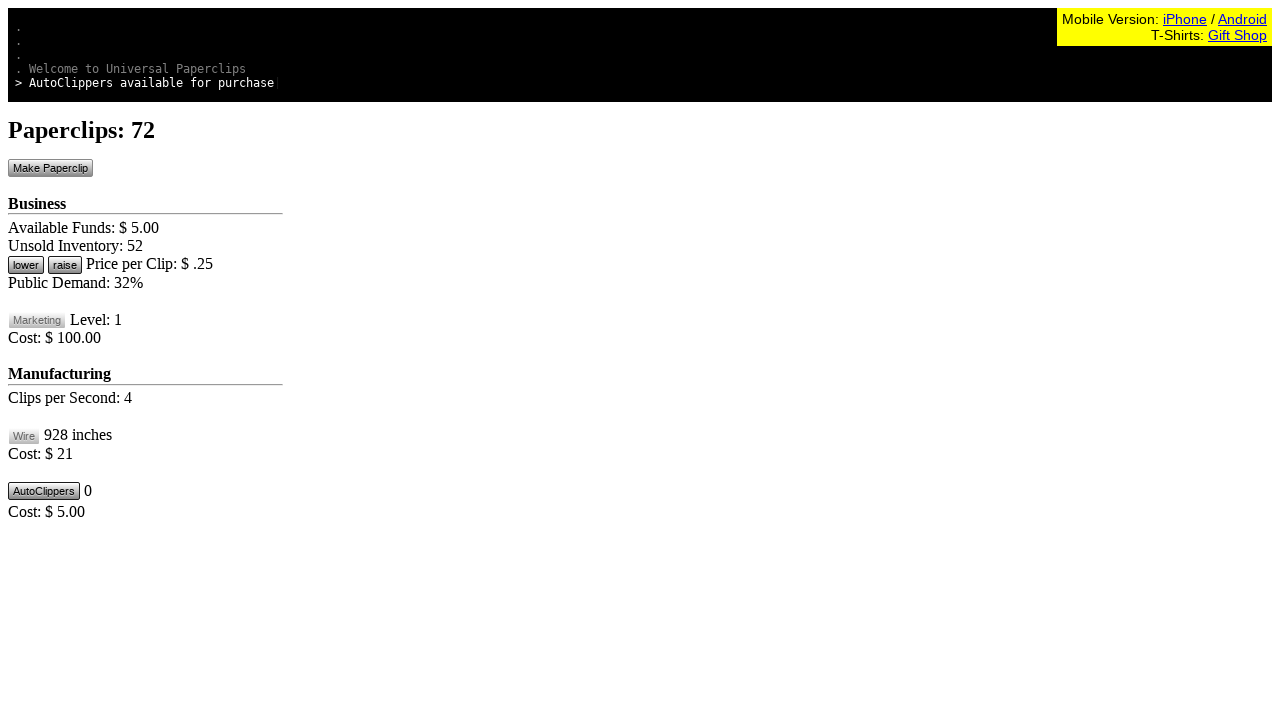

Clicked Make Paperclip button (click 73/100) at (50, 168) on #btnMakePaperclip
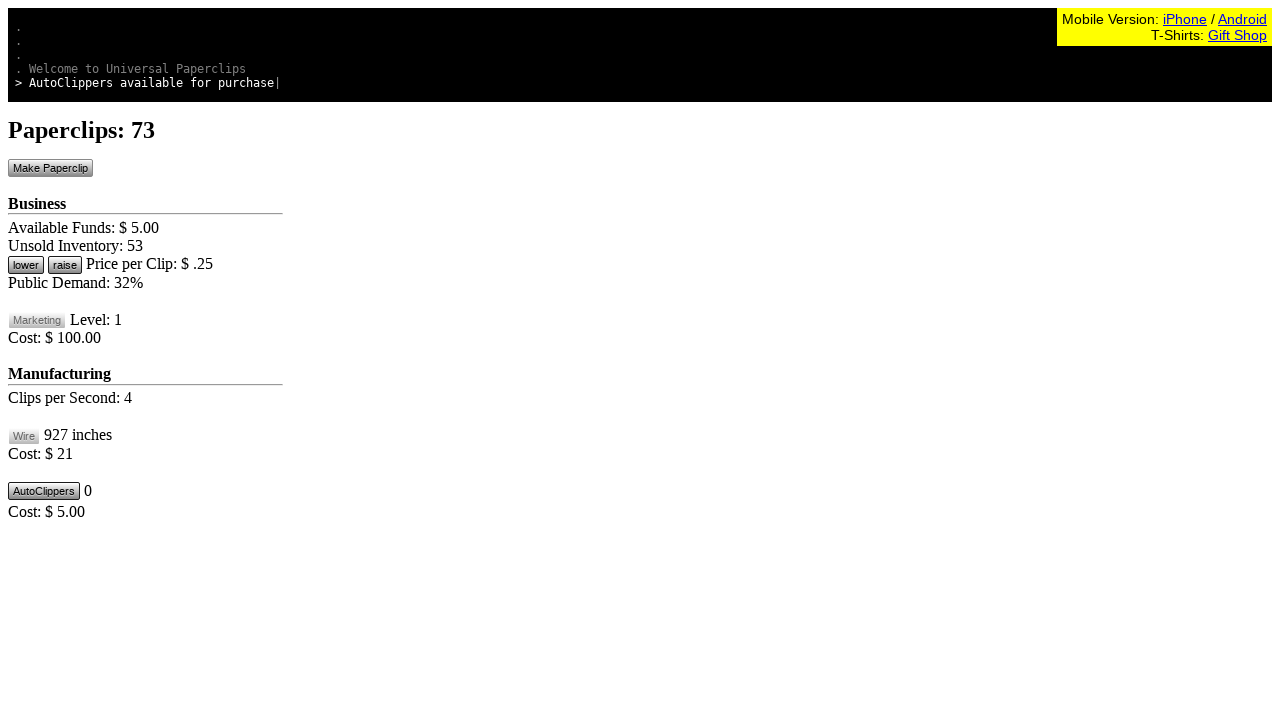

Clicked Make Paperclip button (click 74/100) at (50, 168) on #btnMakePaperclip
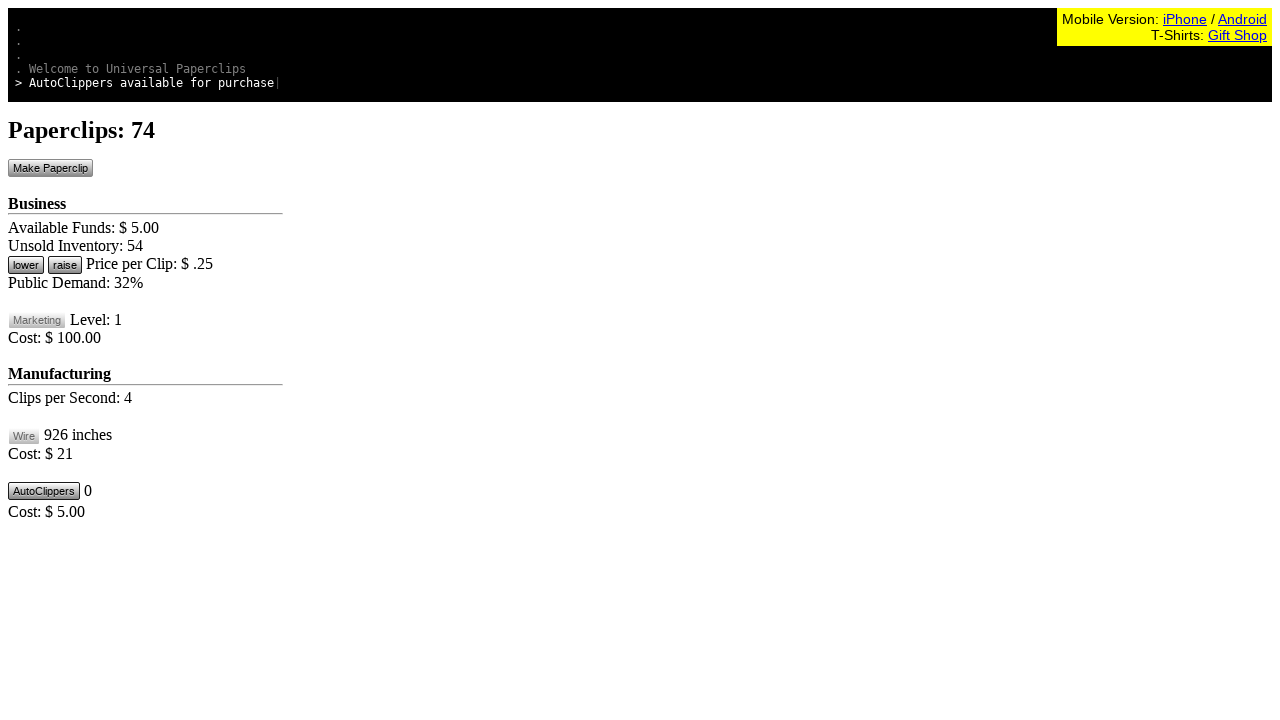

Clicked Make Paperclip button (click 75/100) at (50, 168) on #btnMakePaperclip
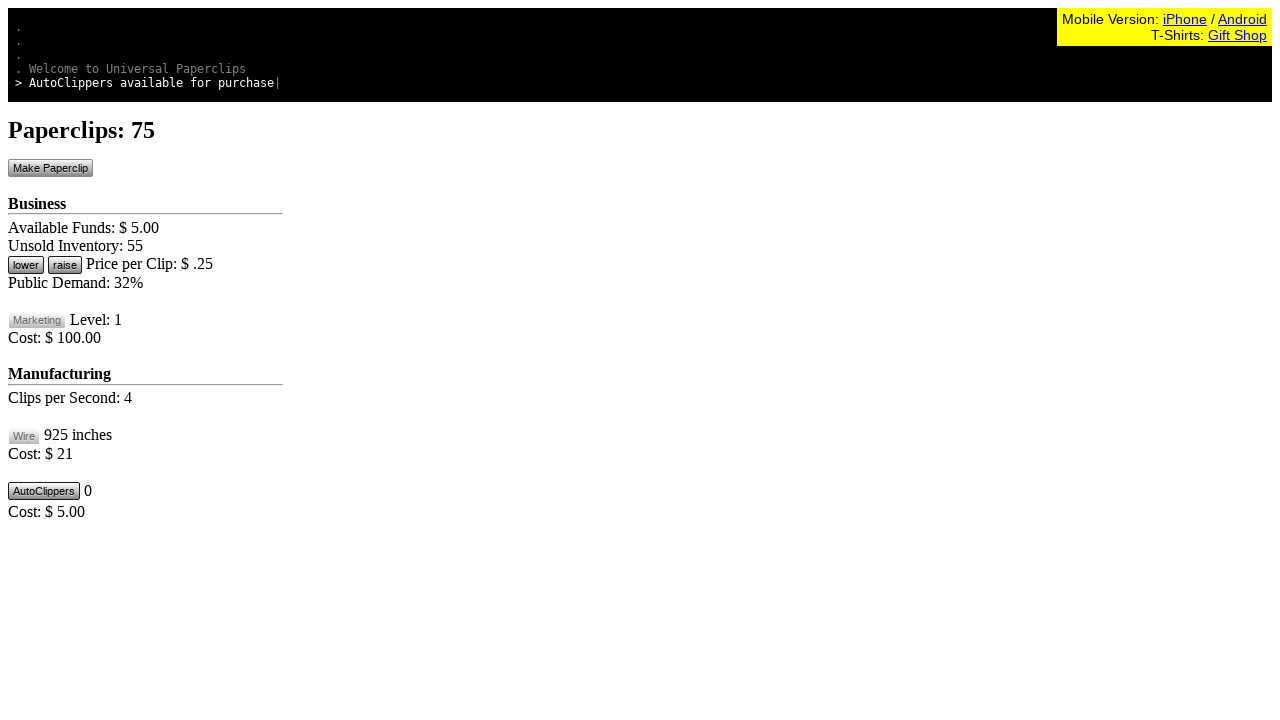

Clicked Make Paperclip button (click 76/100) at (50, 168) on #btnMakePaperclip
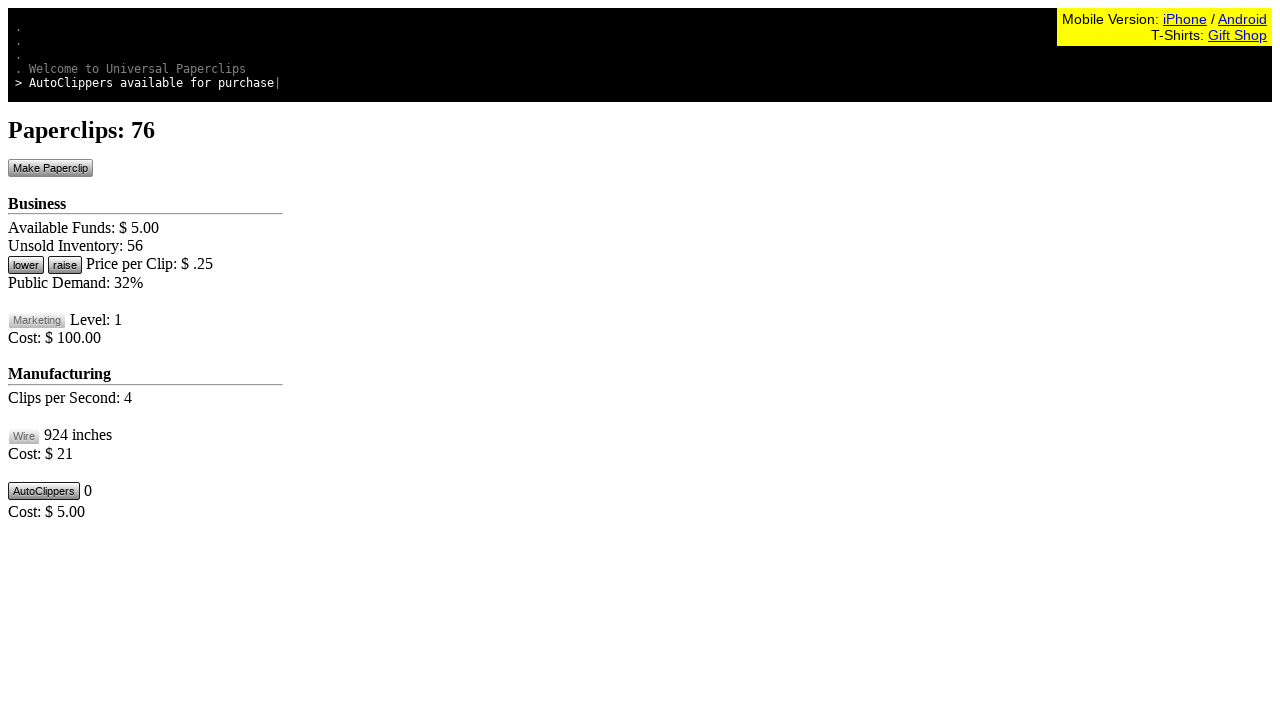

Clicked Make Paperclip button (click 77/100) at (50, 168) on #btnMakePaperclip
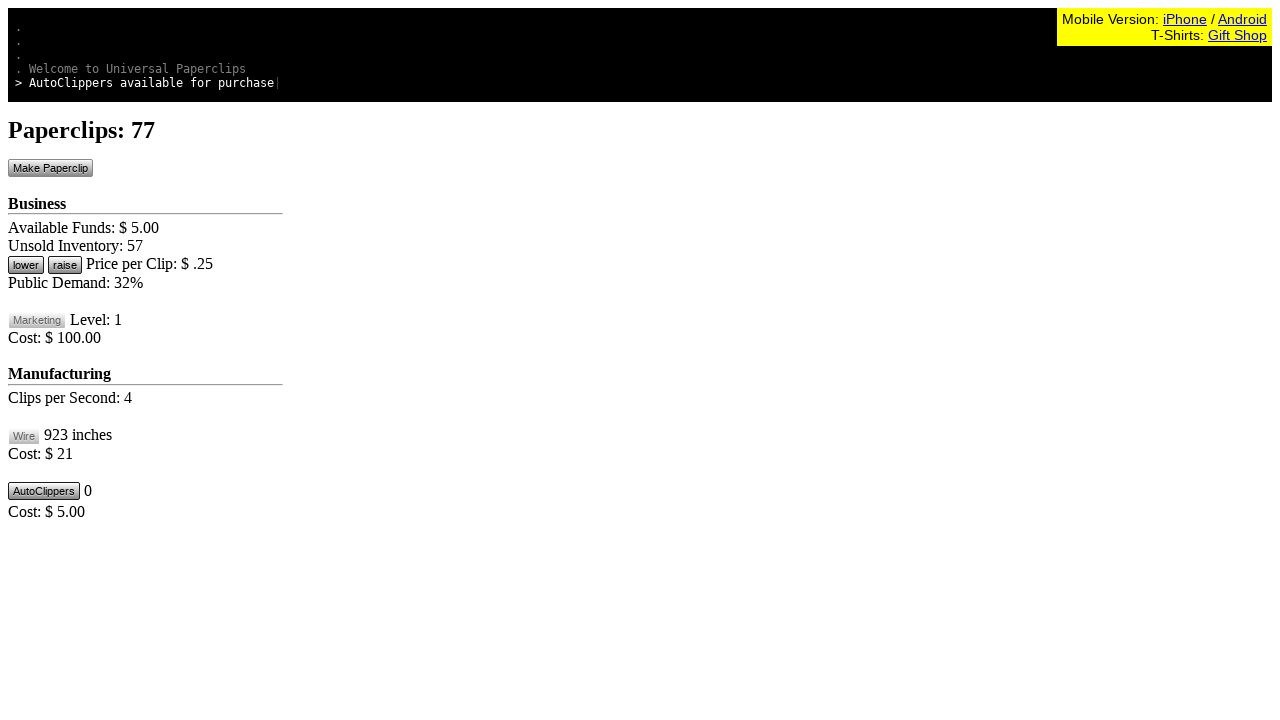

Clicked Make Paperclip button (click 78/100) at (50, 168) on #btnMakePaperclip
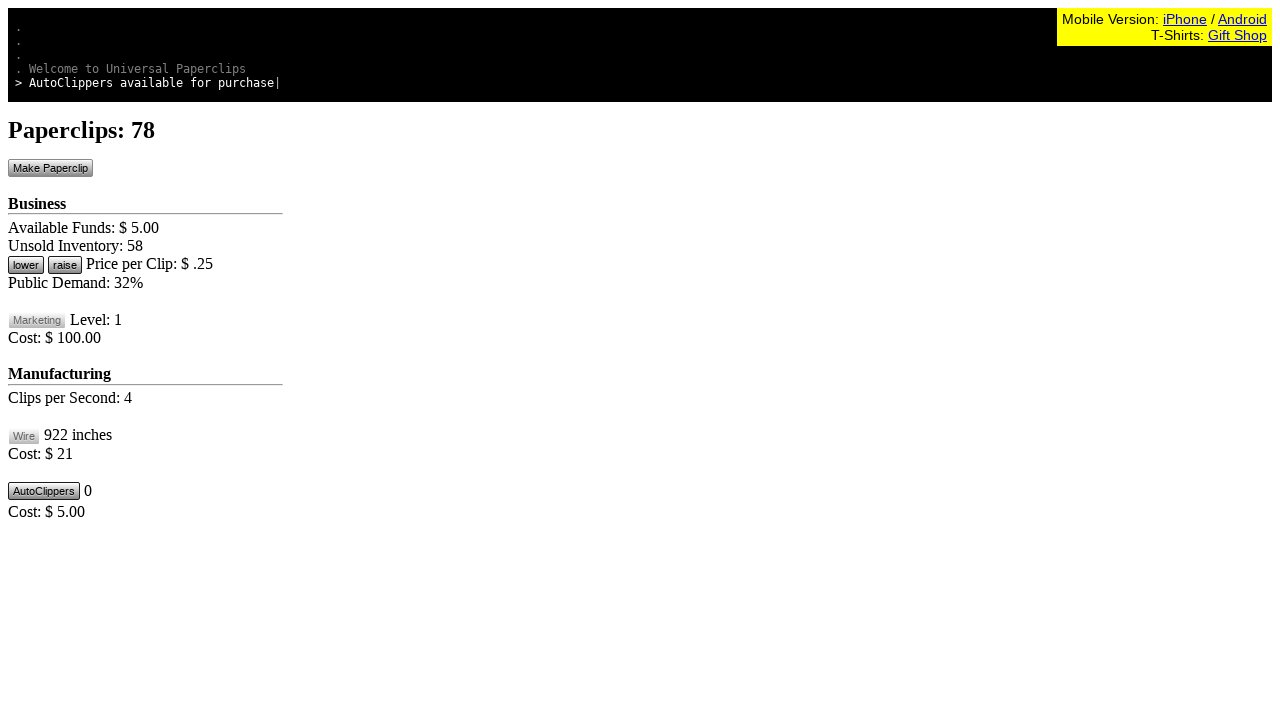

Clicked Make Paperclip button (click 79/100) at (50, 168) on #btnMakePaperclip
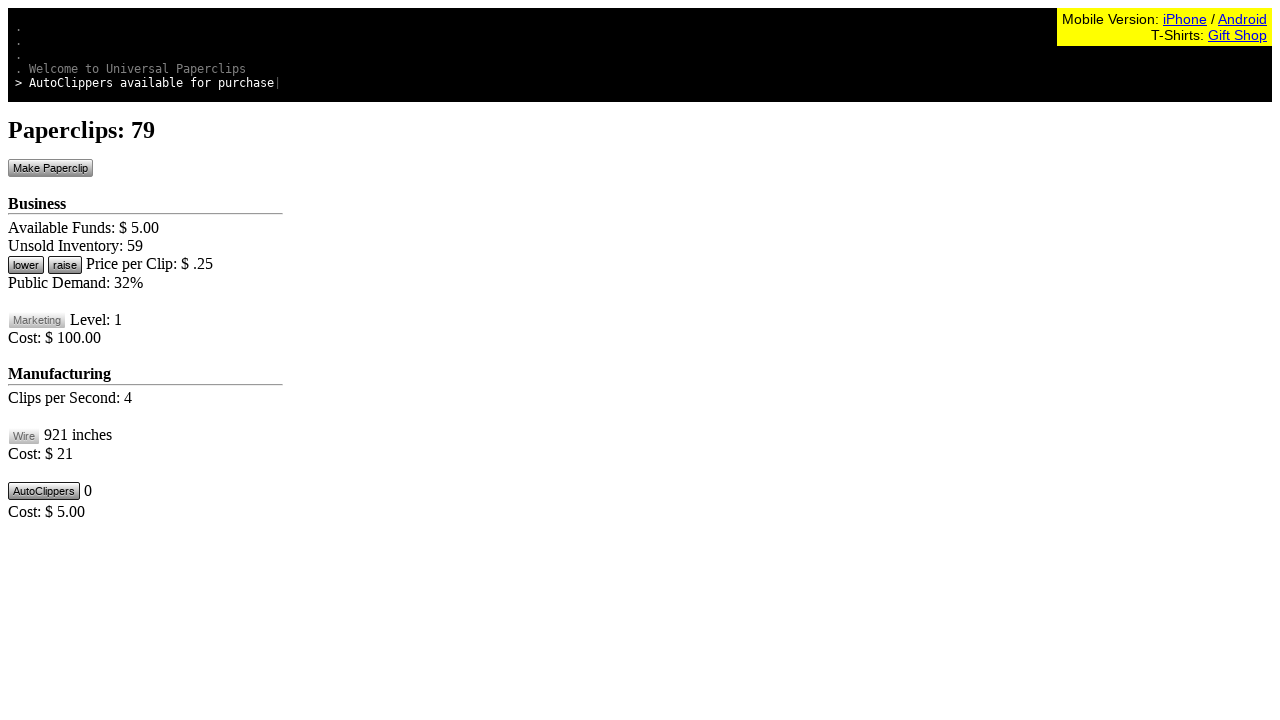

Clicked Make Paperclip button (click 80/100) at (50, 168) on #btnMakePaperclip
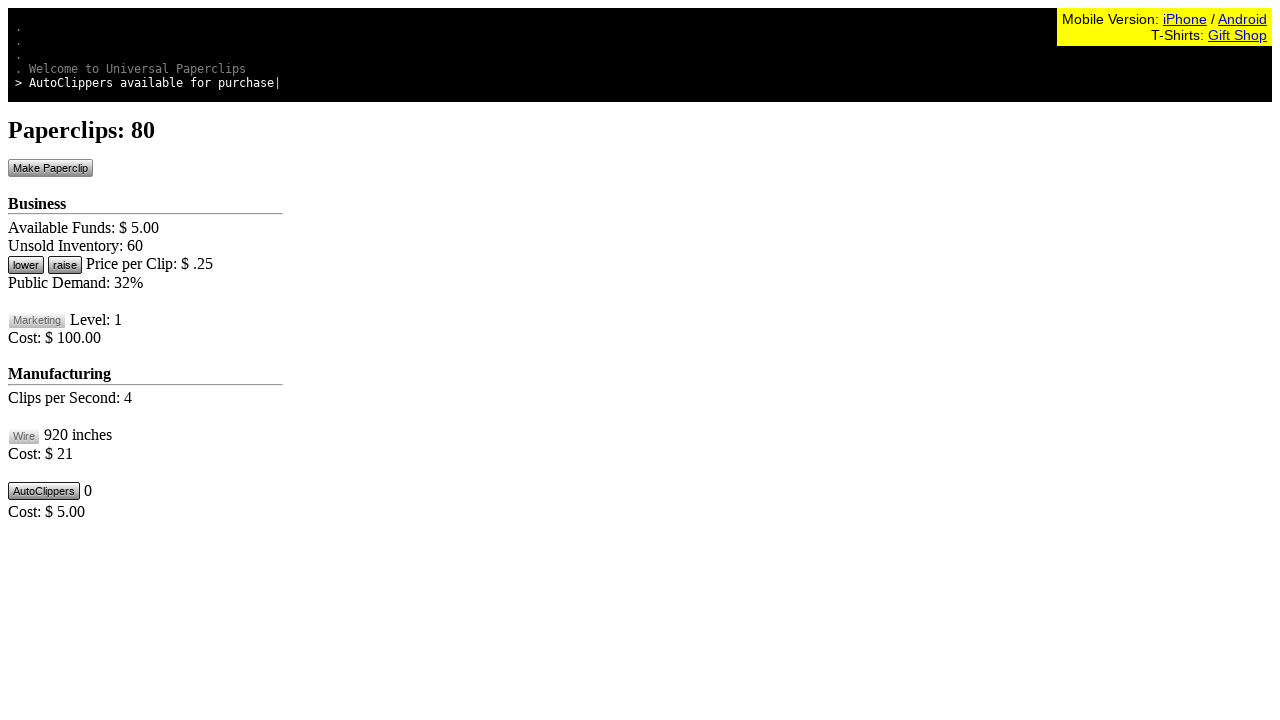

Clicked Make Paperclip button (click 81/100) at (50, 168) on #btnMakePaperclip
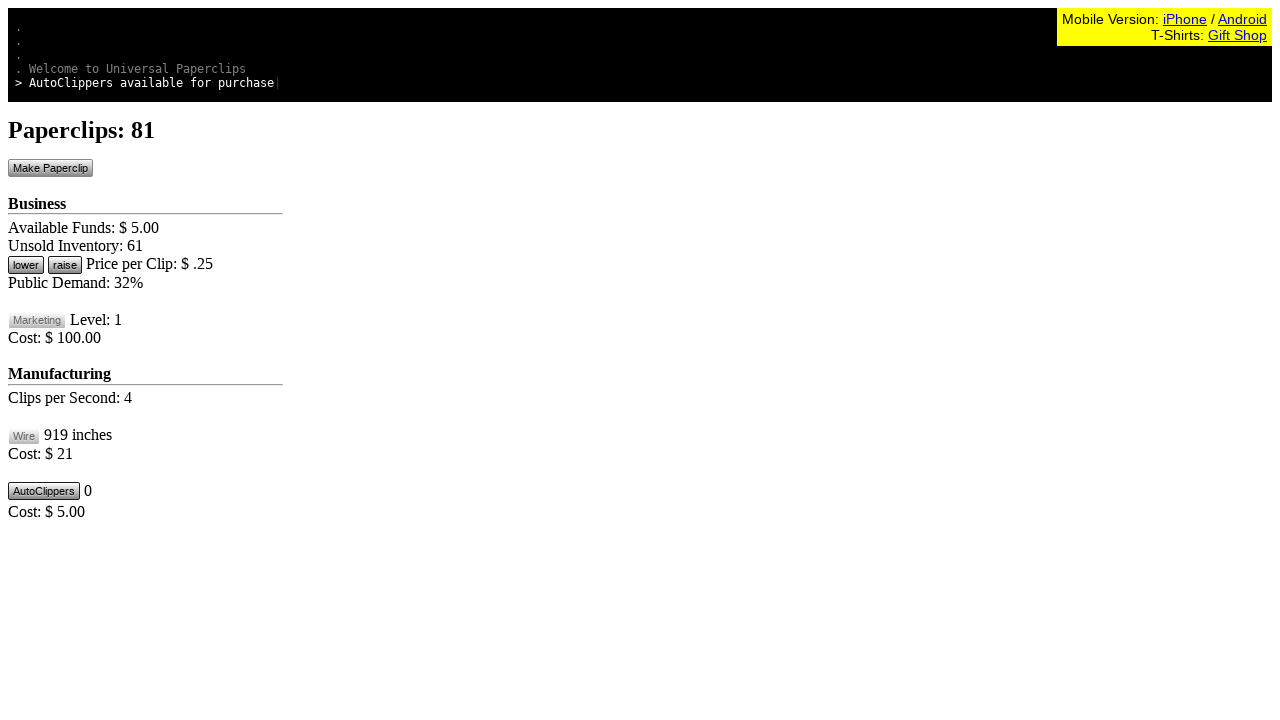

Clicked Make Paperclip button (click 82/100) at (50, 168) on #btnMakePaperclip
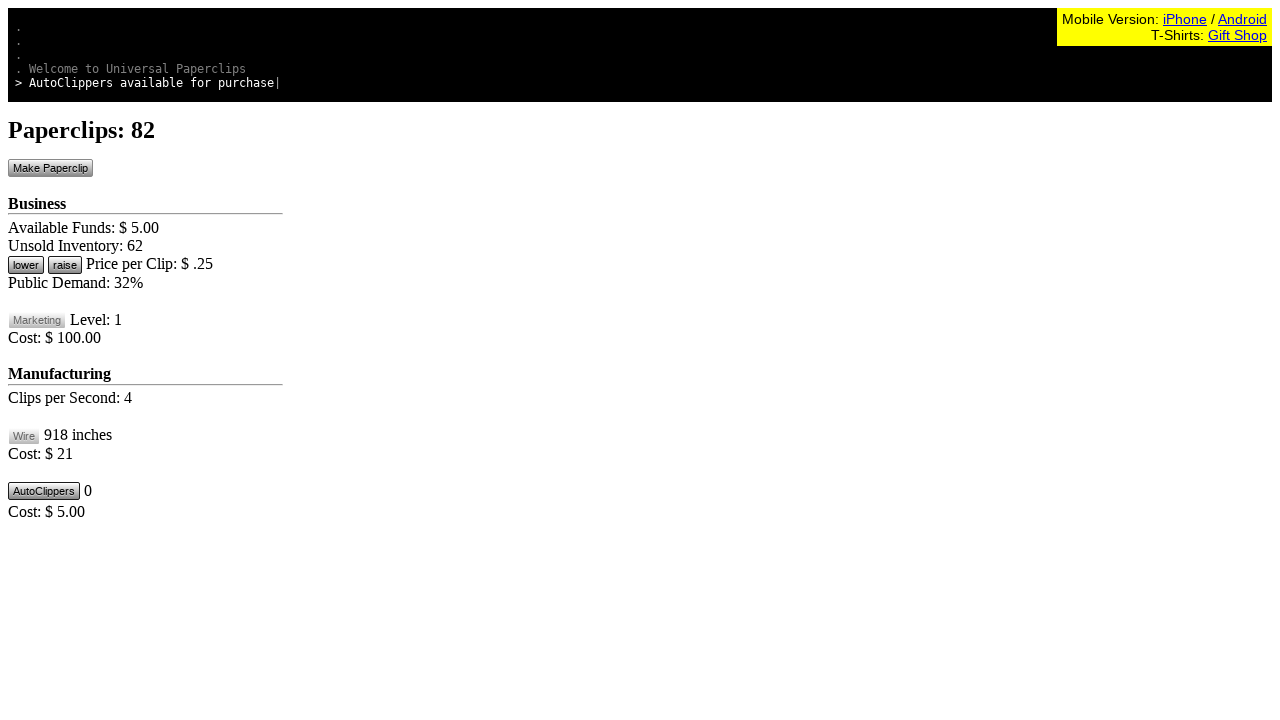

Clicked Make Paperclip button (click 83/100) at (50, 168) on #btnMakePaperclip
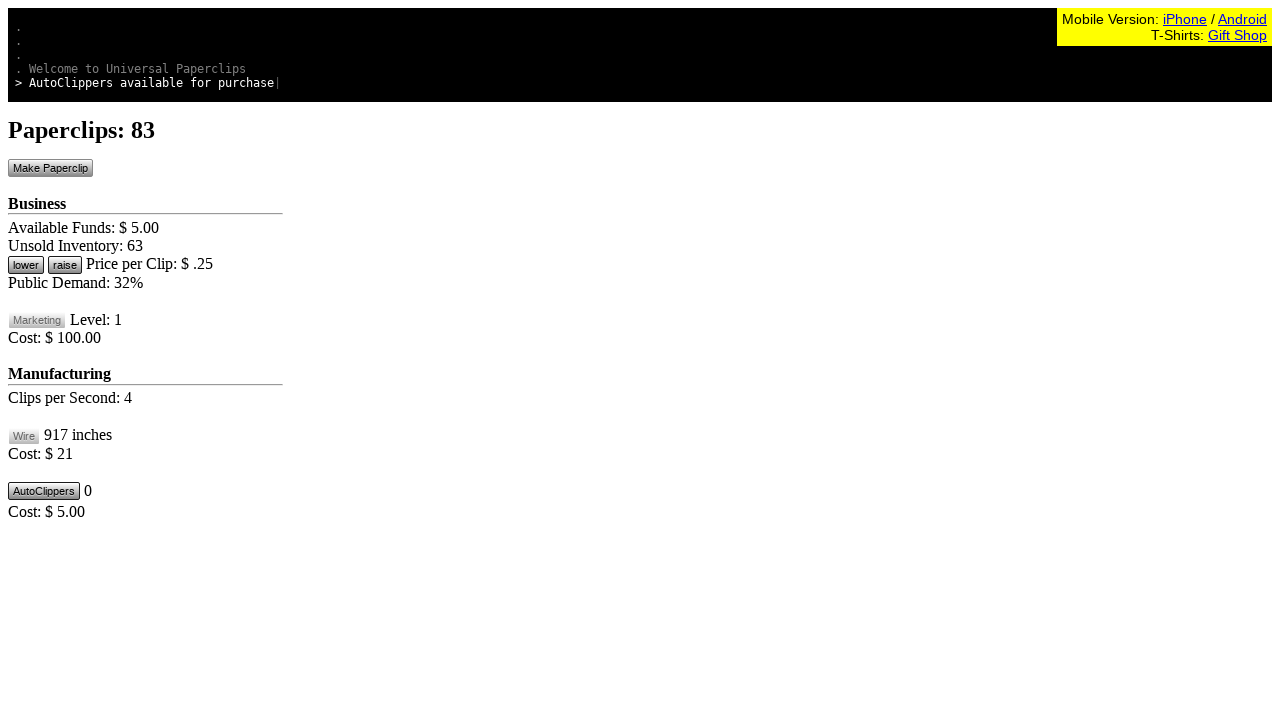

Clicked Make Paperclip button (click 84/100) at (50, 168) on #btnMakePaperclip
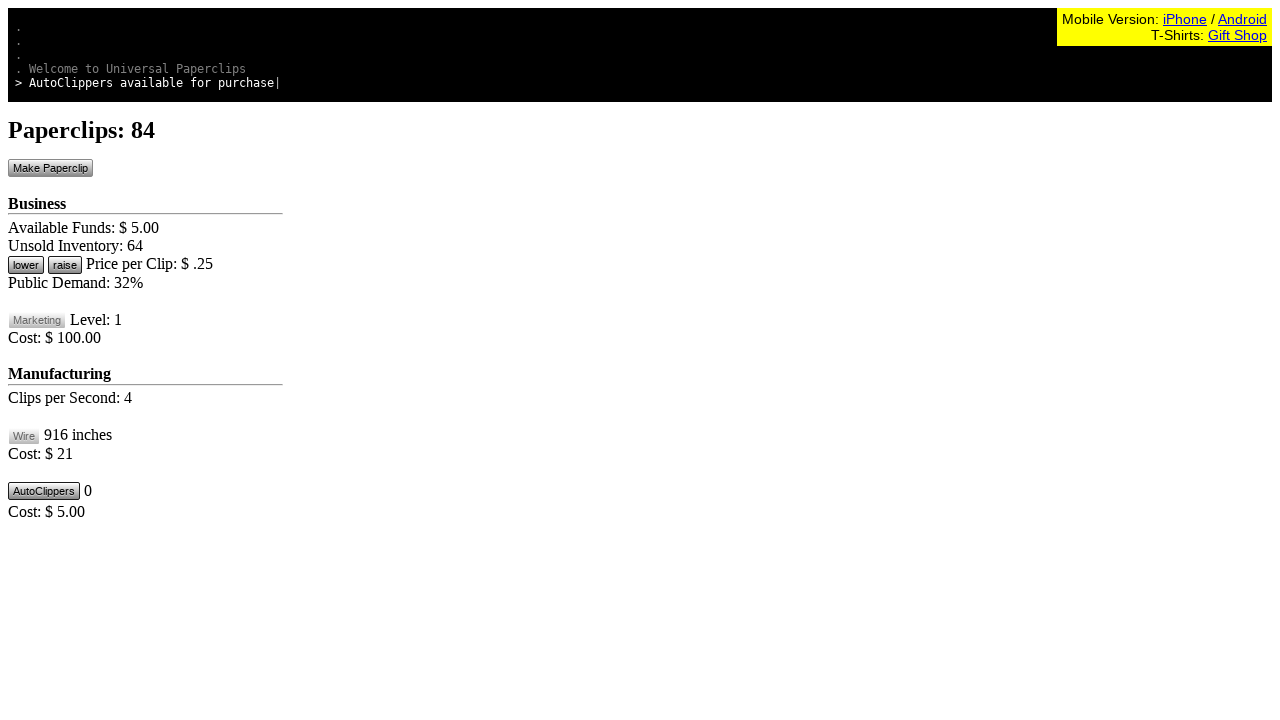

Clicked Make Paperclip button (click 85/100) at (50, 168) on #btnMakePaperclip
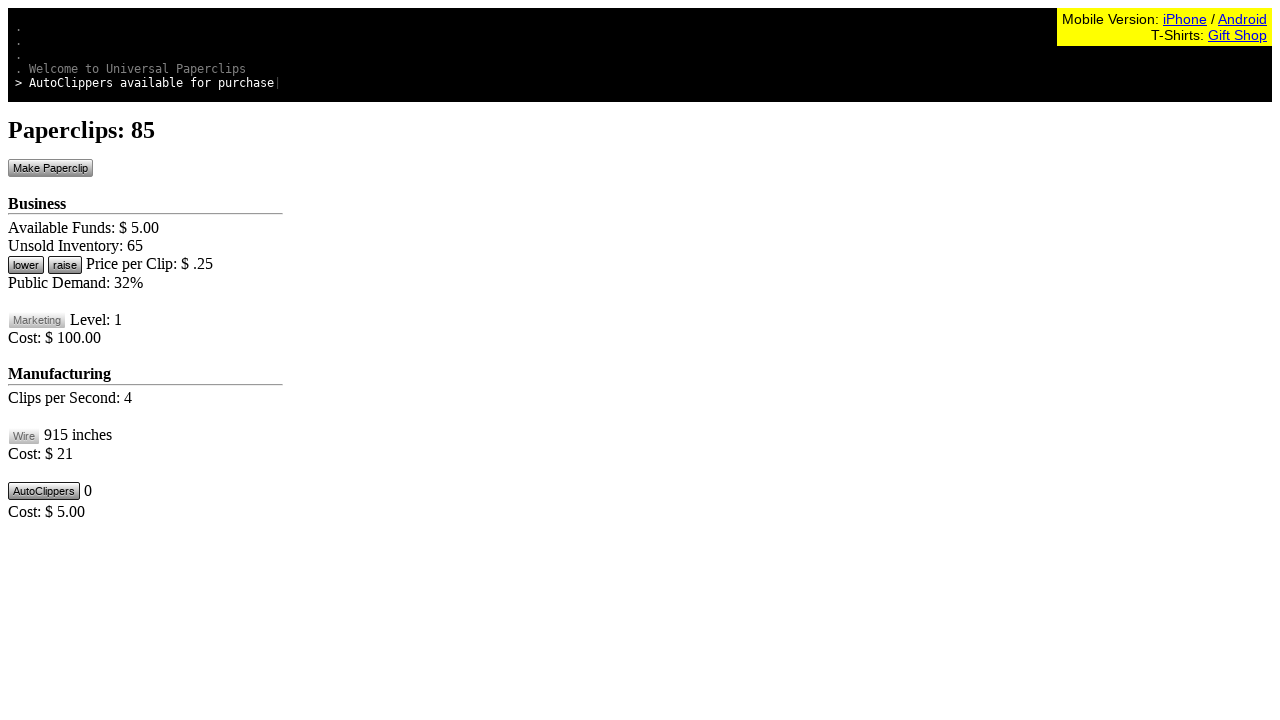

Clicked Make Paperclip button (click 86/100) at (50, 168) on #btnMakePaperclip
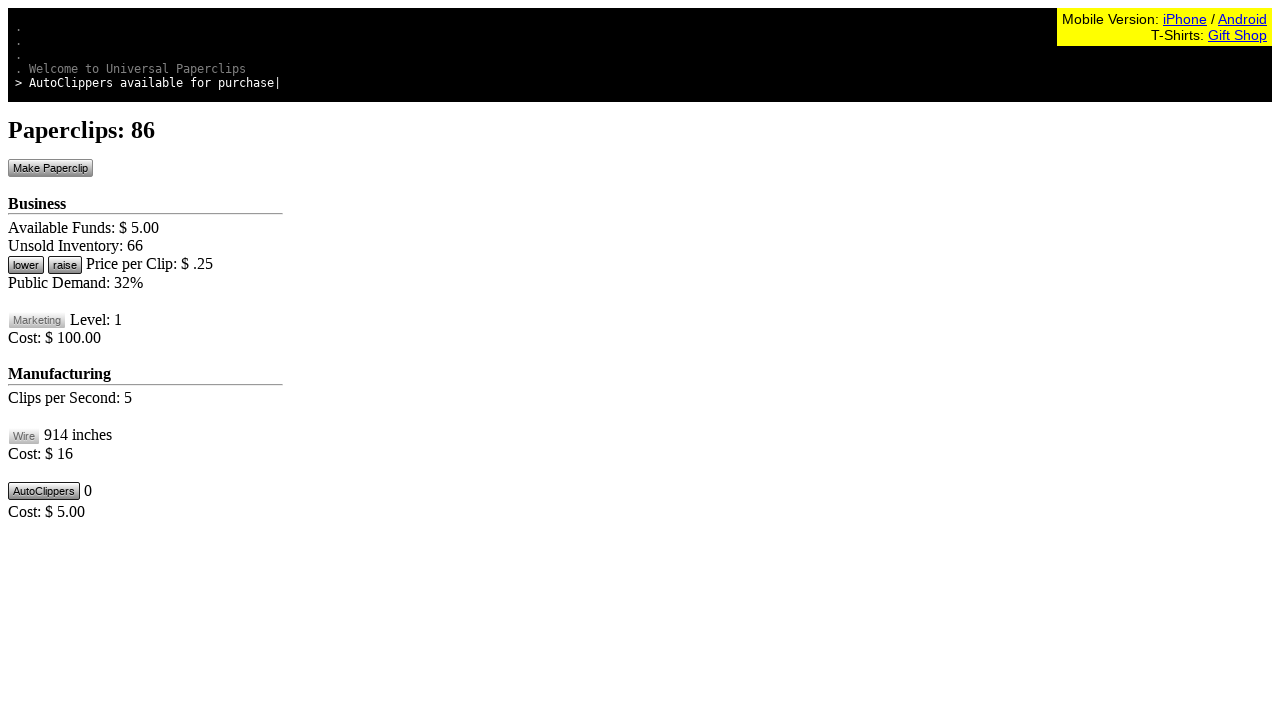

Clicked Make Paperclip button (click 87/100) at (50, 168) on #btnMakePaperclip
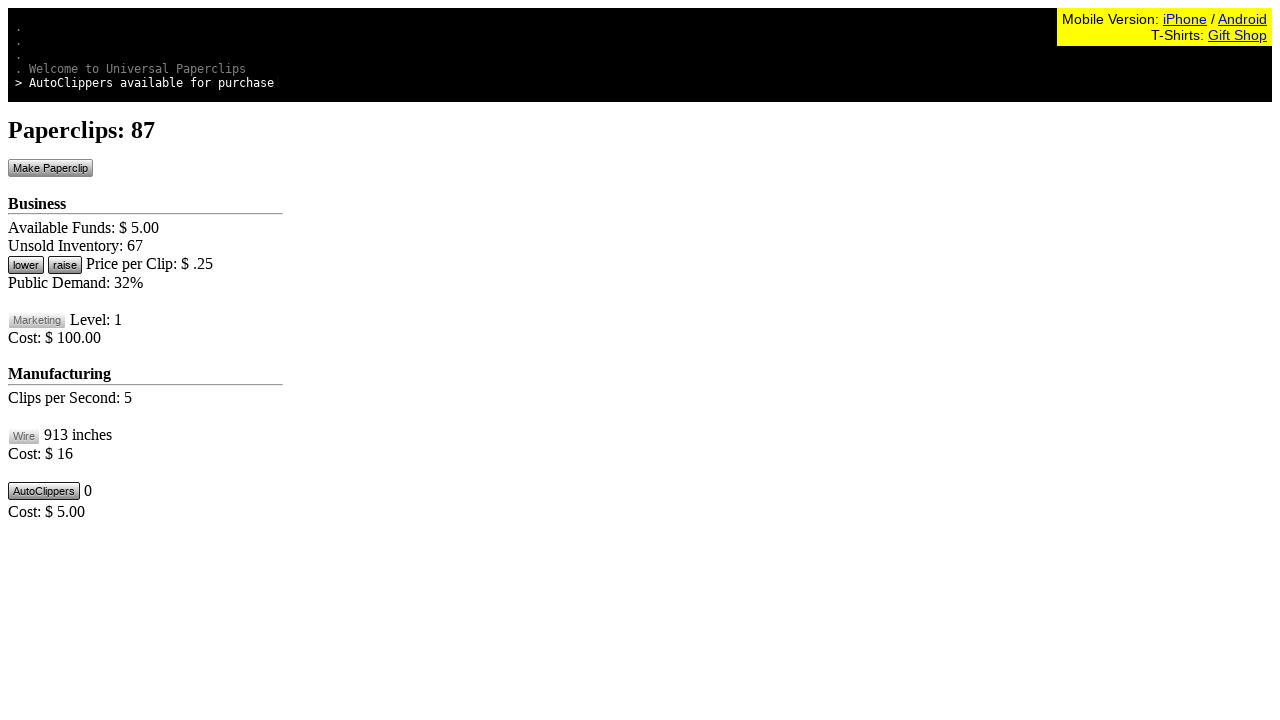

Clicked Make Paperclip button (click 88/100) at (50, 168) on #btnMakePaperclip
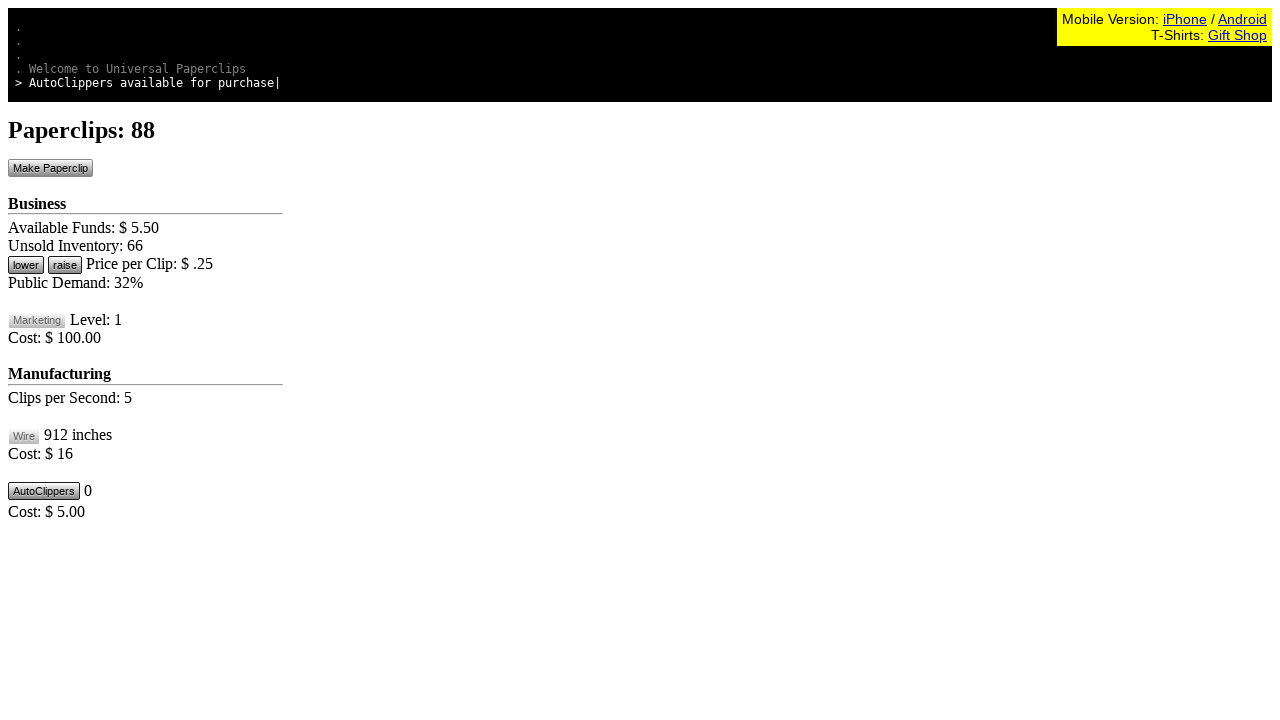

Clicked Make Paperclip button (click 89/100) at (50, 168) on #btnMakePaperclip
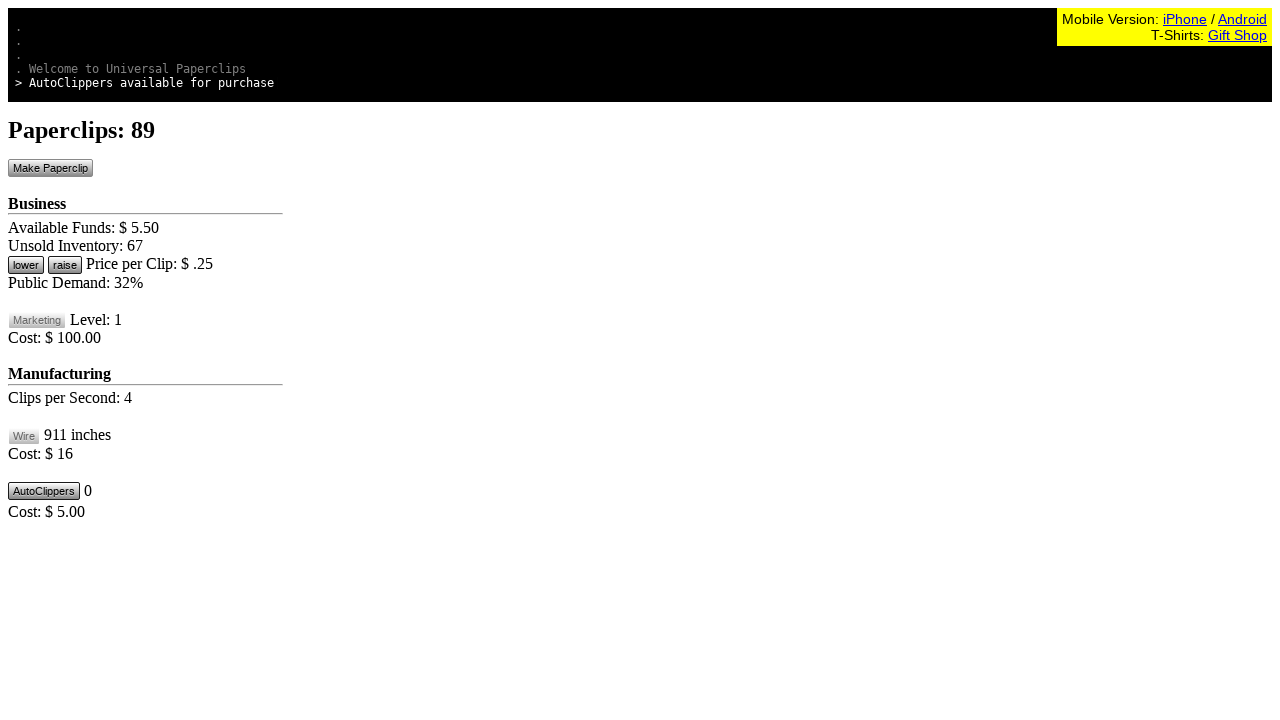

Clicked Make Paperclip button (click 90/100) at (50, 168) on #btnMakePaperclip
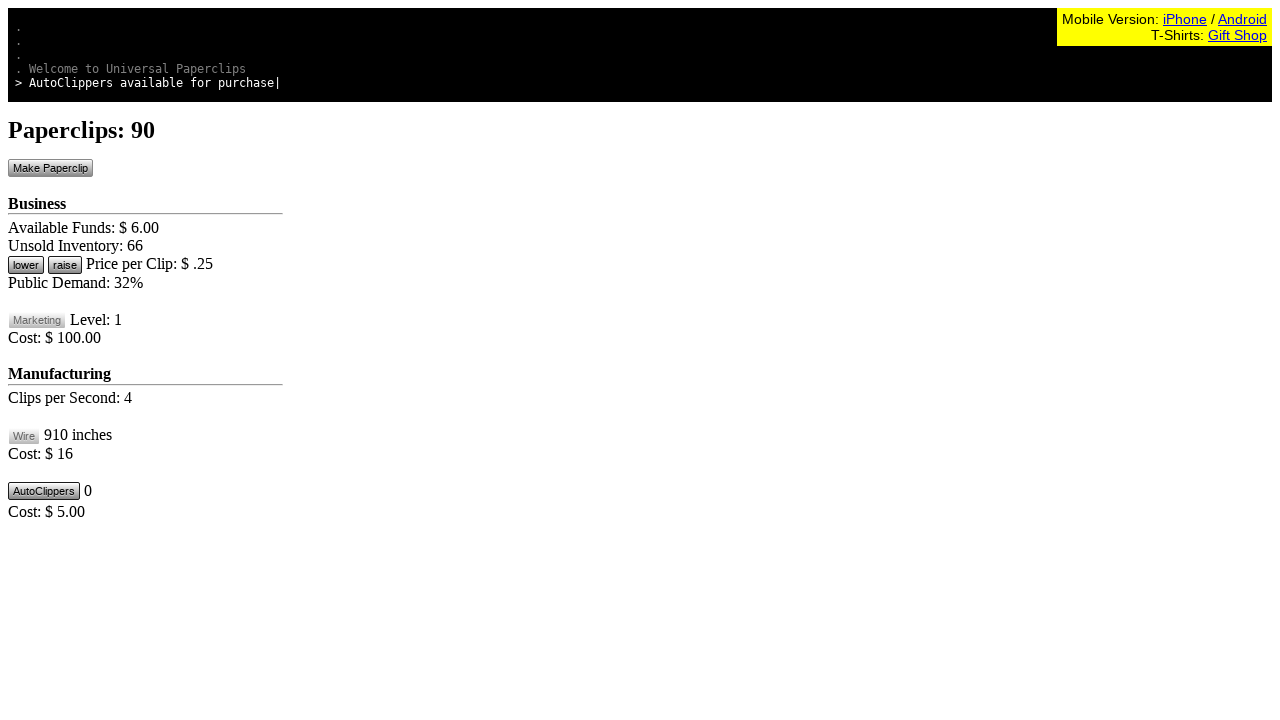

Clicked Make Paperclip button (click 91/100) at (50, 168) on #btnMakePaperclip
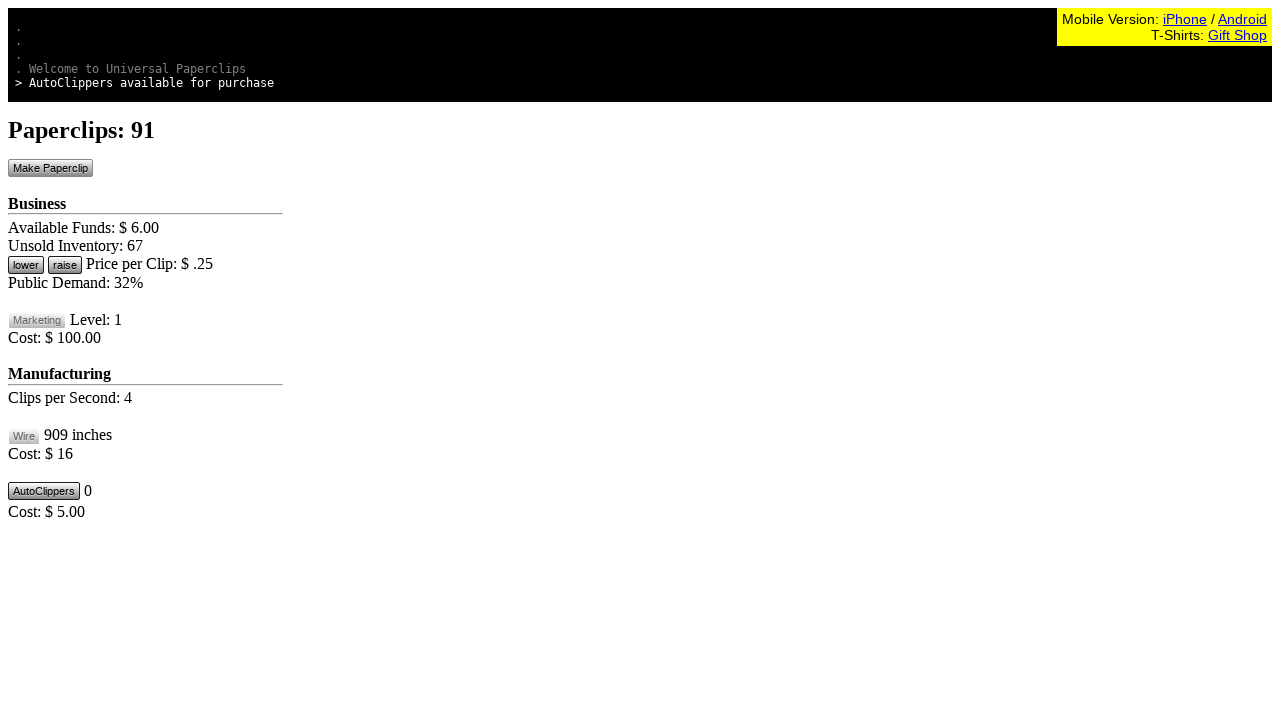

Clicked Make Paperclip button (click 92/100) at (50, 168) on #btnMakePaperclip
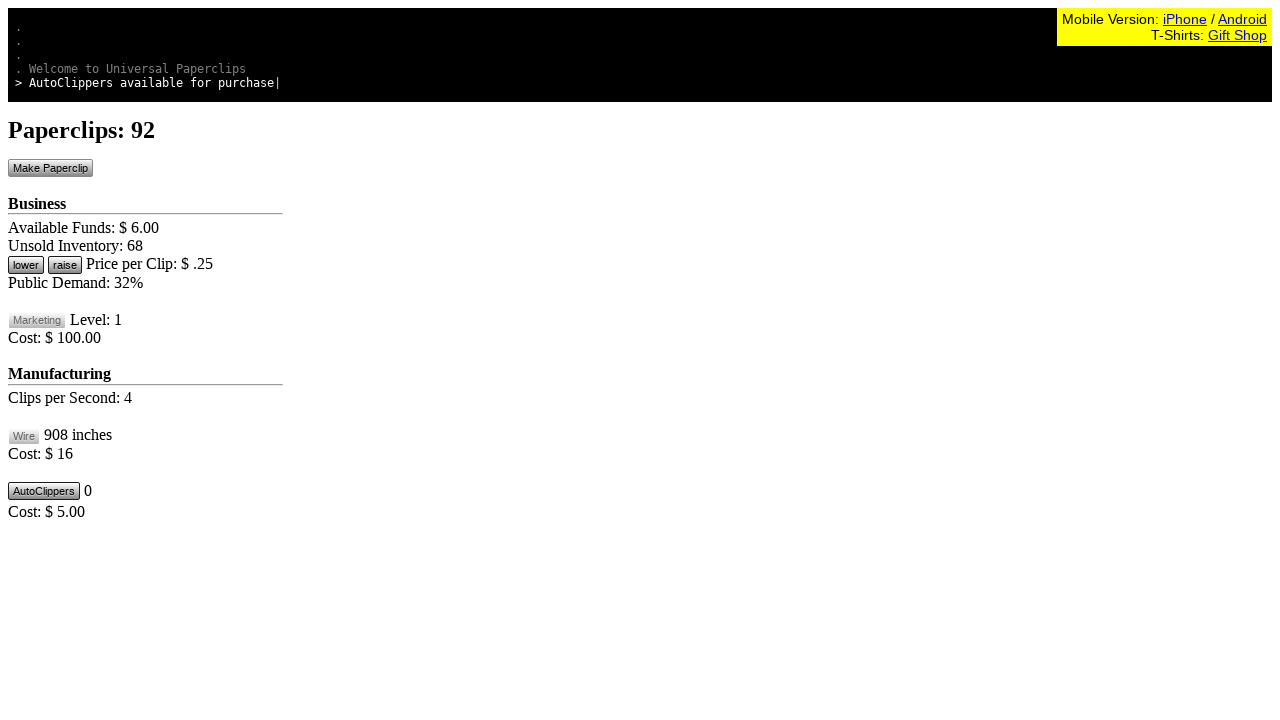

Clicked Make Paperclip button (click 93/100) at (50, 168) on #btnMakePaperclip
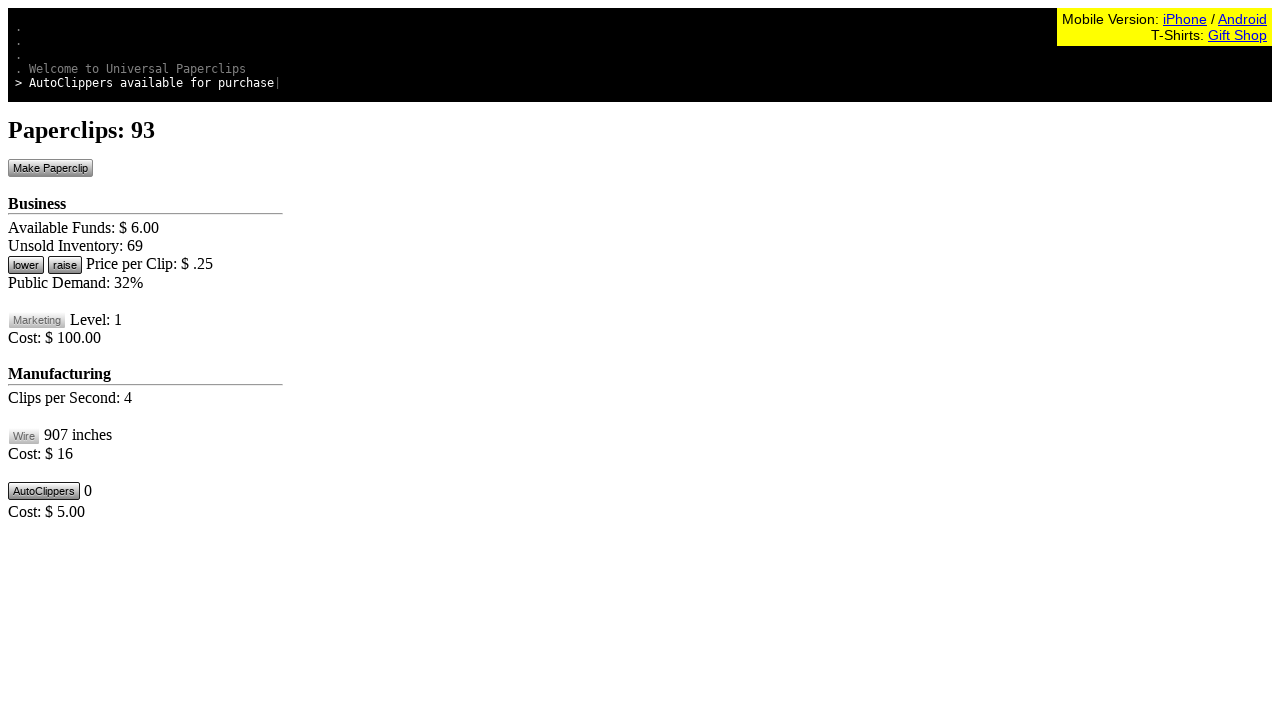

Clicked Make Paperclip button (click 94/100) at (50, 168) on #btnMakePaperclip
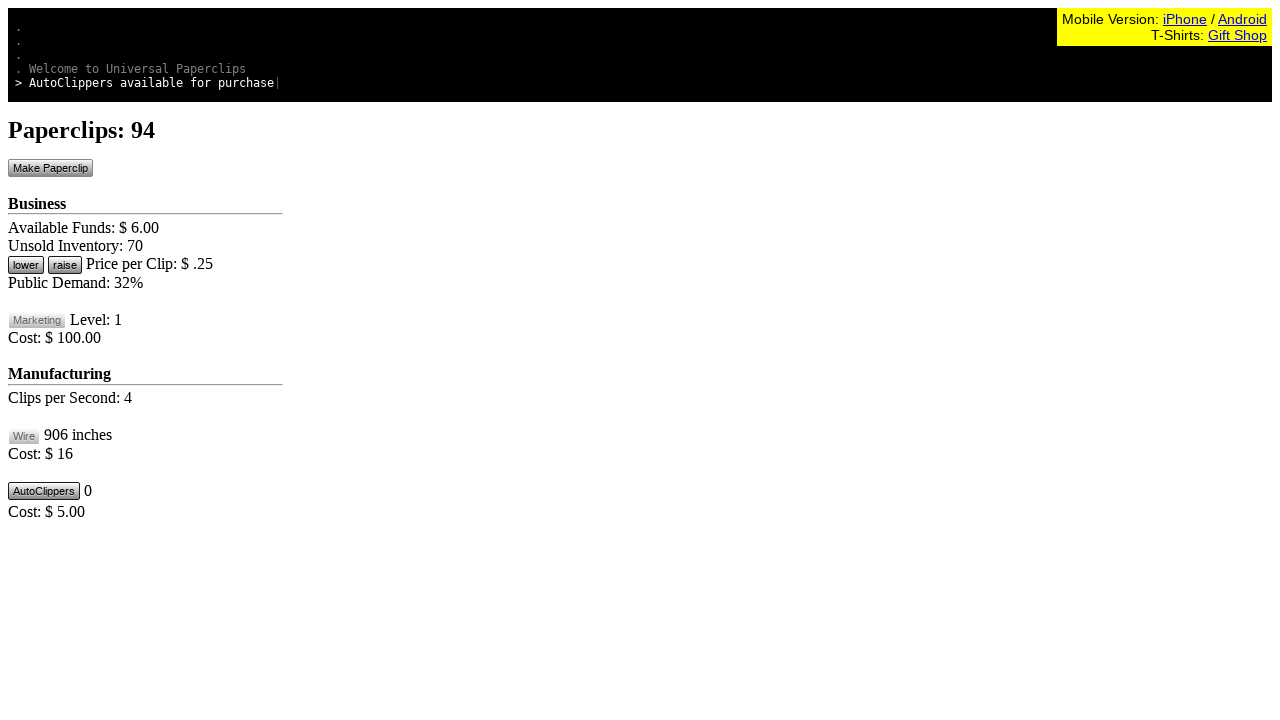

Clicked Make Paperclip button (click 95/100) at (50, 168) on #btnMakePaperclip
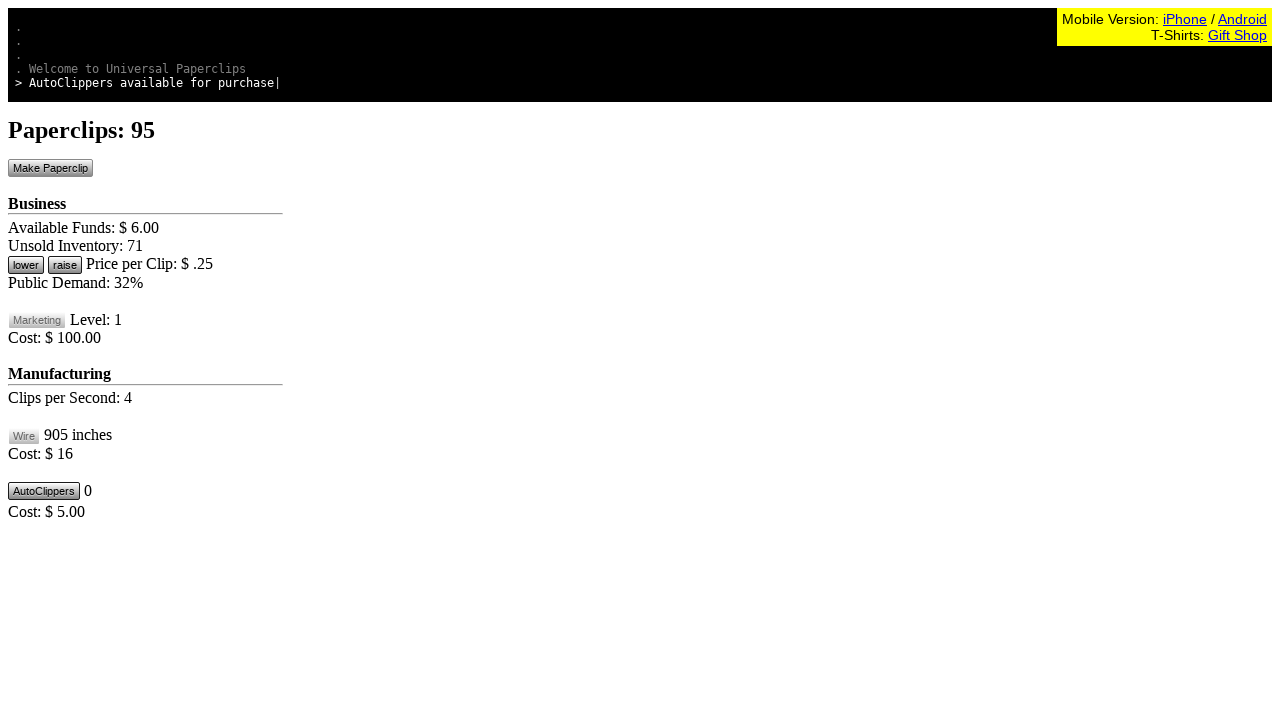

Clicked Make Paperclip button (click 96/100) at (50, 168) on #btnMakePaperclip
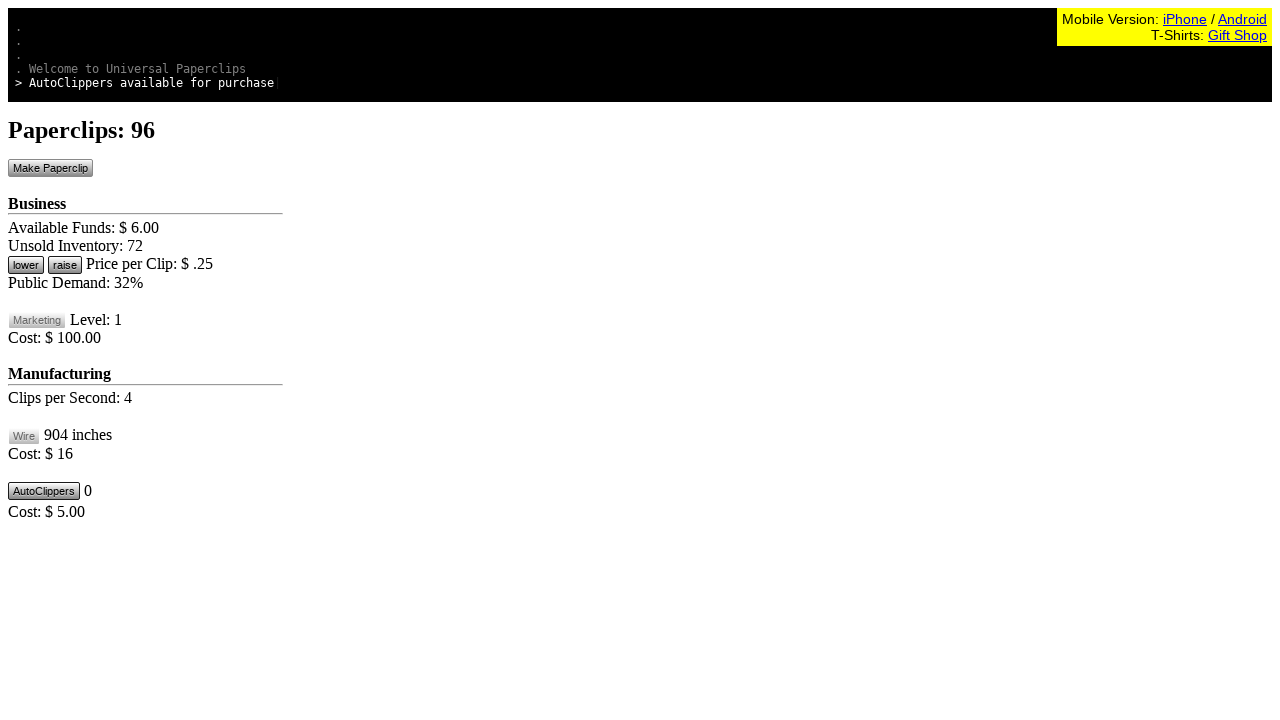

Clicked Make Paperclip button (click 97/100) at (50, 168) on #btnMakePaperclip
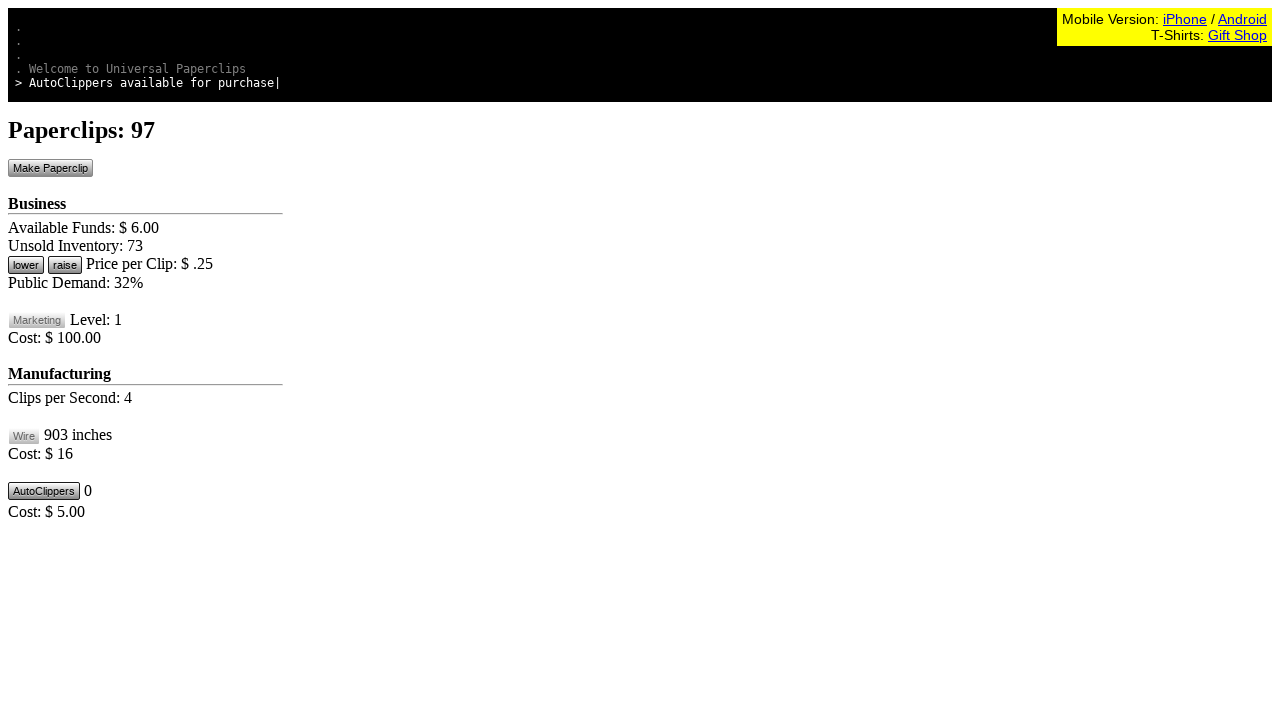

Clicked Make Paperclip button (click 98/100) at (50, 168) on #btnMakePaperclip
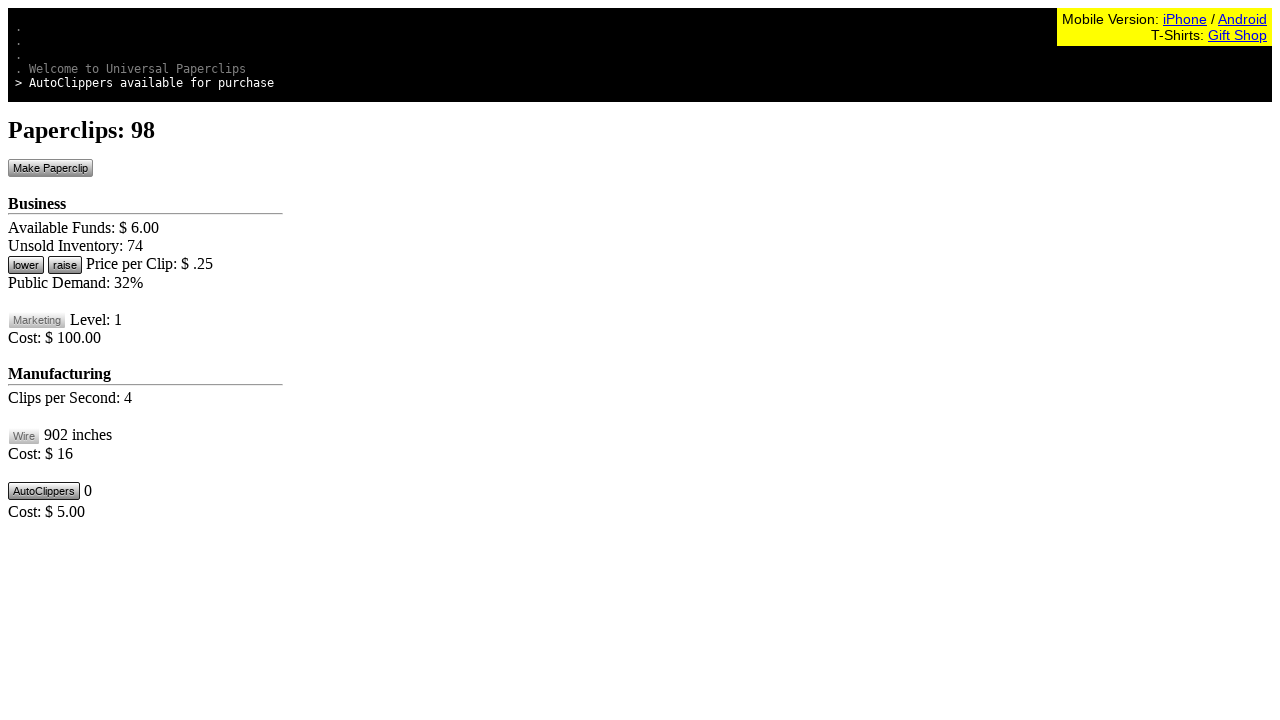

Clicked Make Paperclip button (click 99/100) at (50, 168) on #btnMakePaperclip
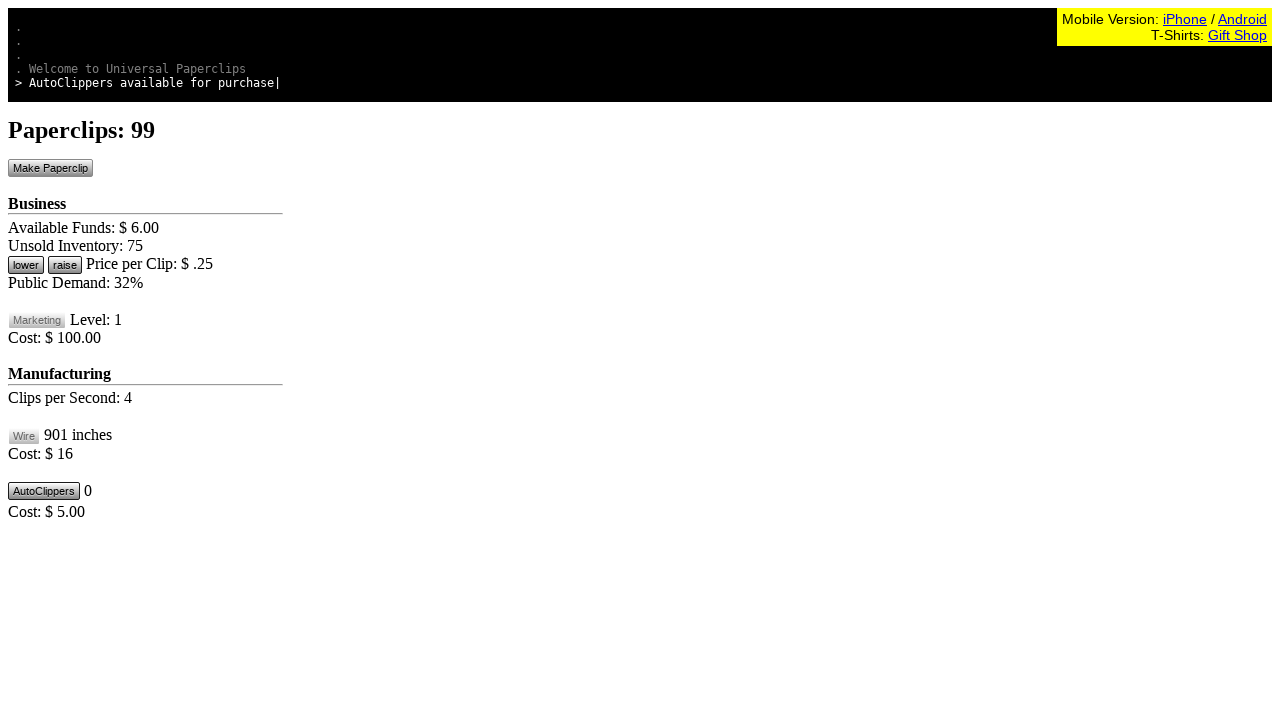

Clicked Make Paperclip button (click 100/100) at (50, 168) on #btnMakePaperclip
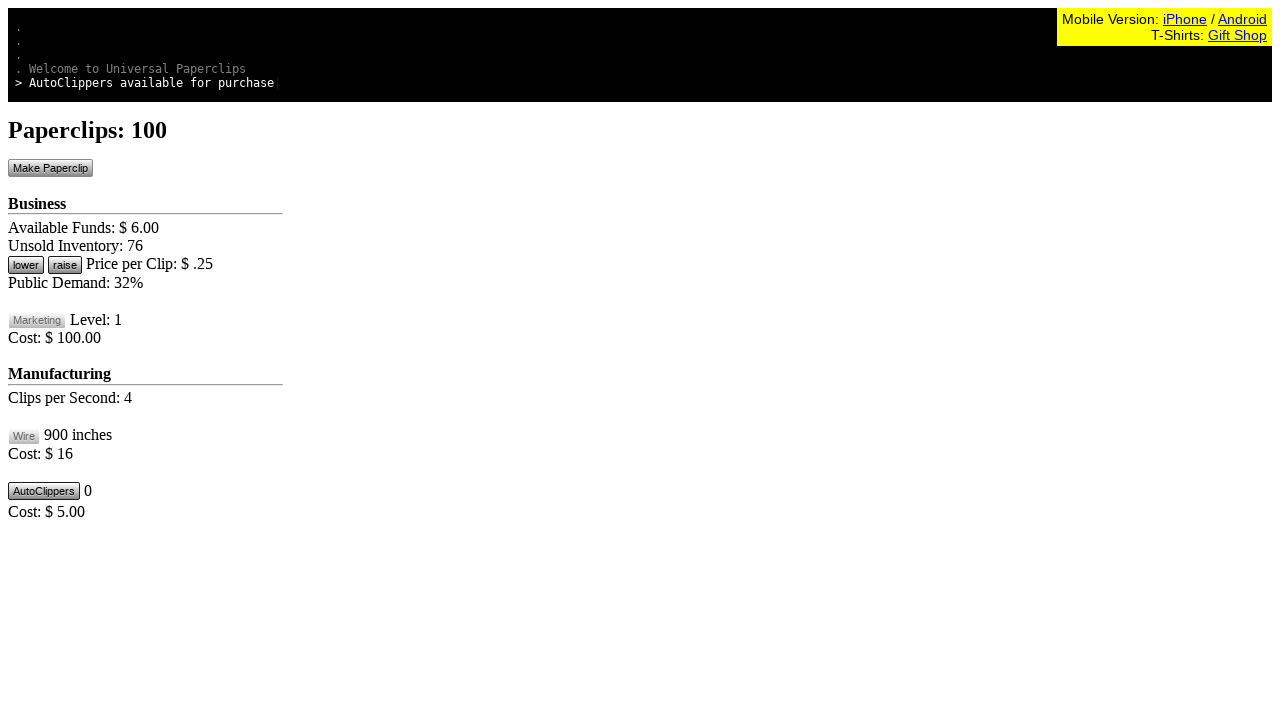

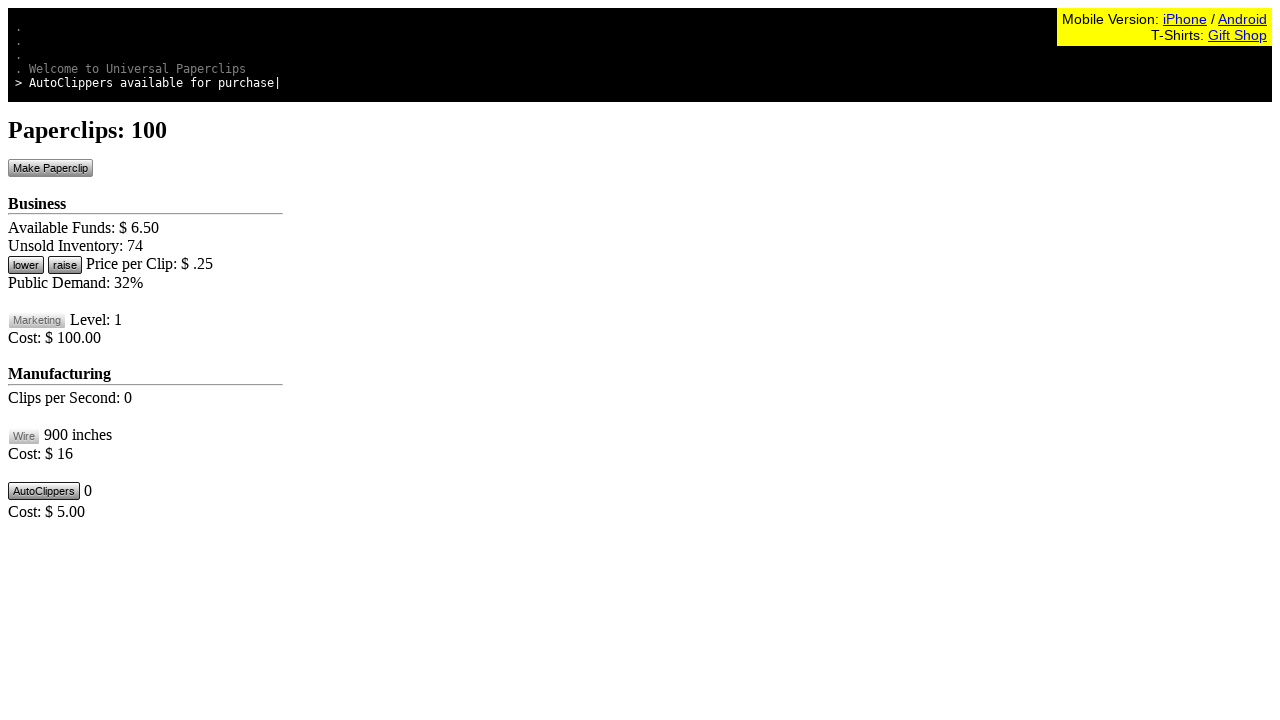